Fills all text input fields in a large form and submits it, then handles the resulting alert dialog

Starting URL: http://suninjuly.github.io/huge_form.html

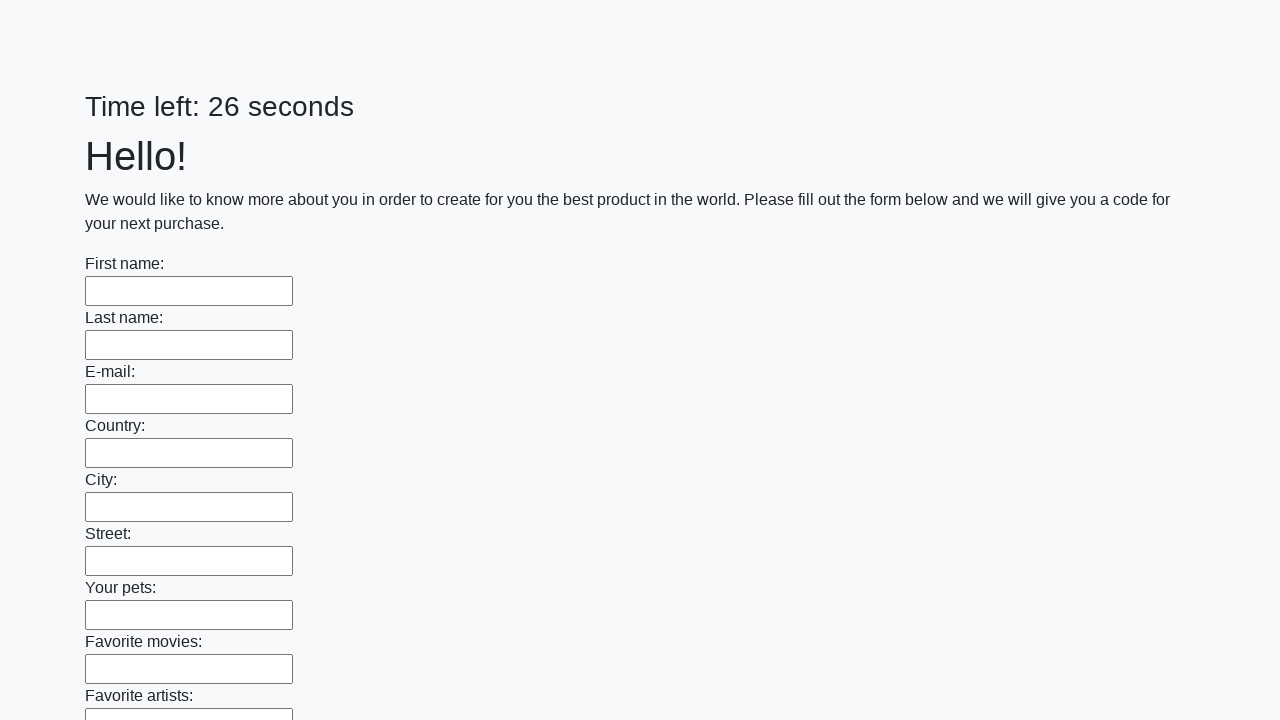

Located all text input fields in the form
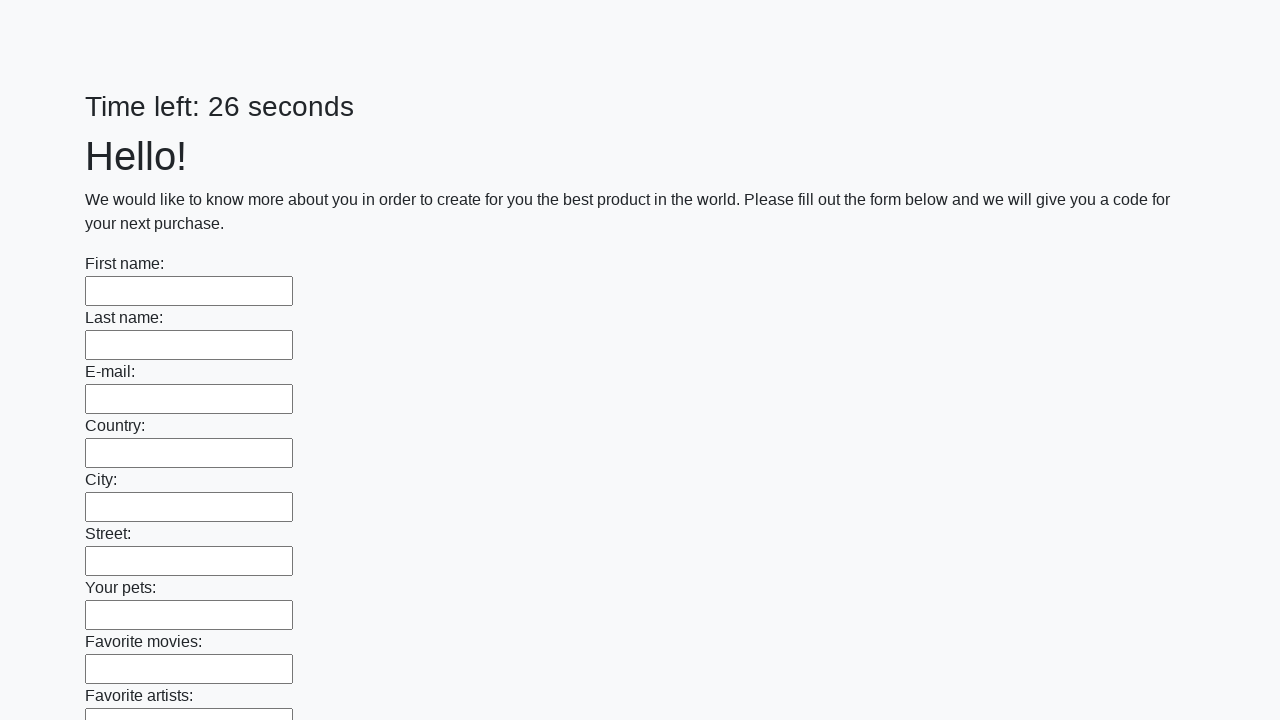

Filled a text input field with 'My answer' on input[type='text'] >> nth=0
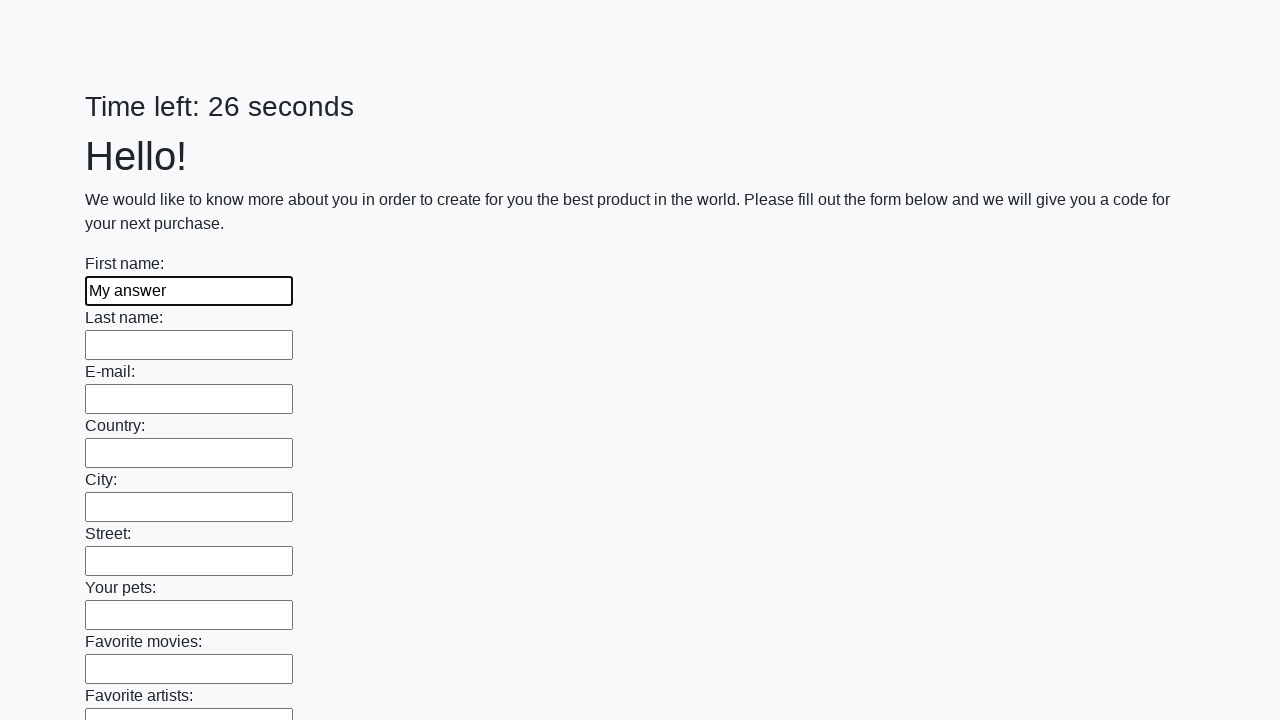

Filled a text input field with 'My answer' on input[type='text'] >> nth=1
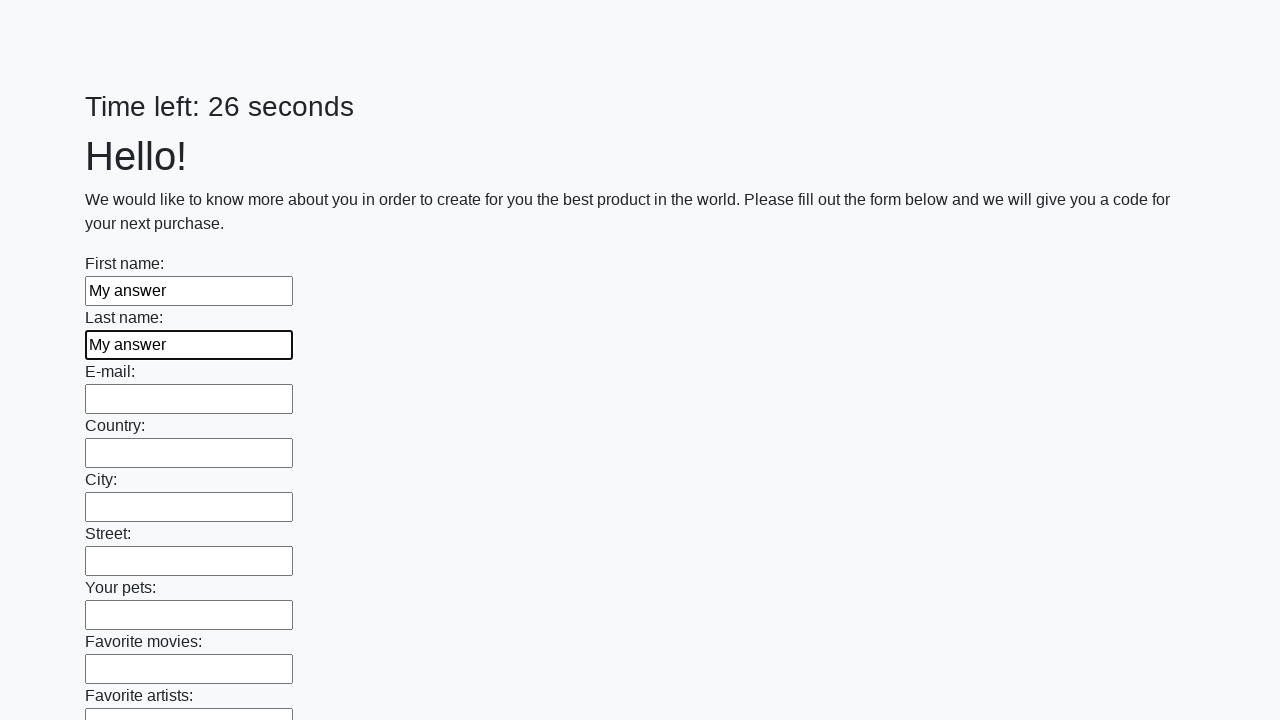

Filled a text input field with 'My answer' on input[type='text'] >> nth=2
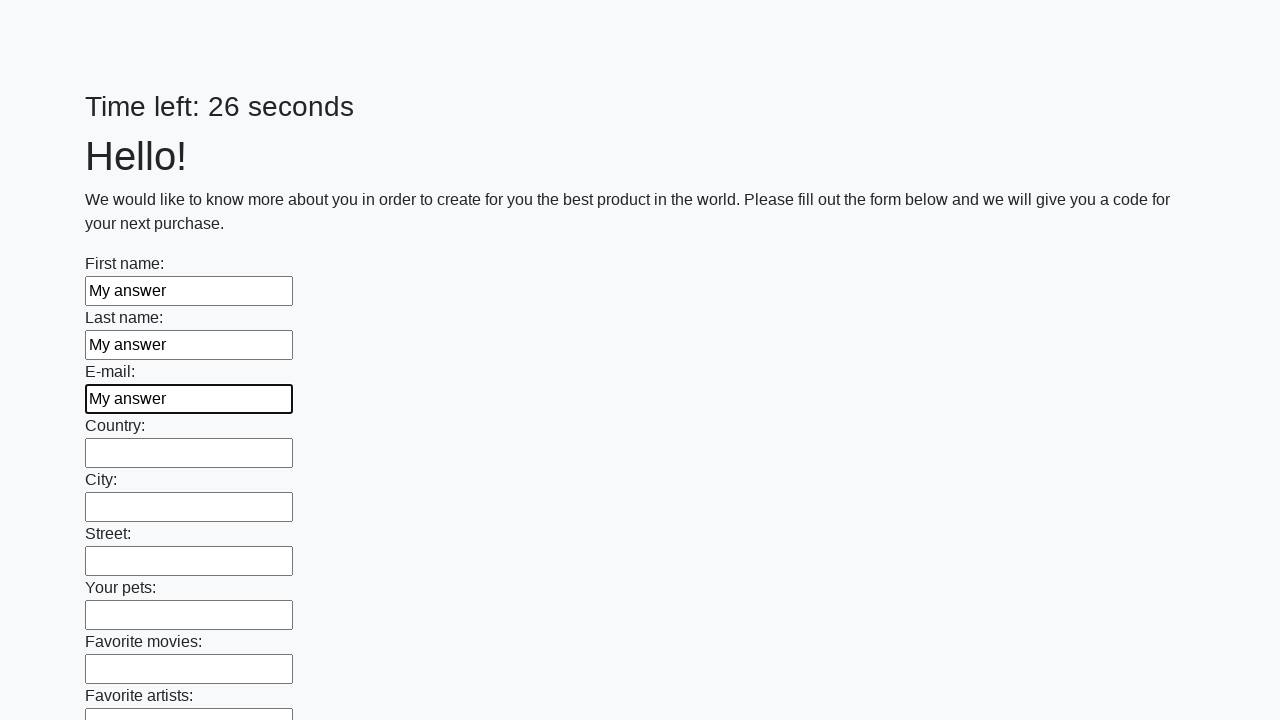

Filled a text input field with 'My answer' on input[type='text'] >> nth=3
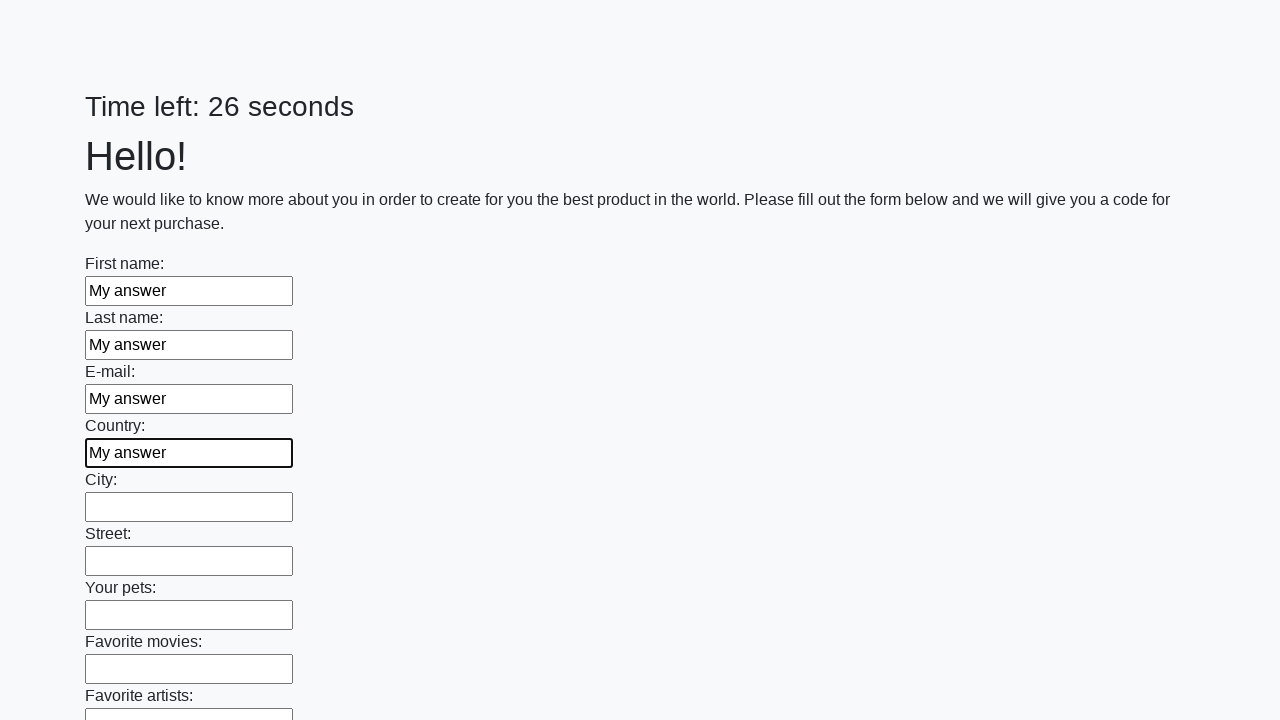

Filled a text input field with 'My answer' on input[type='text'] >> nth=4
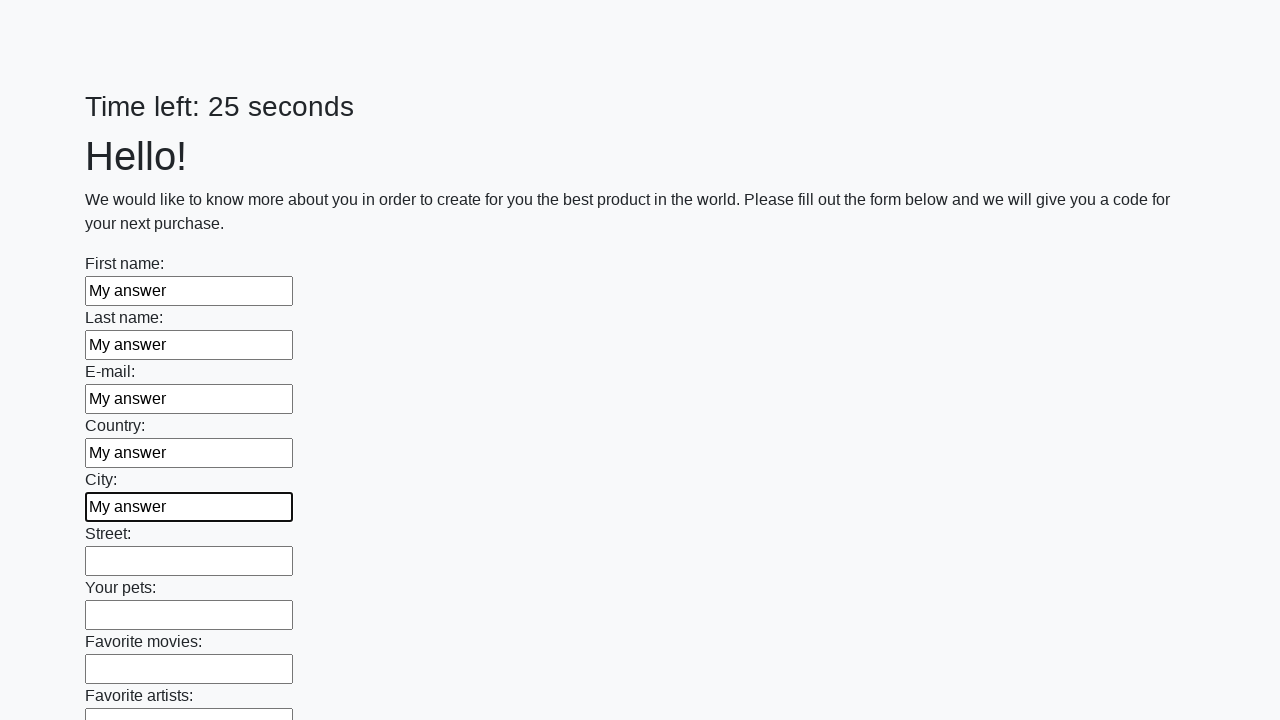

Filled a text input field with 'My answer' on input[type='text'] >> nth=5
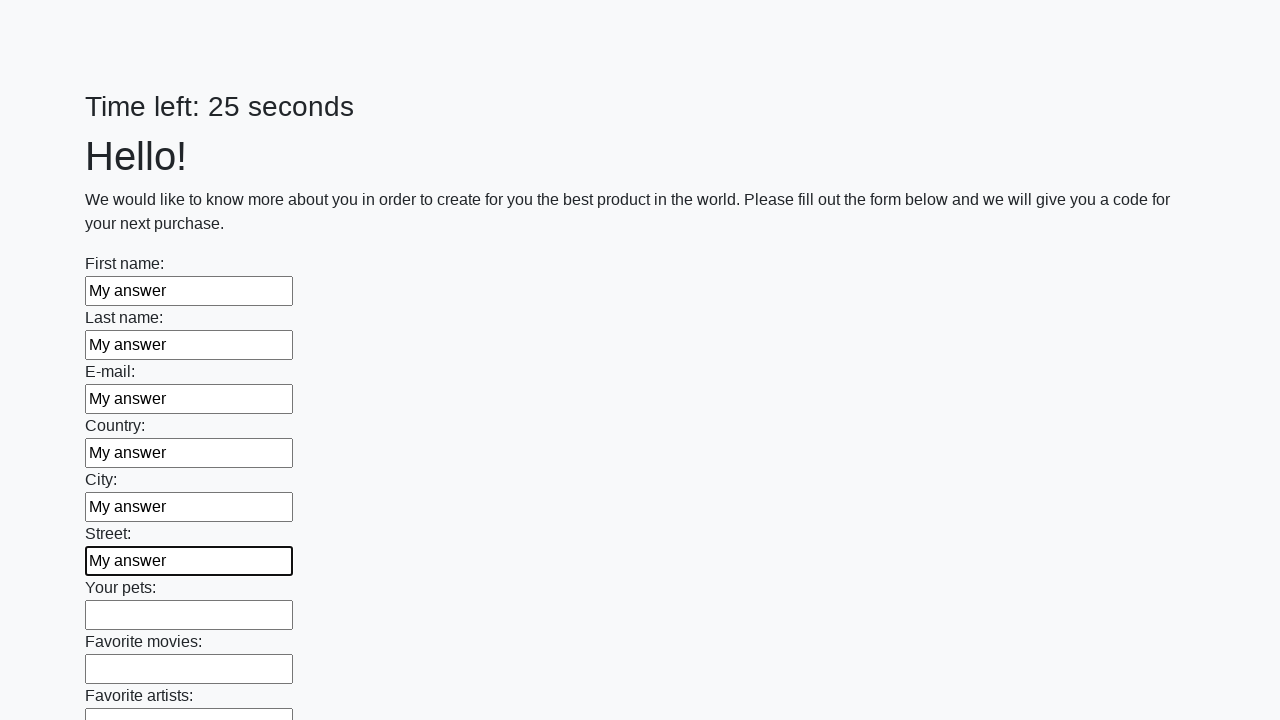

Filled a text input field with 'My answer' on input[type='text'] >> nth=6
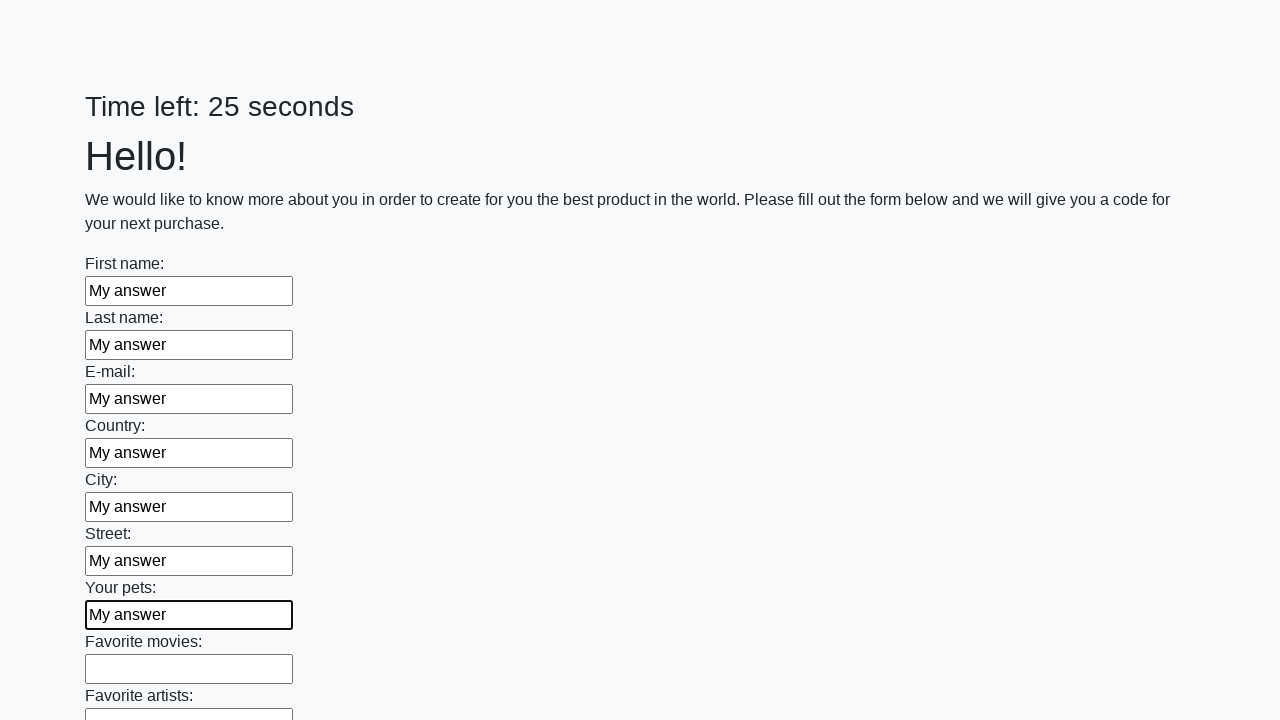

Filled a text input field with 'My answer' on input[type='text'] >> nth=7
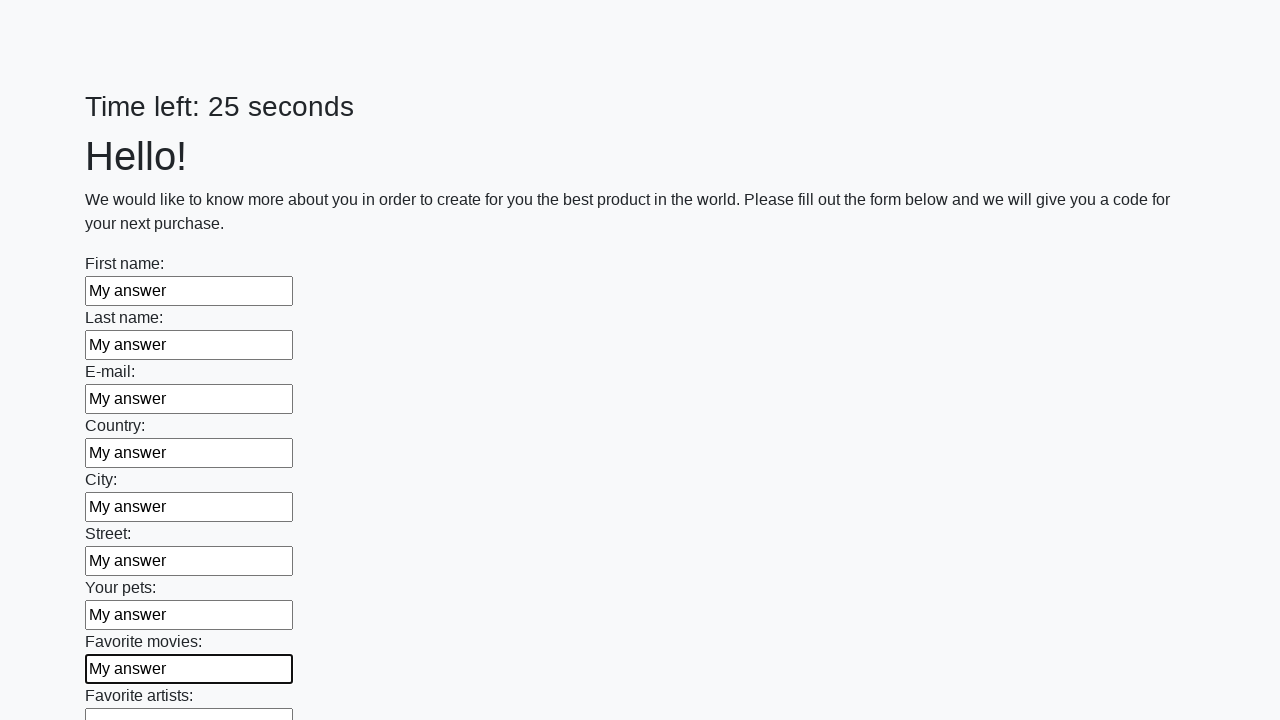

Filled a text input field with 'My answer' on input[type='text'] >> nth=8
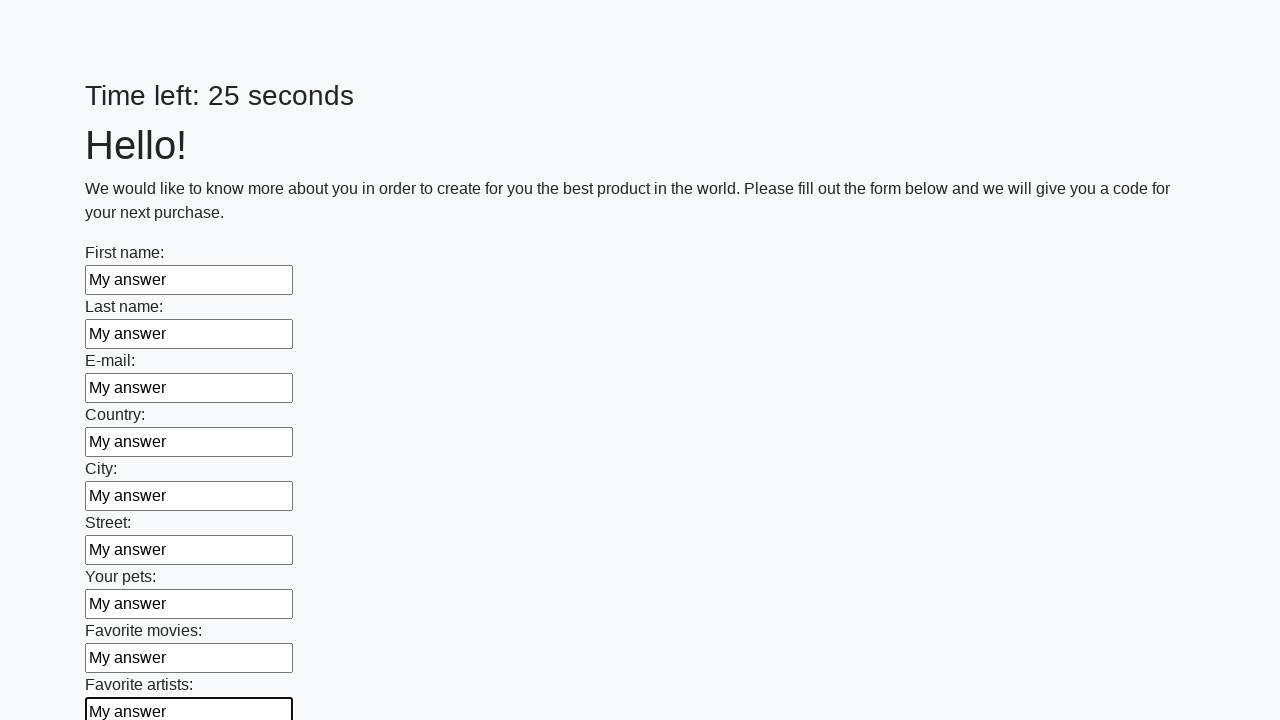

Filled a text input field with 'My answer' on input[type='text'] >> nth=9
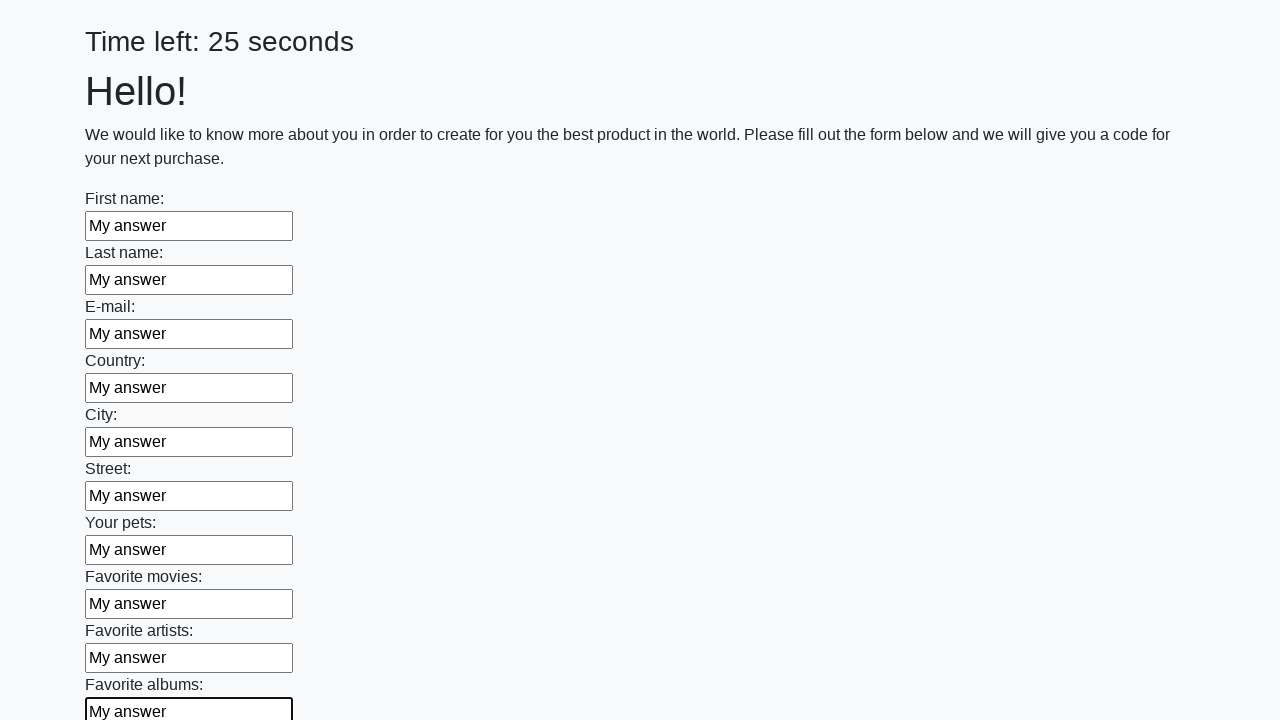

Filled a text input field with 'My answer' on input[type='text'] >> nth=10
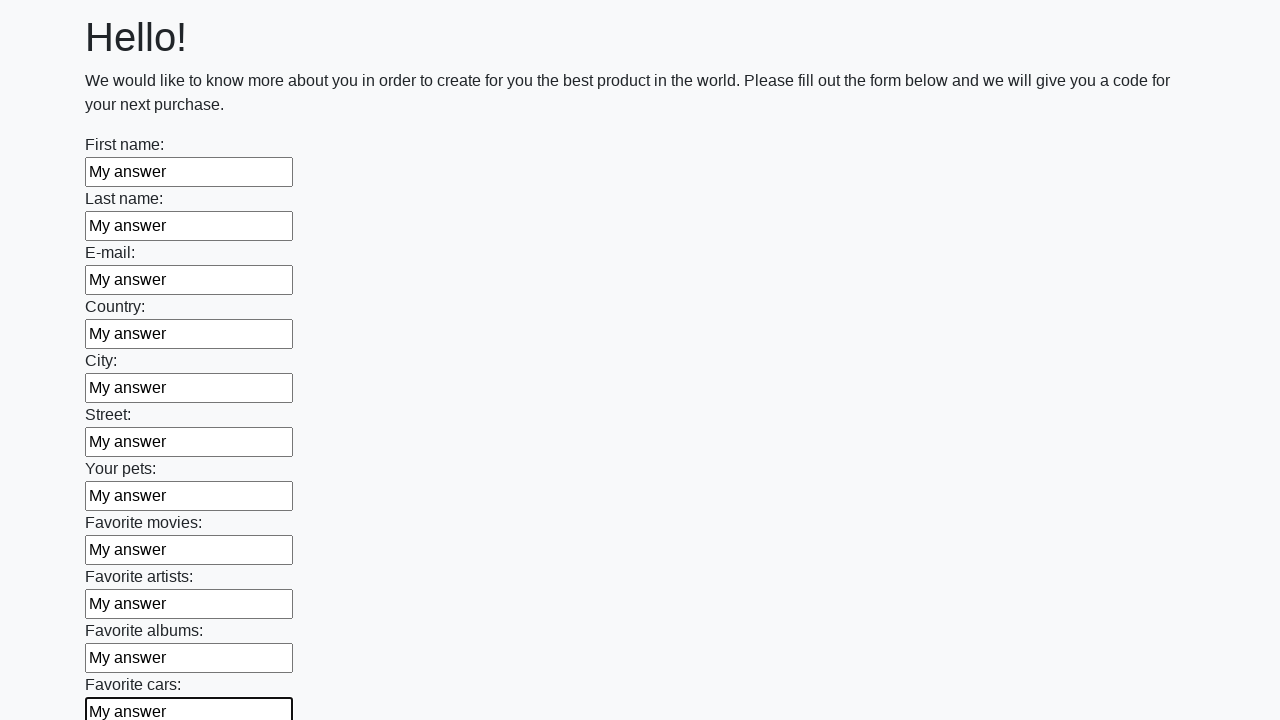

Filled a text input field with 'My answer' on input[type='text'] >> nth=11
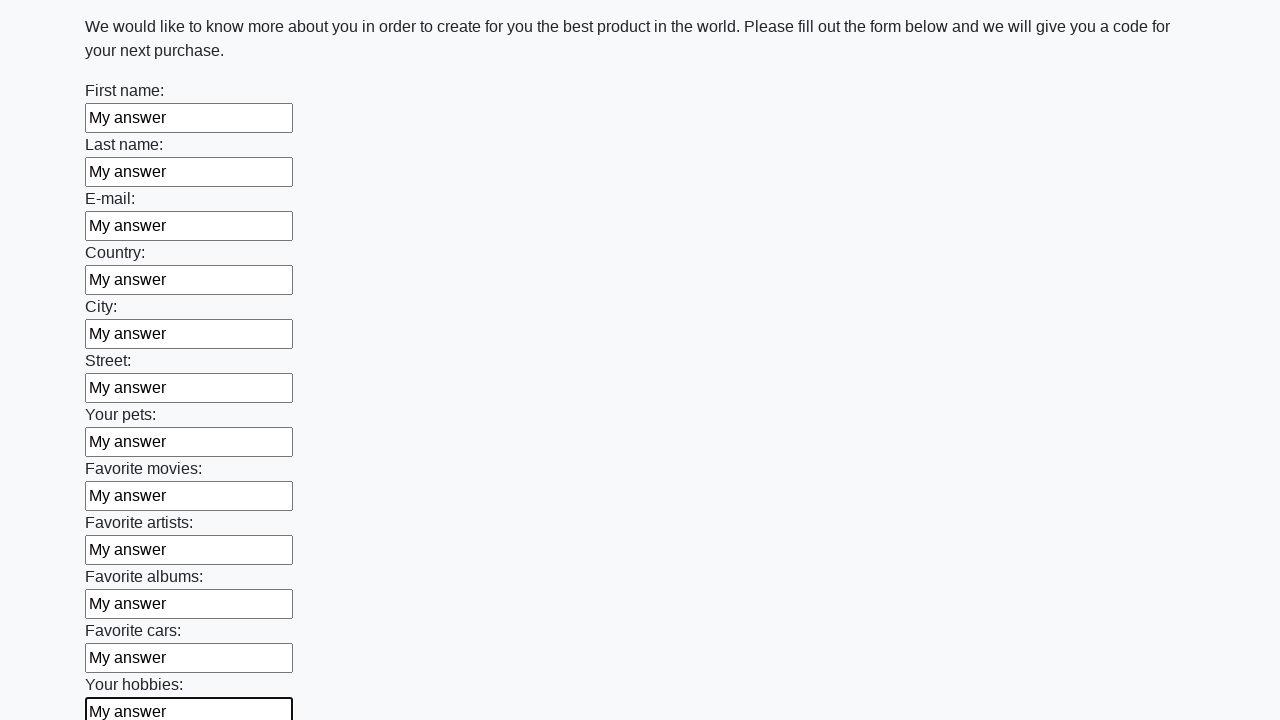

Filled a text input field with 'My answer' on input[type='text'] >> nth=12
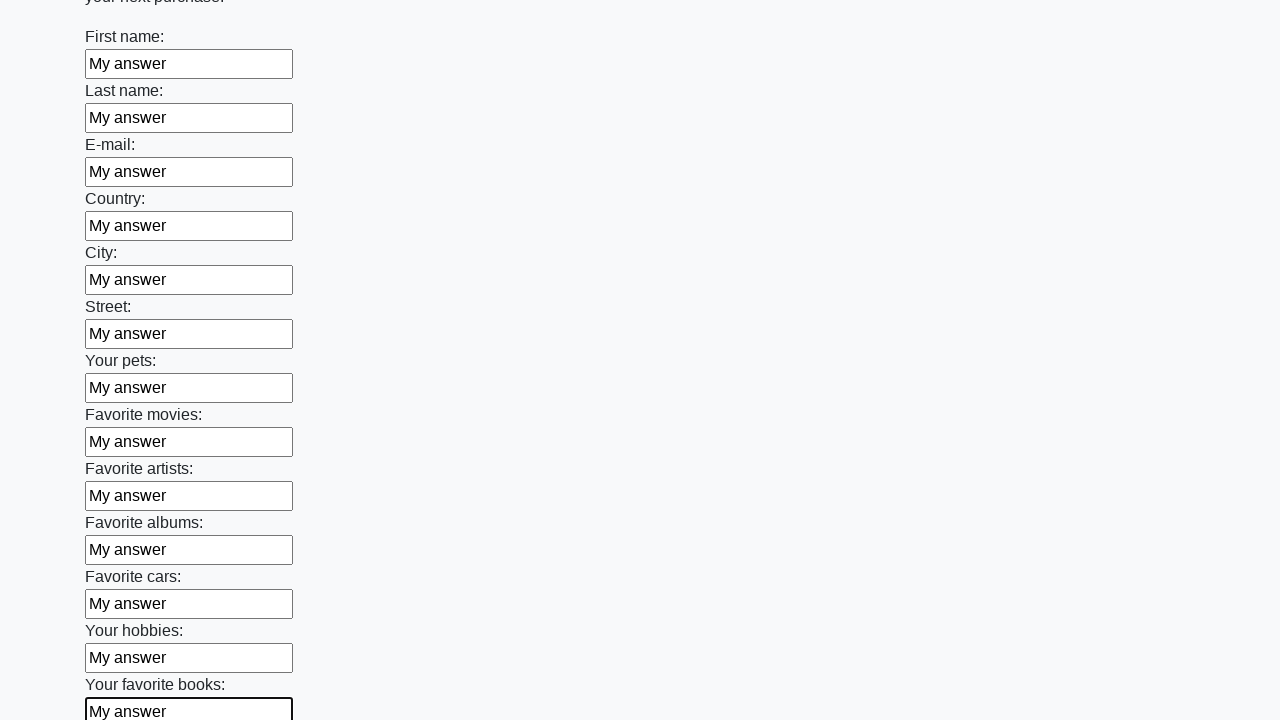

Filled a text input field with 'My answer' on input[type='text'] >> nth=13
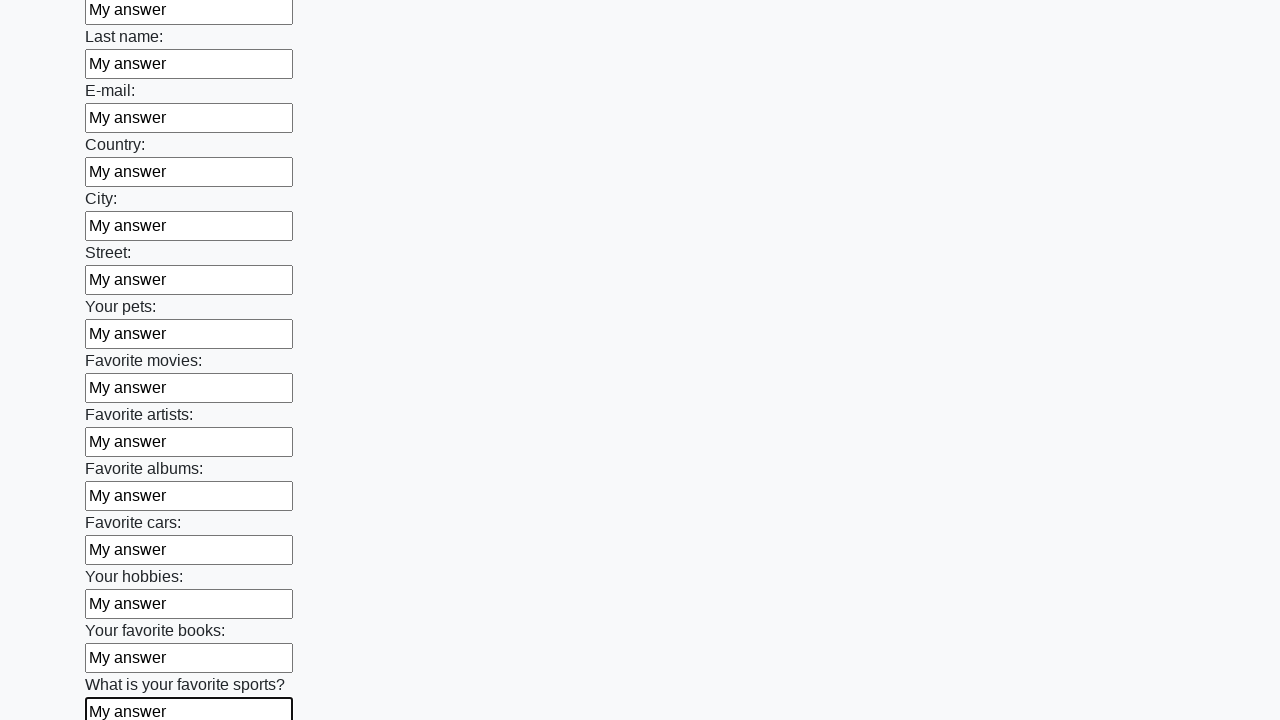

Filled a text input field with 'My answer' on input[type='text'] >> nth=14
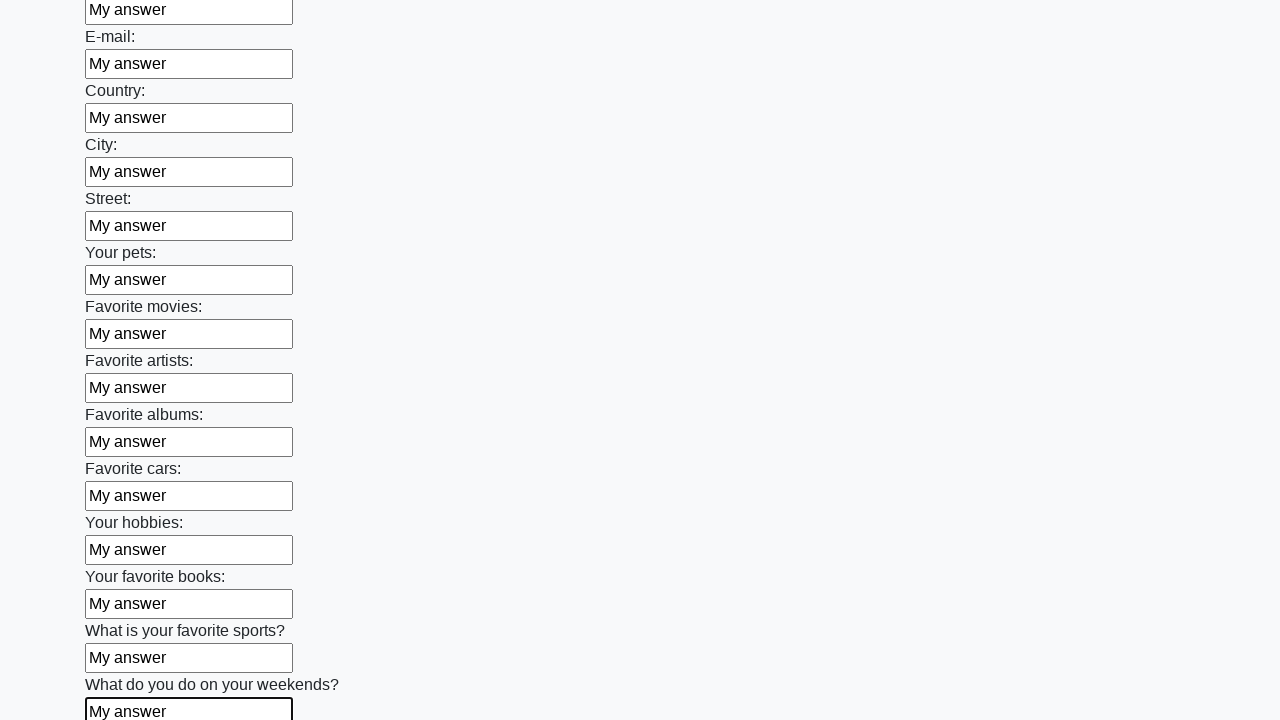

Filled a text input field with 'My answer' on input[type='text'] >> nth=15
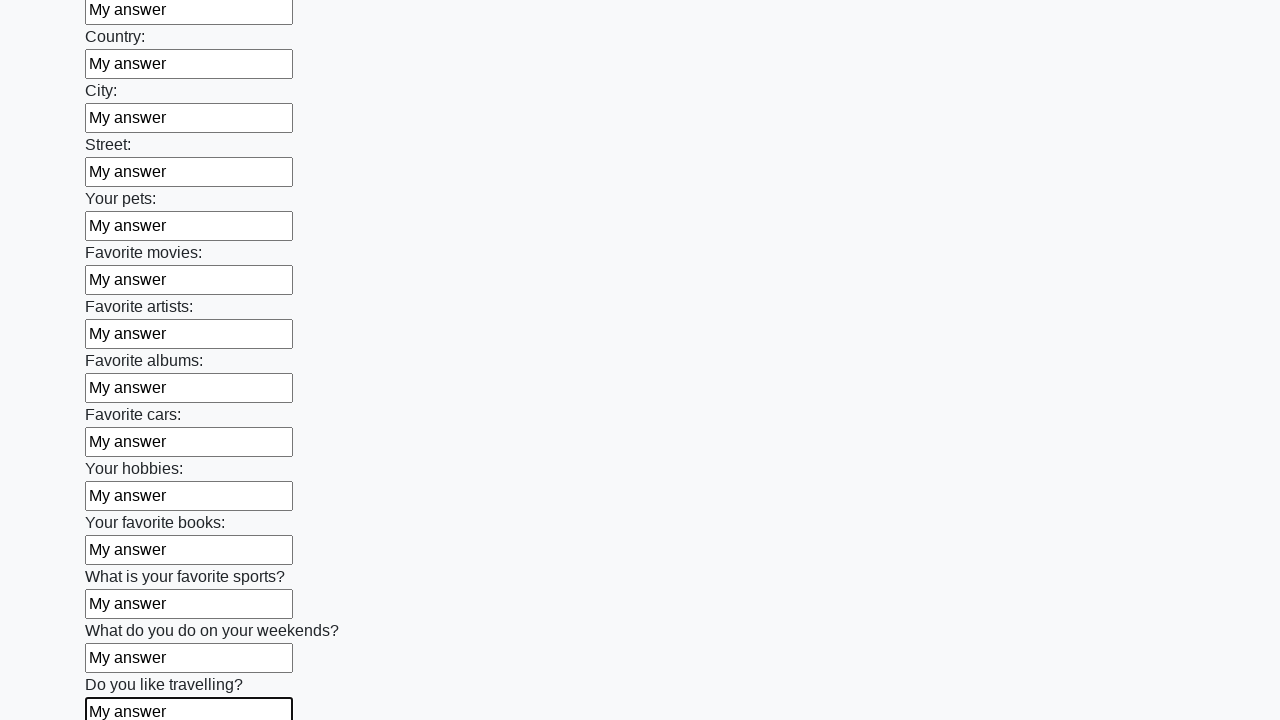

Filled a text input field with 'My answer' on input[type='text'] >> nth=16
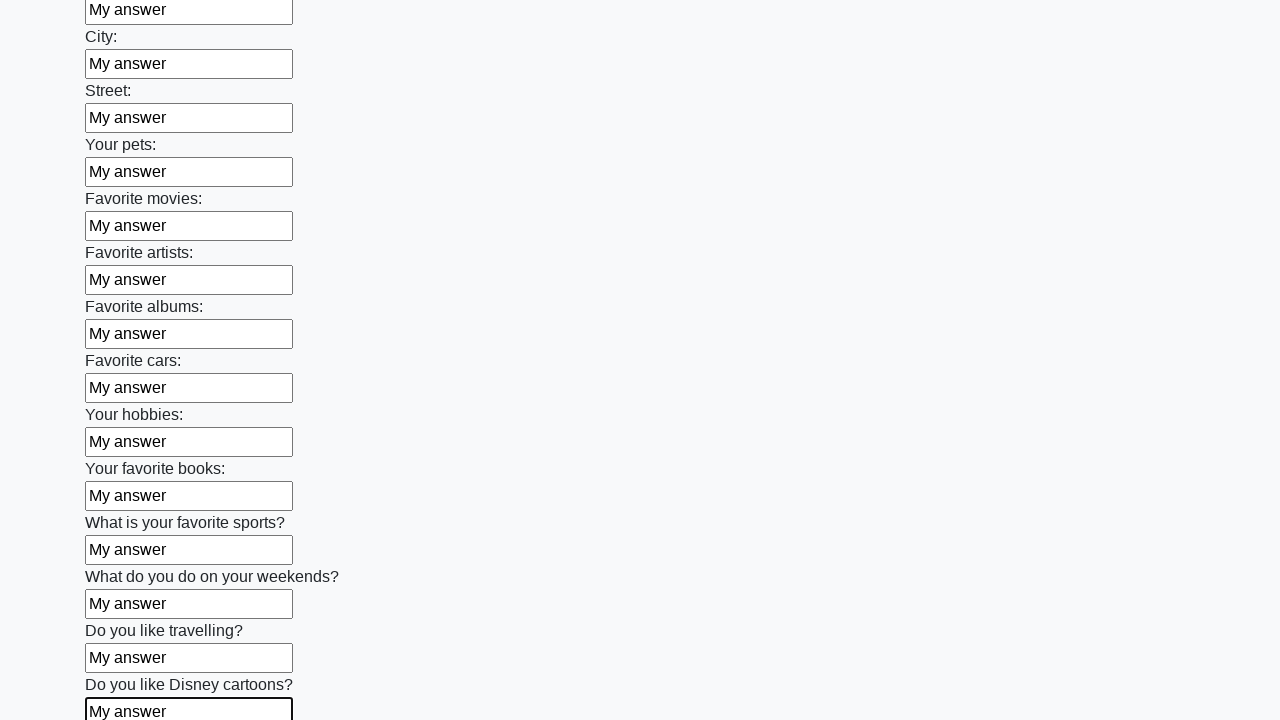

Filled a text input field with 'My answer' on input[type='text'] >> nth=17
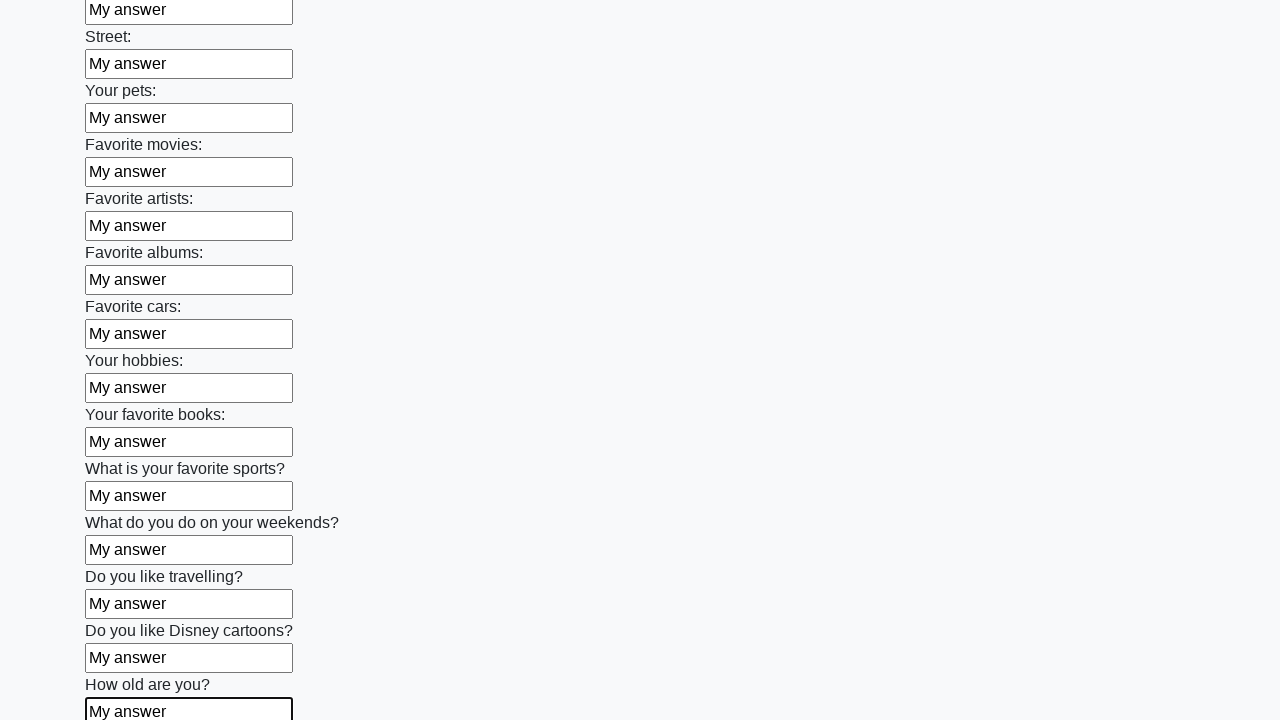

Filled a text input field with 'My answer' on input[type='text'] >> nth=18
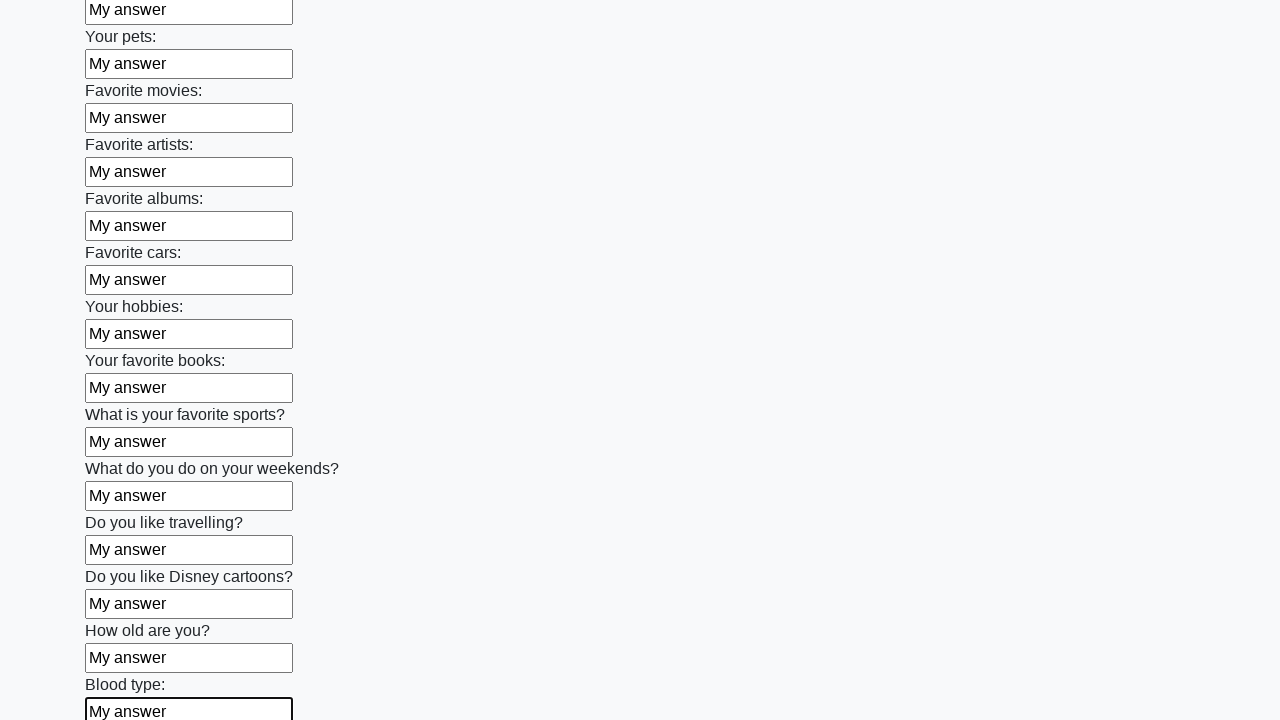

Filled a text input field with 'My answer' on input[type='text'] >> nth=19
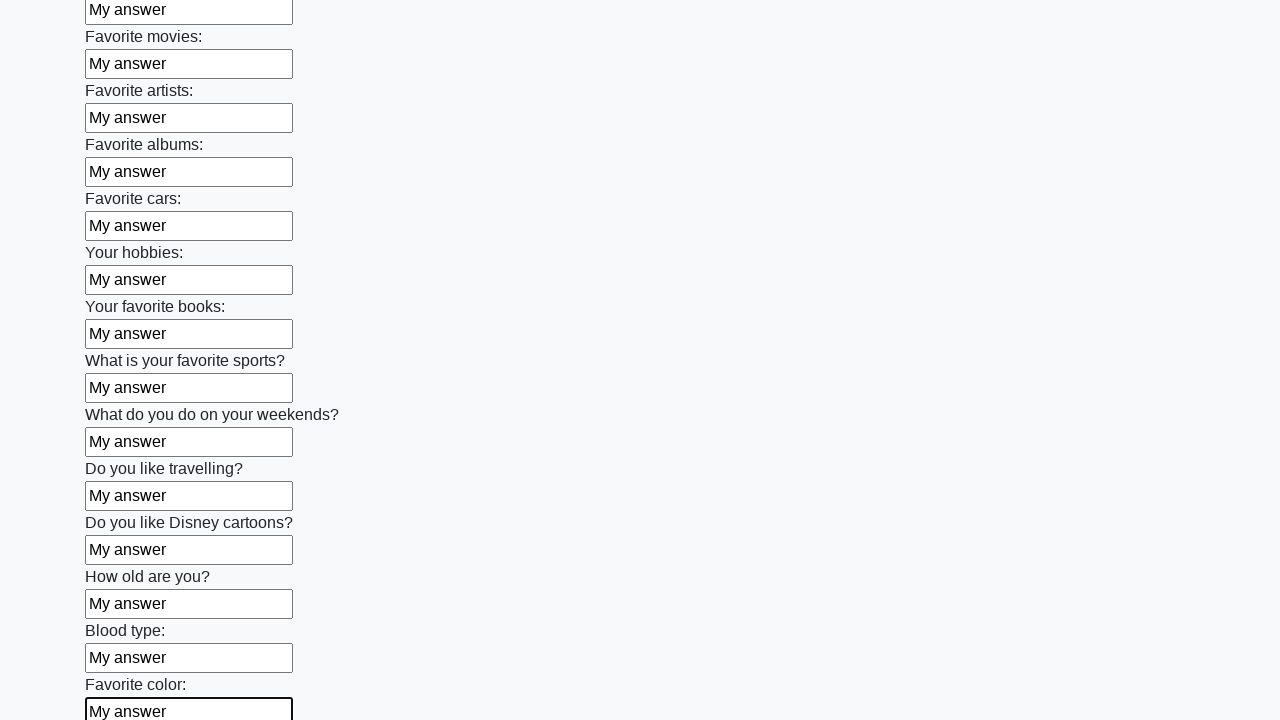

Filled a text input field with 'My answer' on input[type='text'] >> nth=20
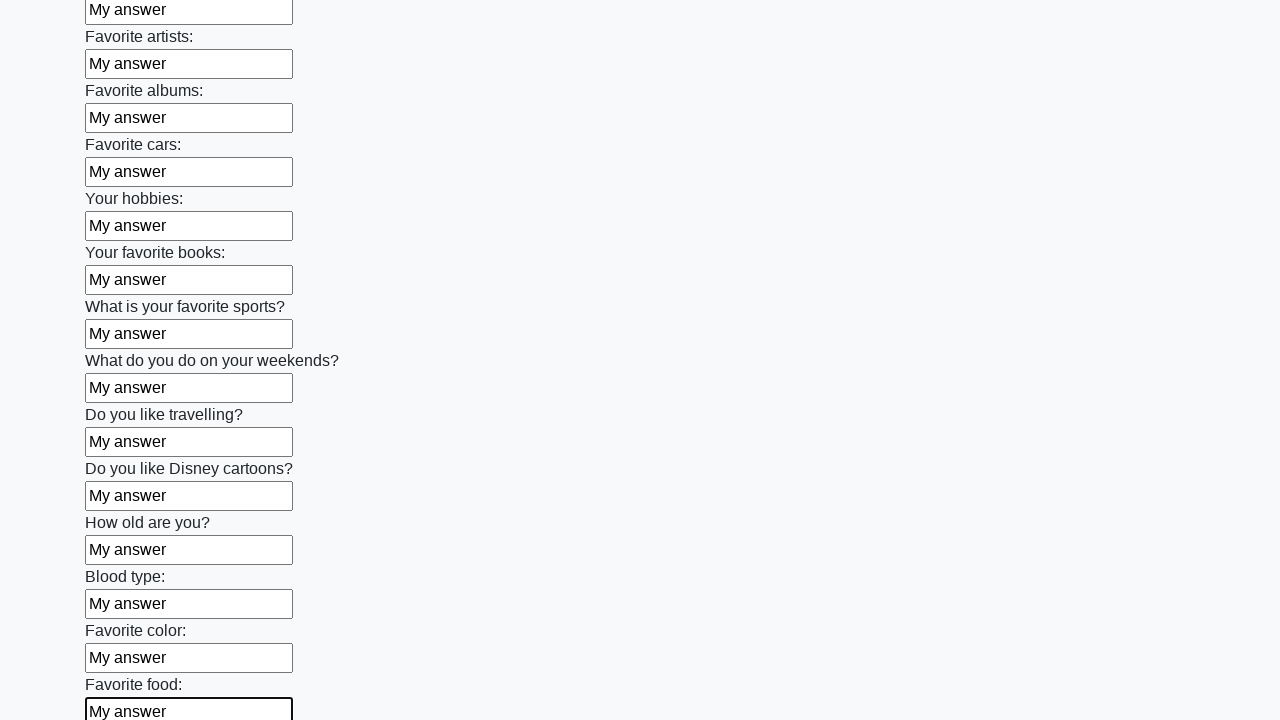

Filled a text input field with 'My answer' on input[type='text'] >> nth=21
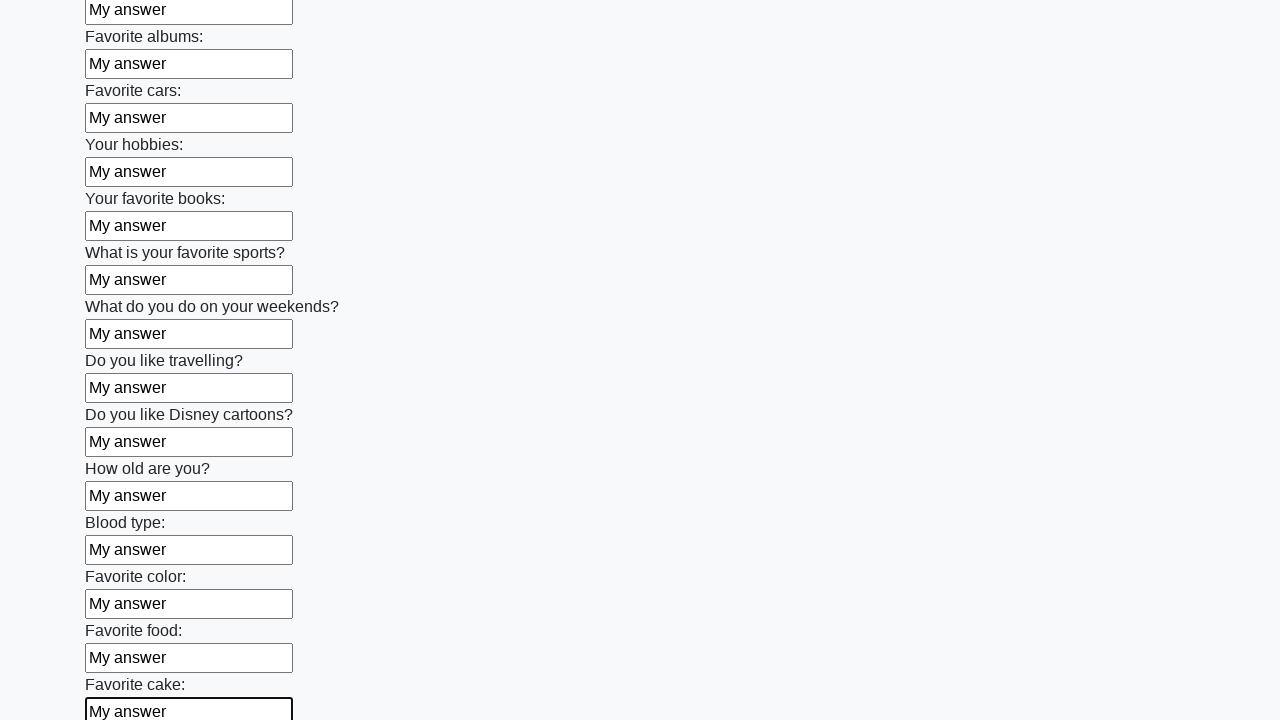

Filled a text input field with 'My answer' on input[type='text'] >> nth=22
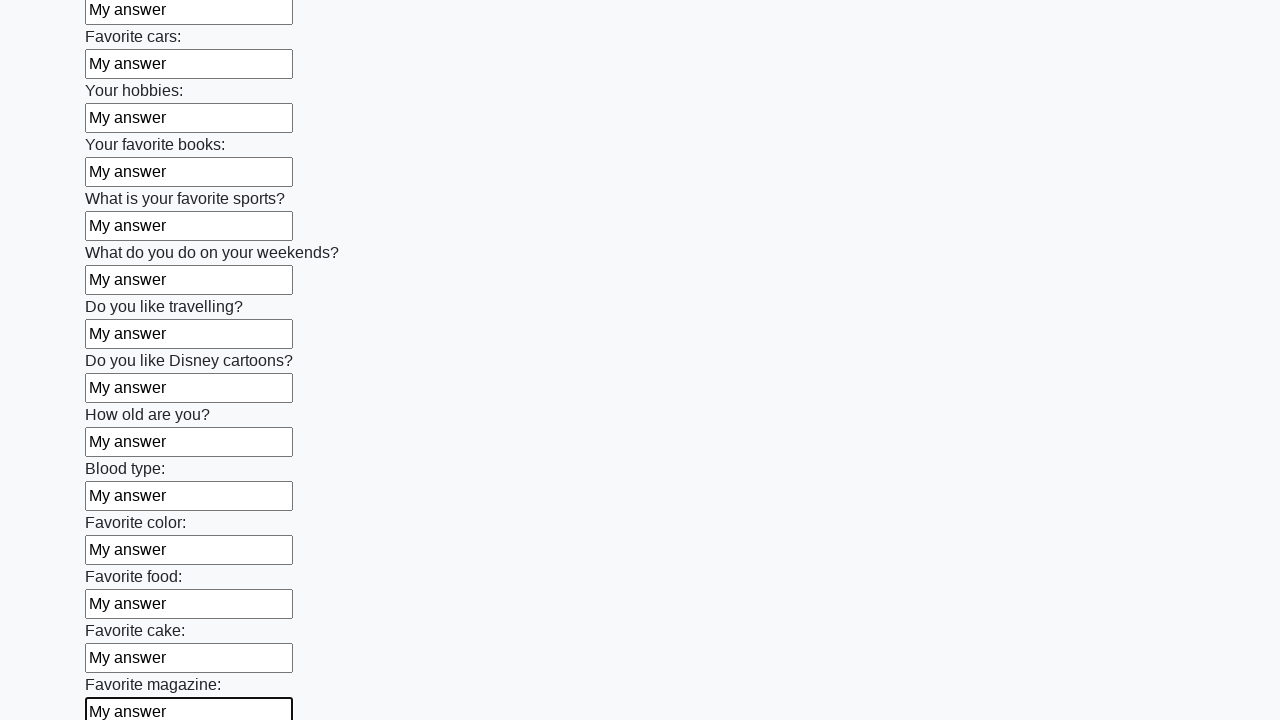

Filled a text input field with 'My answer' on input[type='text'] >> nth=23
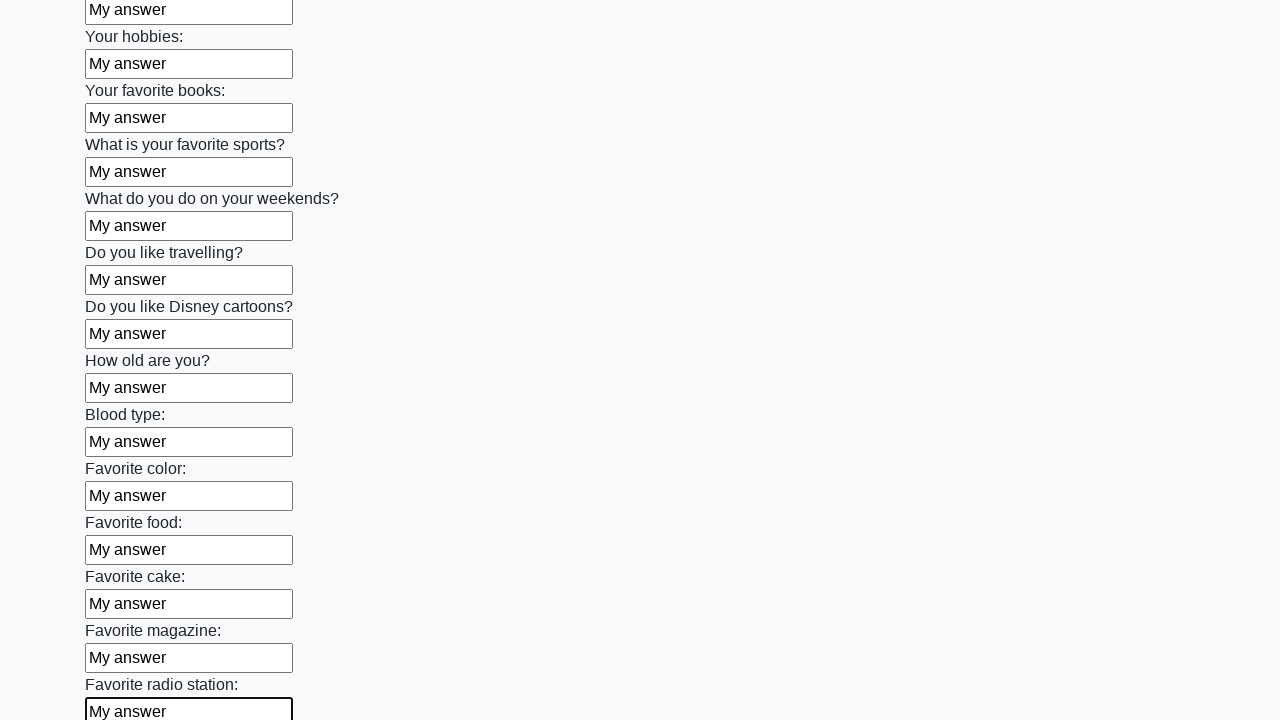

Filled a text input field with 'My answer' on input[type='text'] >> nth=24
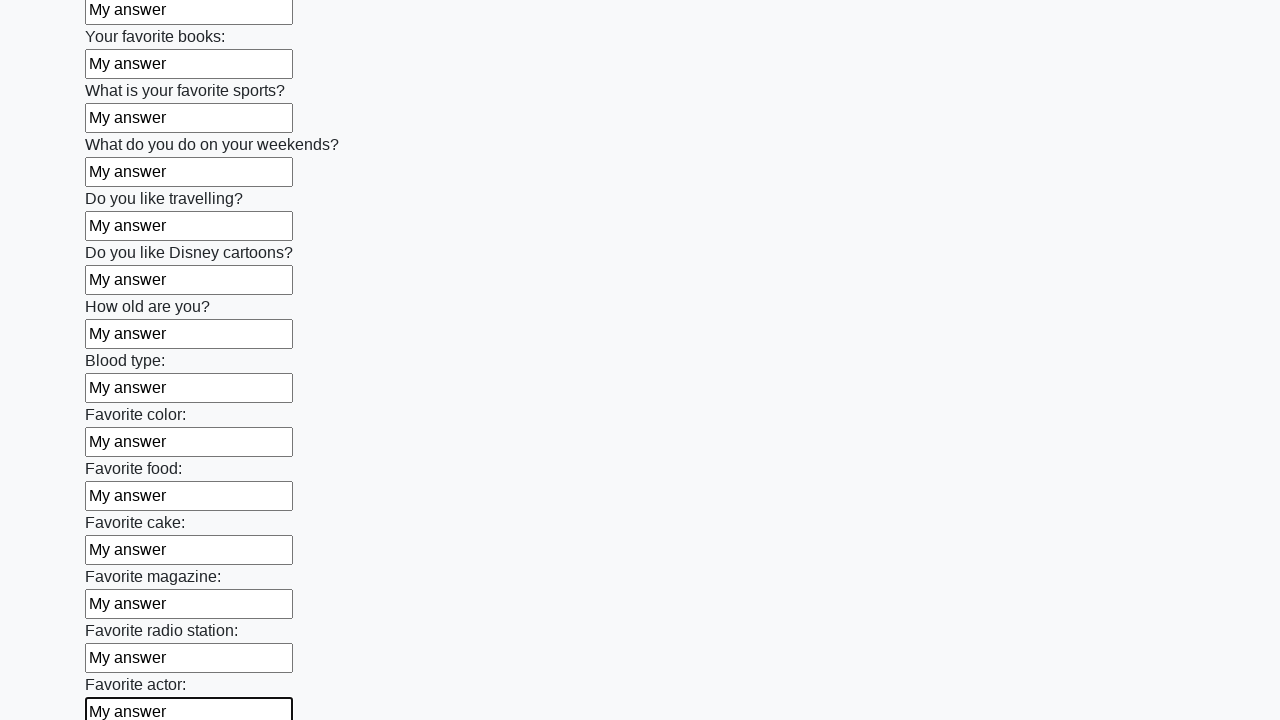

Filled a text input field with 'My answer' on input[type='text'] >> nth=25
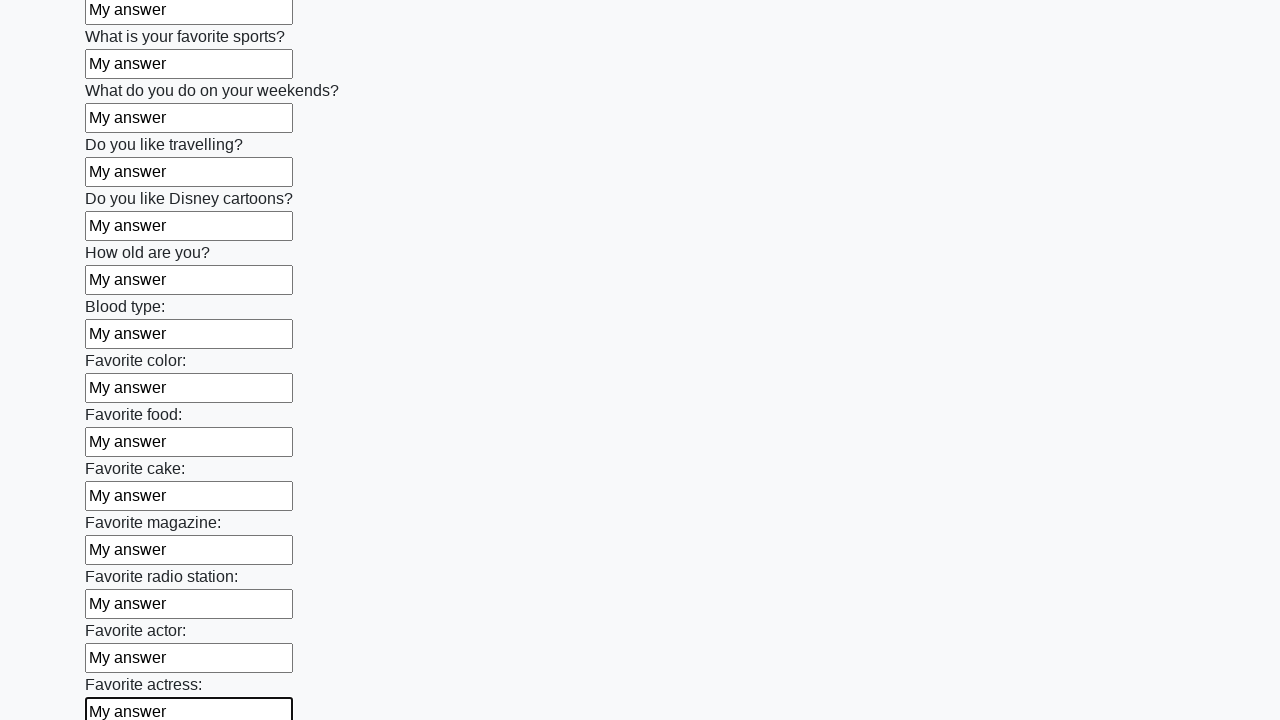

Filled a text input field with 'My answer' on input[type='text'] >> nth=26
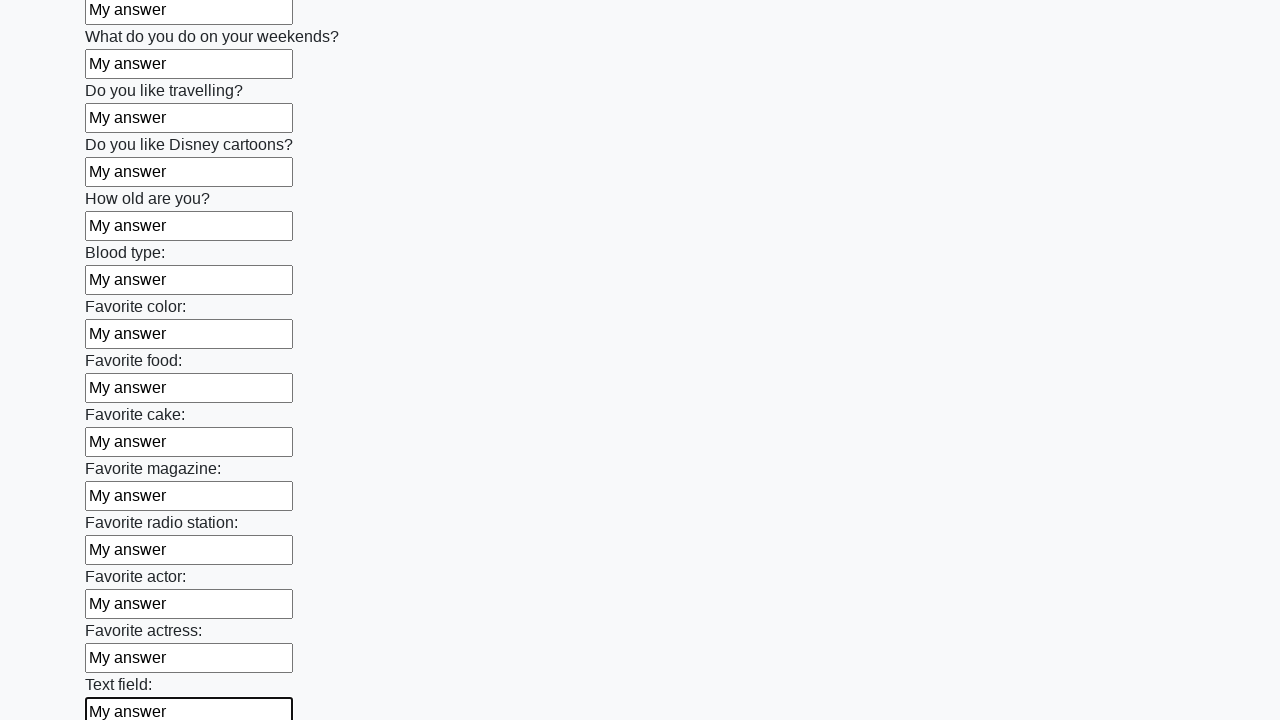

Filled a text input field with 'My answer' on input[type='text'] >> nth=27
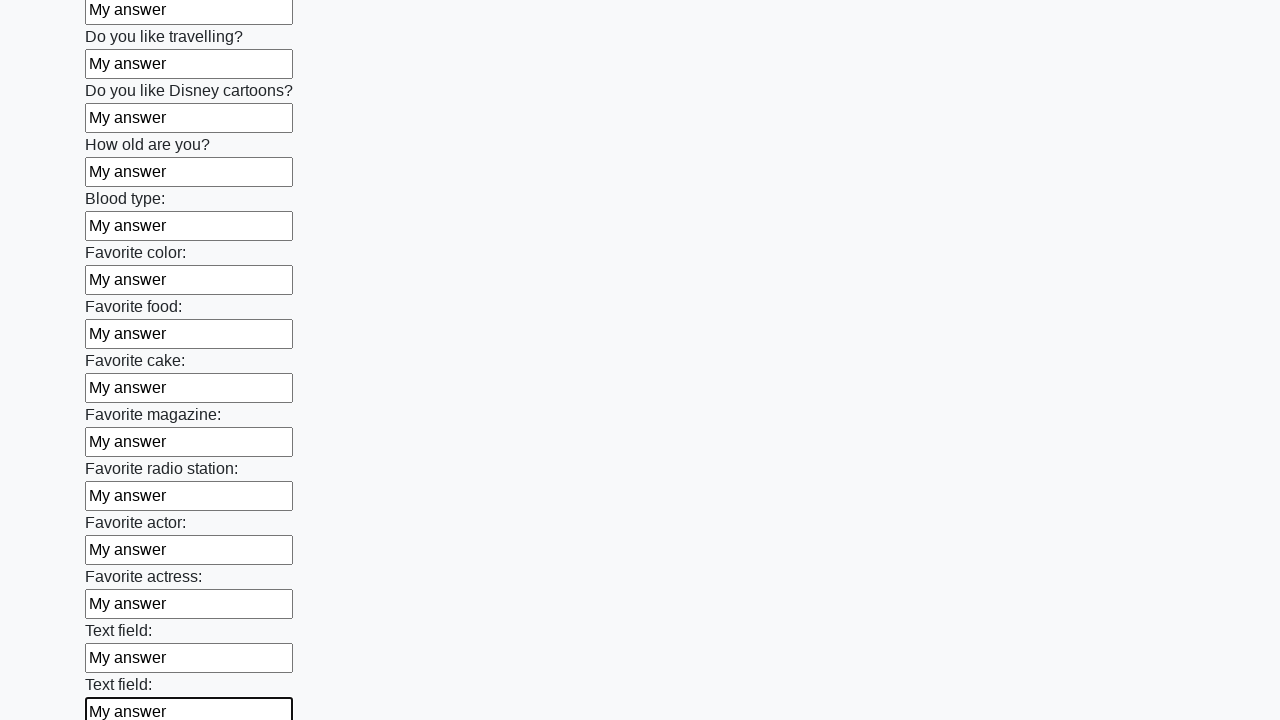

Filled a text input field with 'My answer' on input[type='text'] >> nth=28
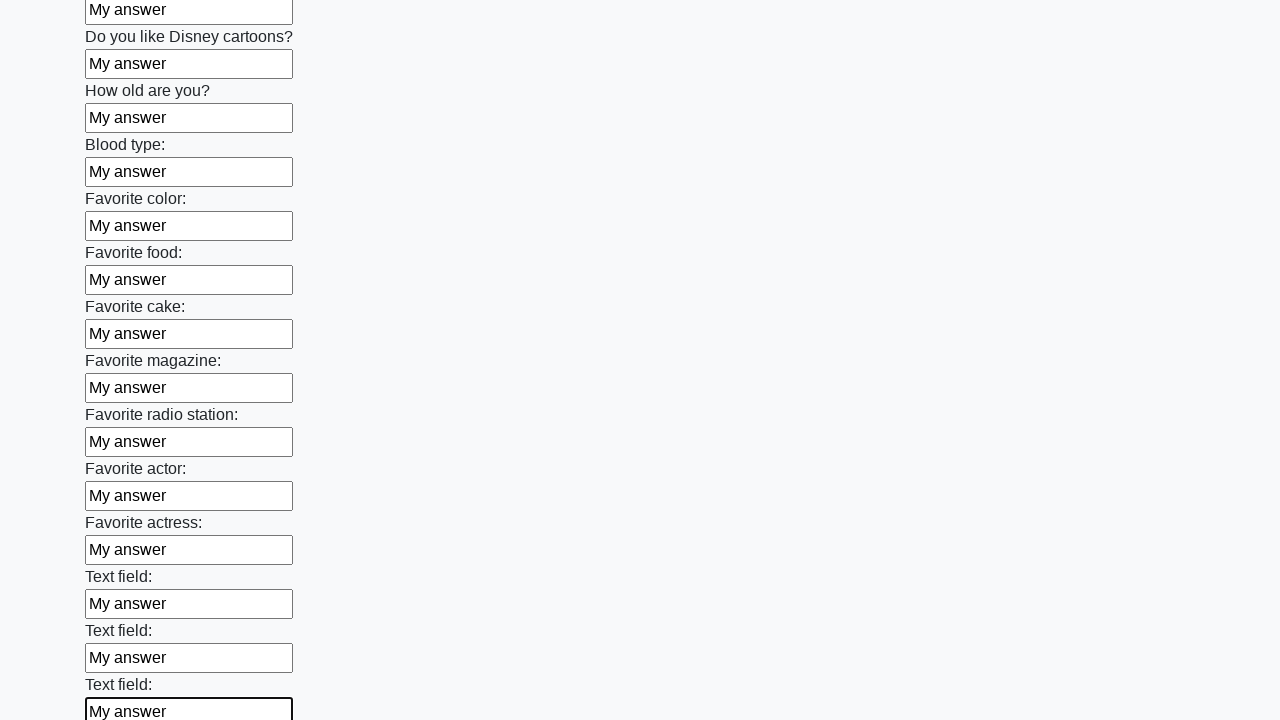

Filled a text input field with 'My answer' on input[type='text'] >> nth=29
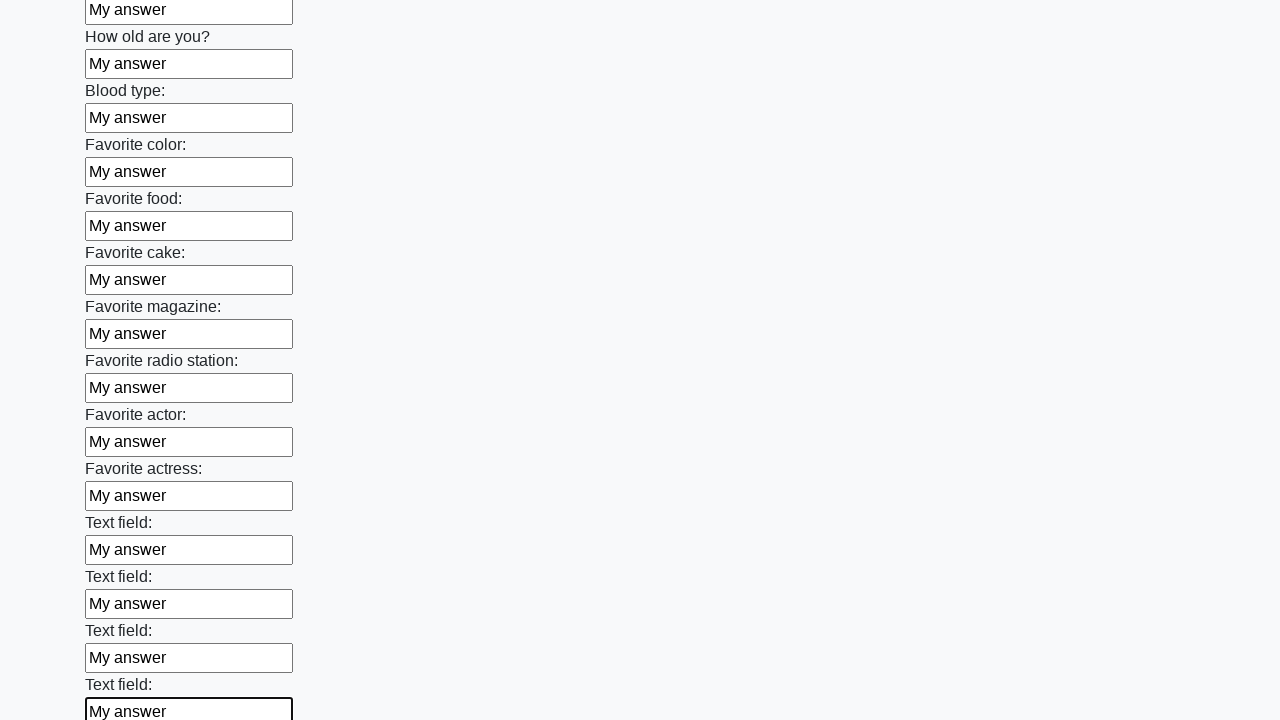

Filled a text input field with 'My answer' on input[type='text'] >> nth=30
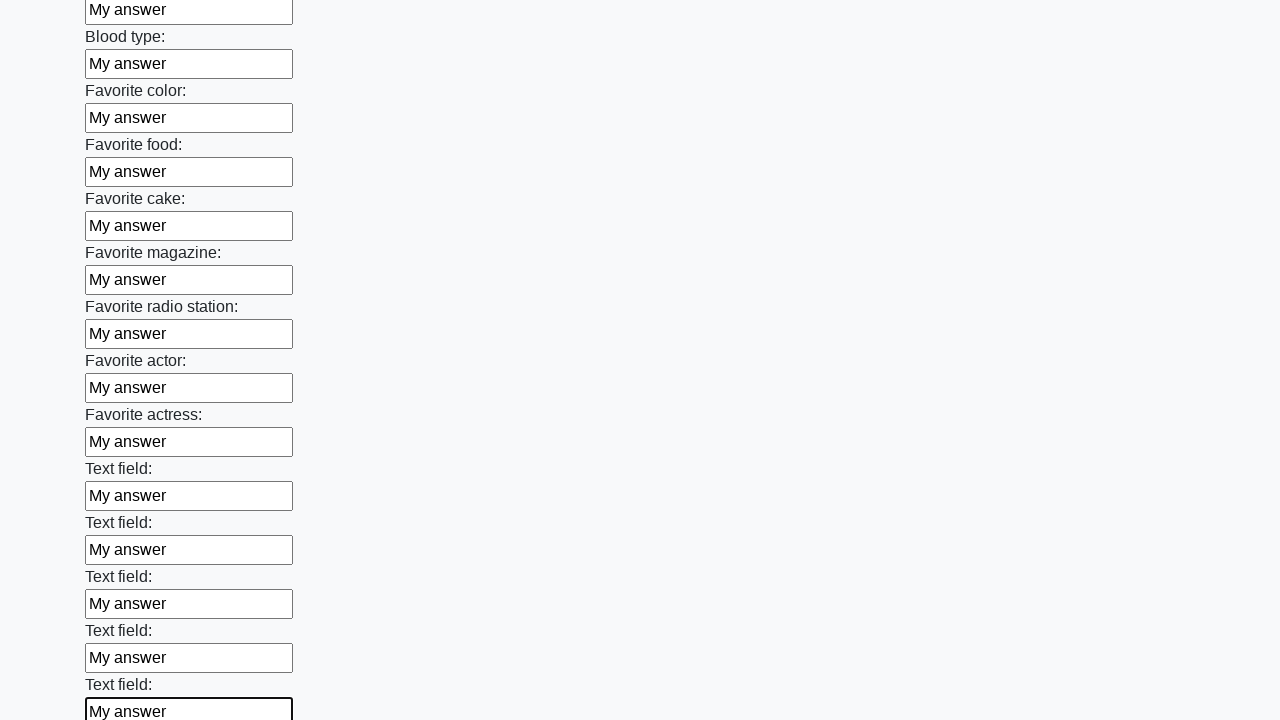

Filled a text input field with 'My answer' on input[type='text'] >> nth=31
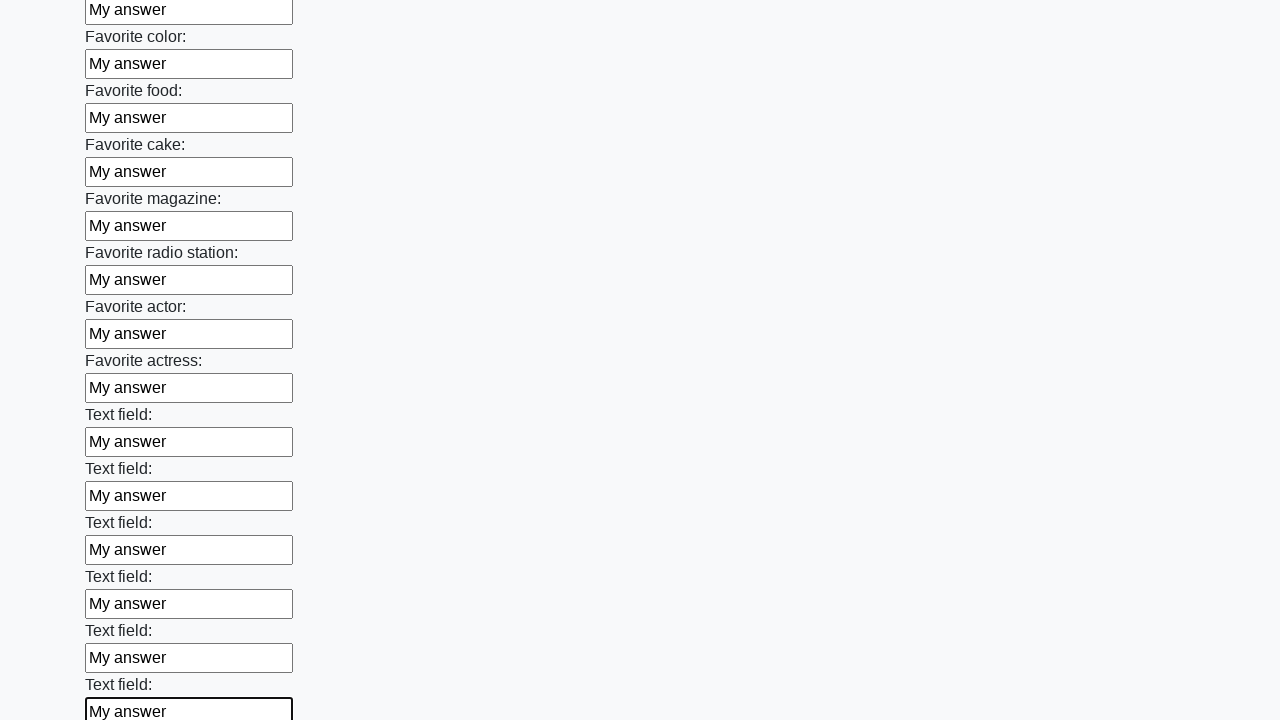

Filled a text input field with 'My answer' on input[type='text'] >> nth=32
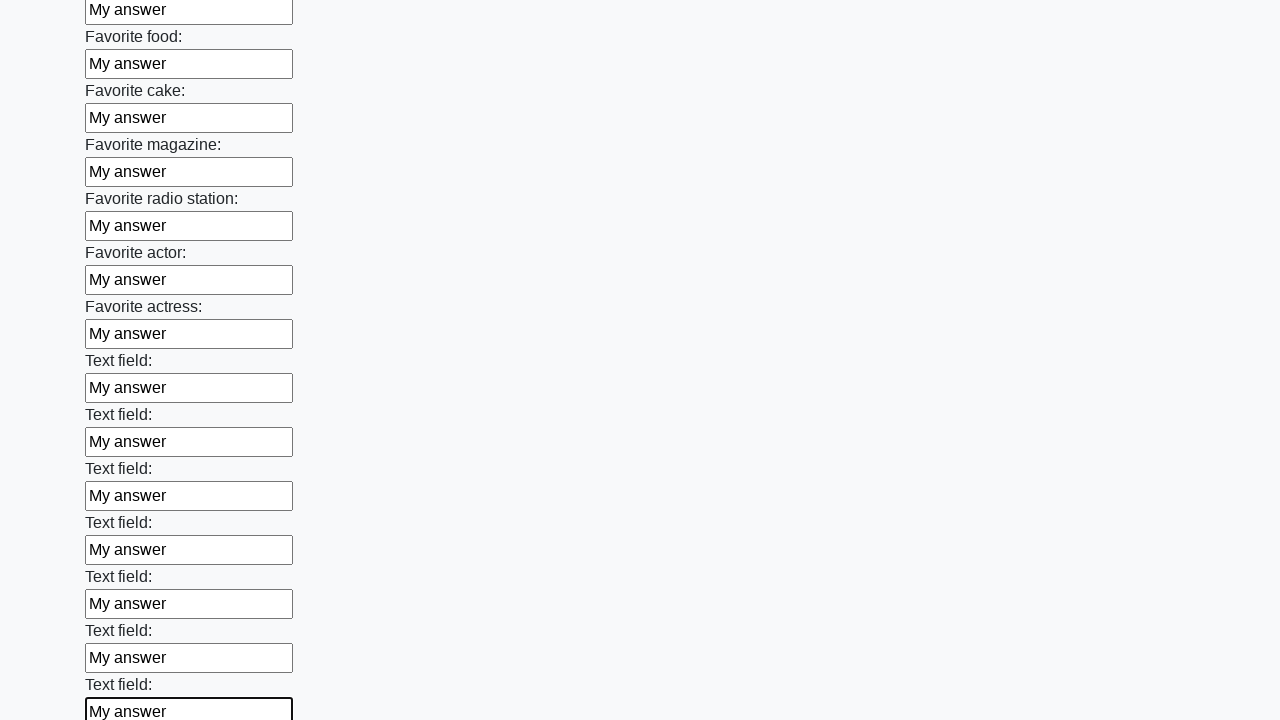

Filled a text input field with 'My answer' on input[type='text'] >> nth=33
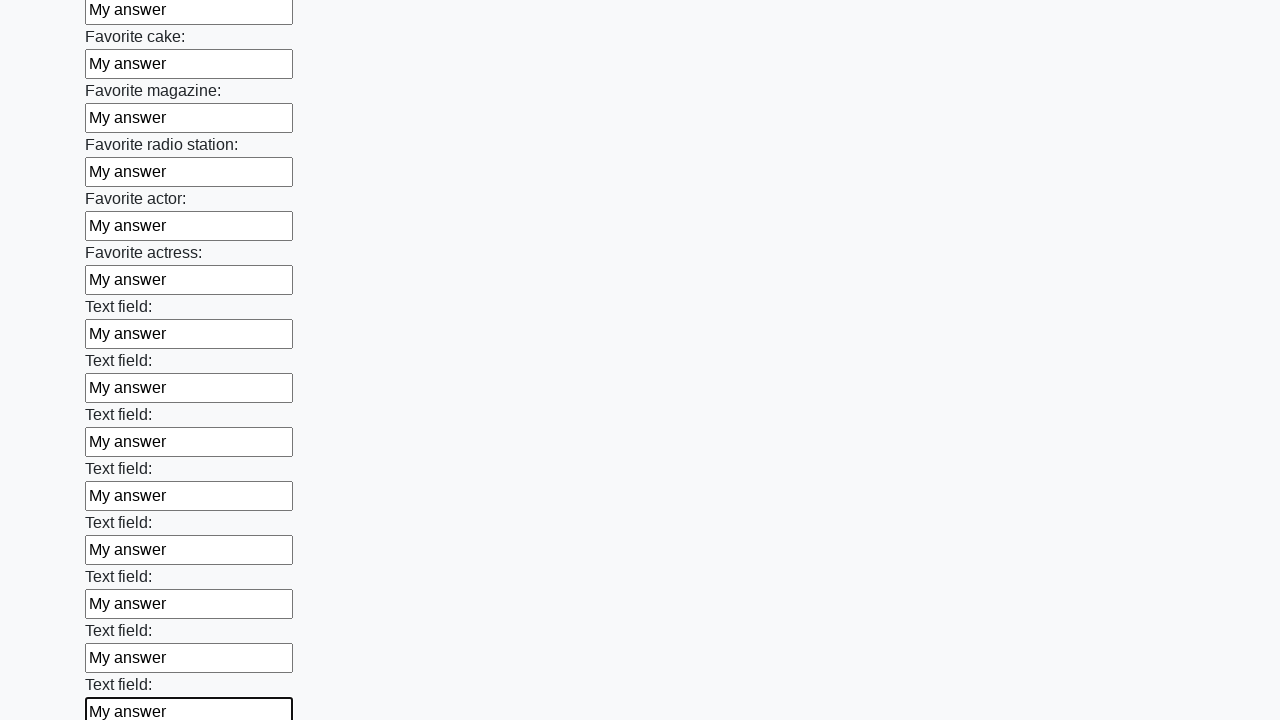

Filled a text input field with 'My answer' on input[type='text'] >> nth=34
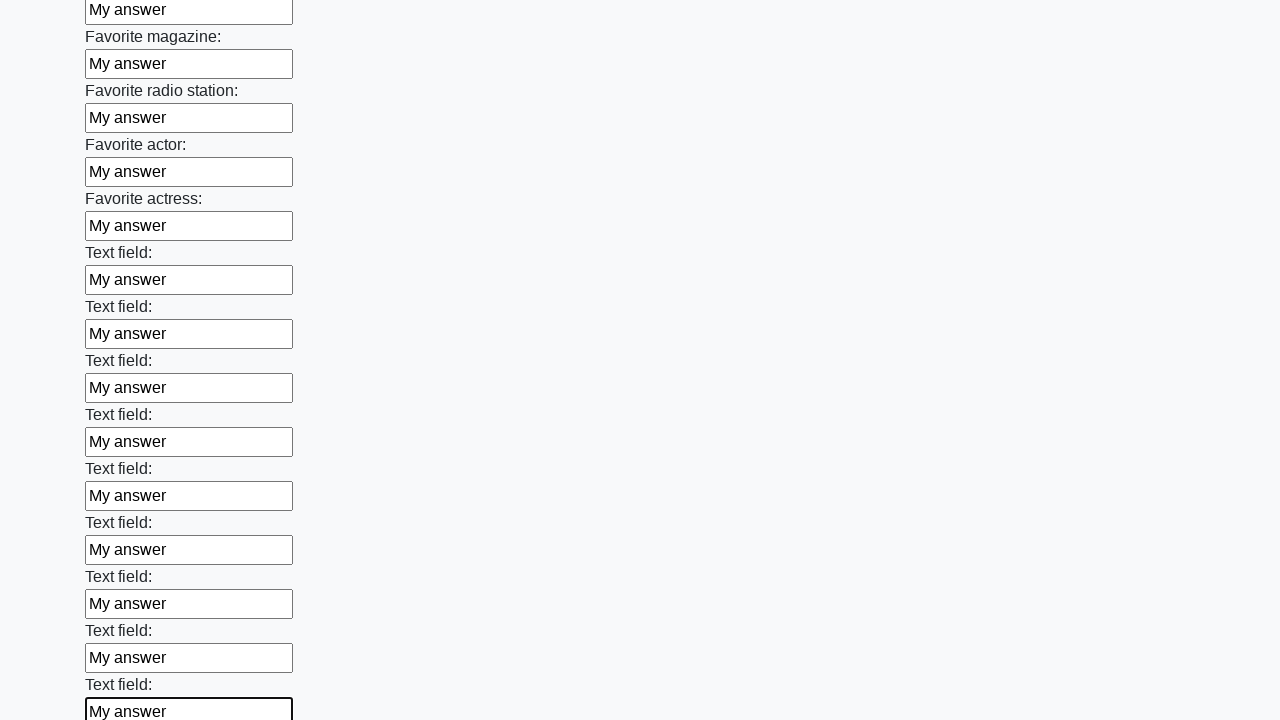

Filled a text input field with 'My answer' on input[type='text'] >> nth=35
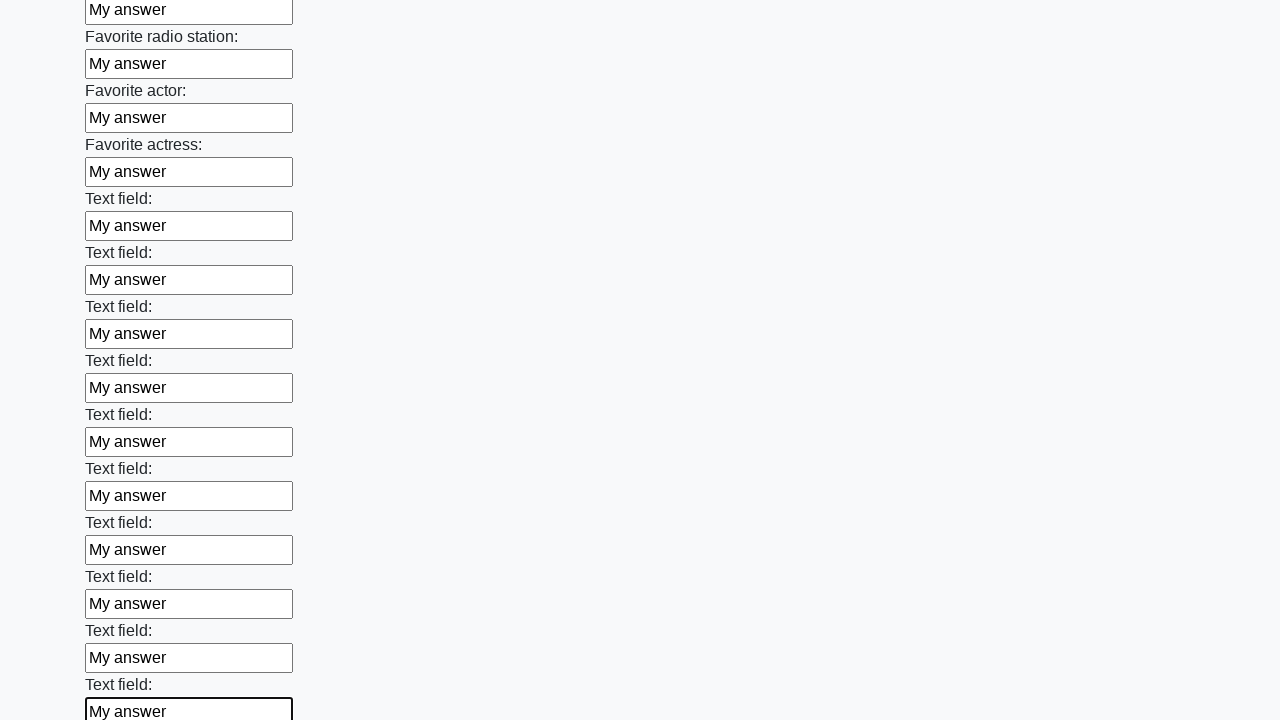

Filled a text input field with 'My answer' on input[type='text'] >> nth=36
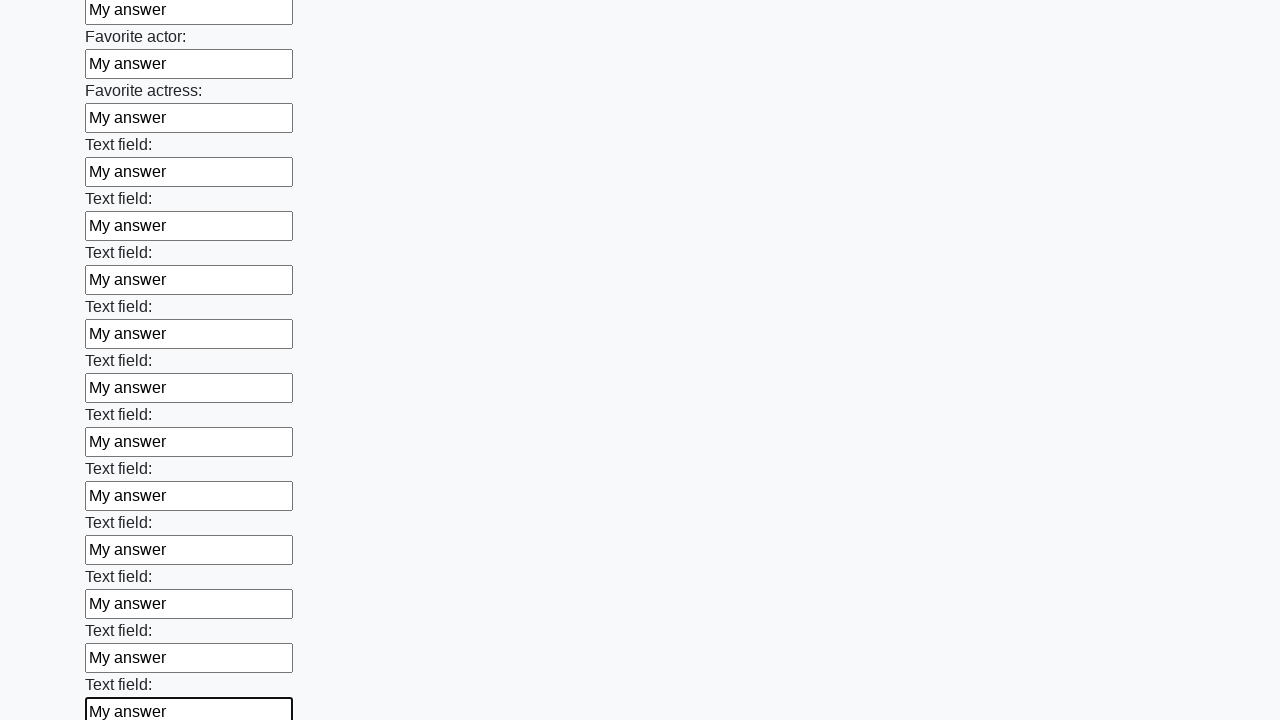

Filled a text input field with 'My answer' on input[type='text'] >> nth=37
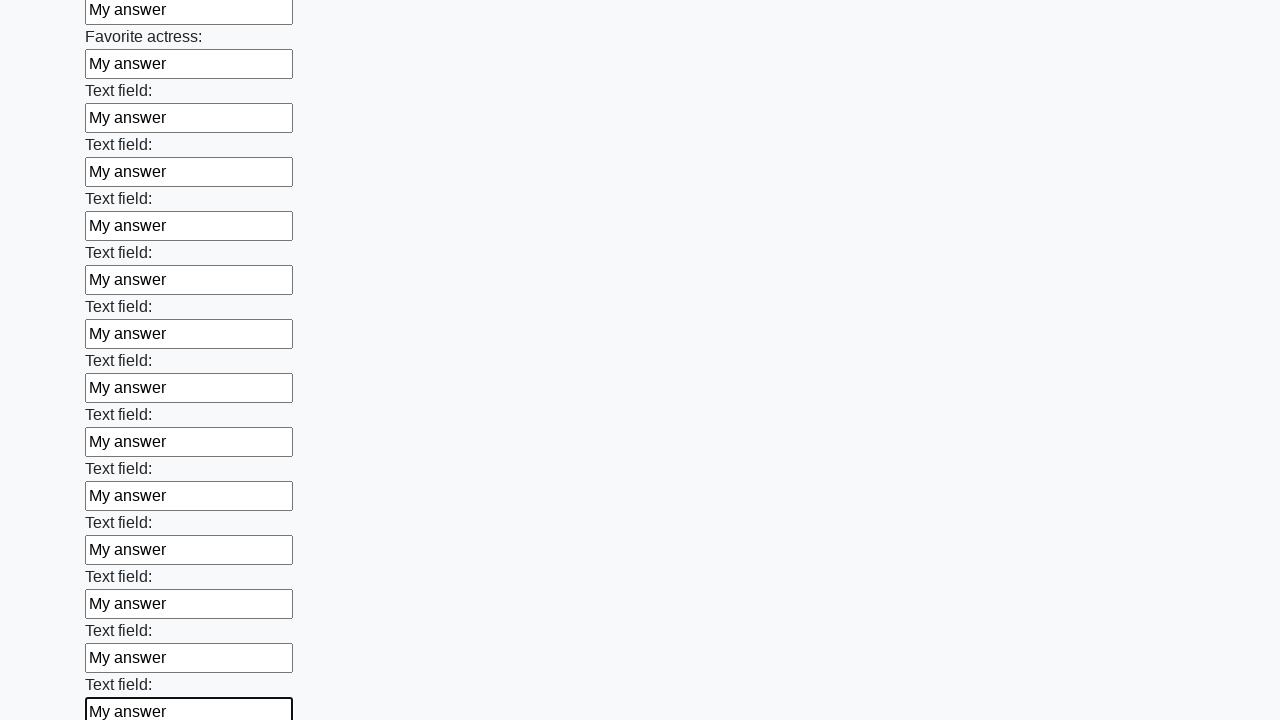

Filled a text input field with 'My answer' on input[type='text'] >> nth=38
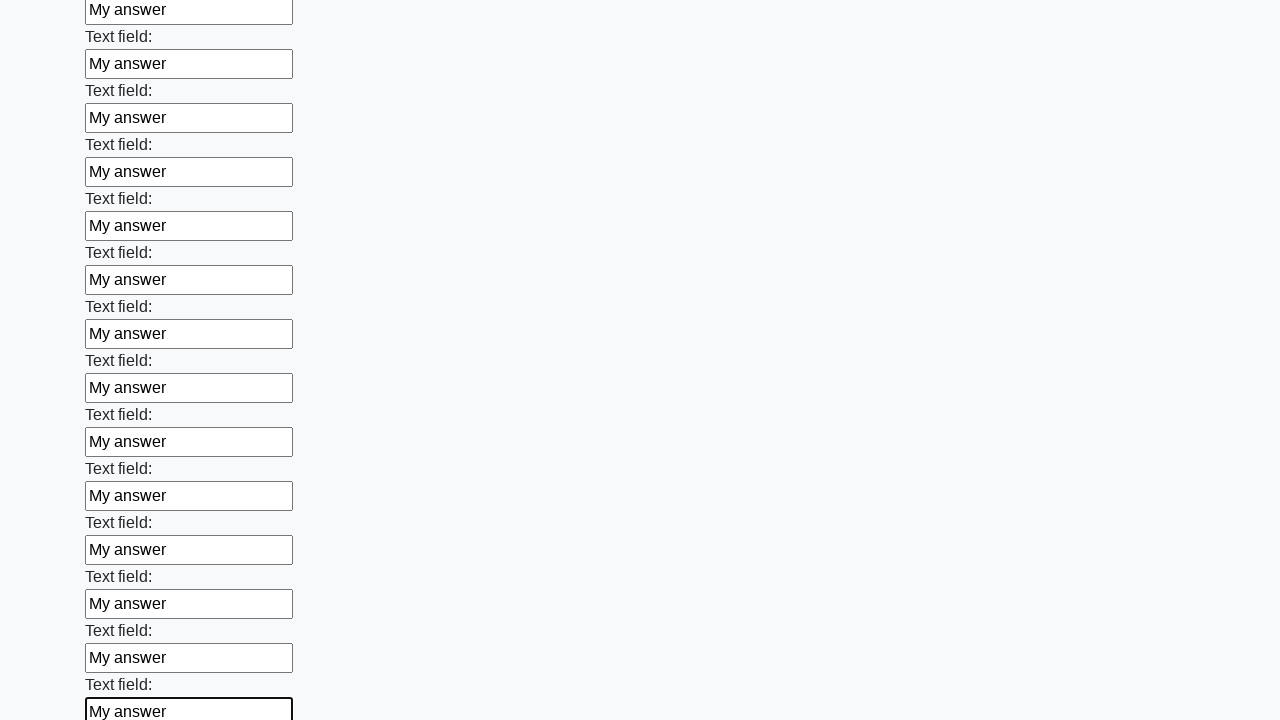

Filled a text input field with 'My answer' on input[type='text'] >> nth=39
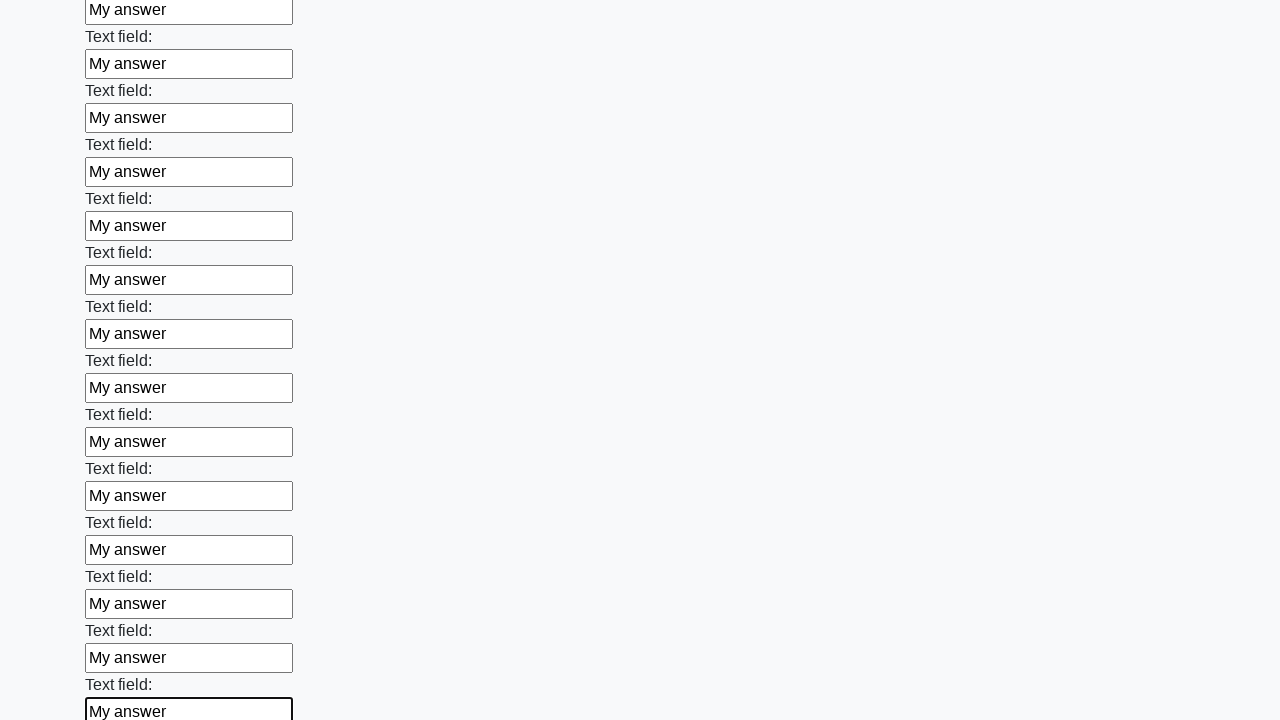

Filled a text input field with 'My answer' on input[type='text'] >> nth=40
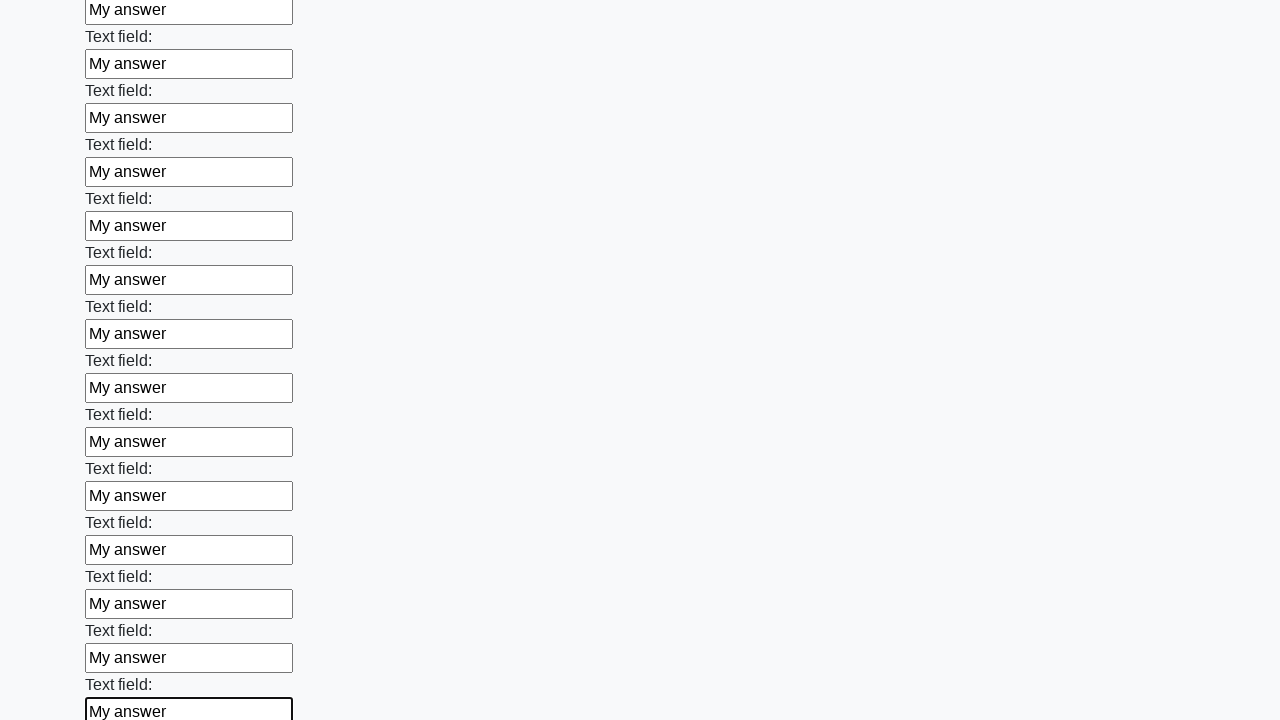

Filled a text input field with 'My answer' on input[type='text'] >> nth=41
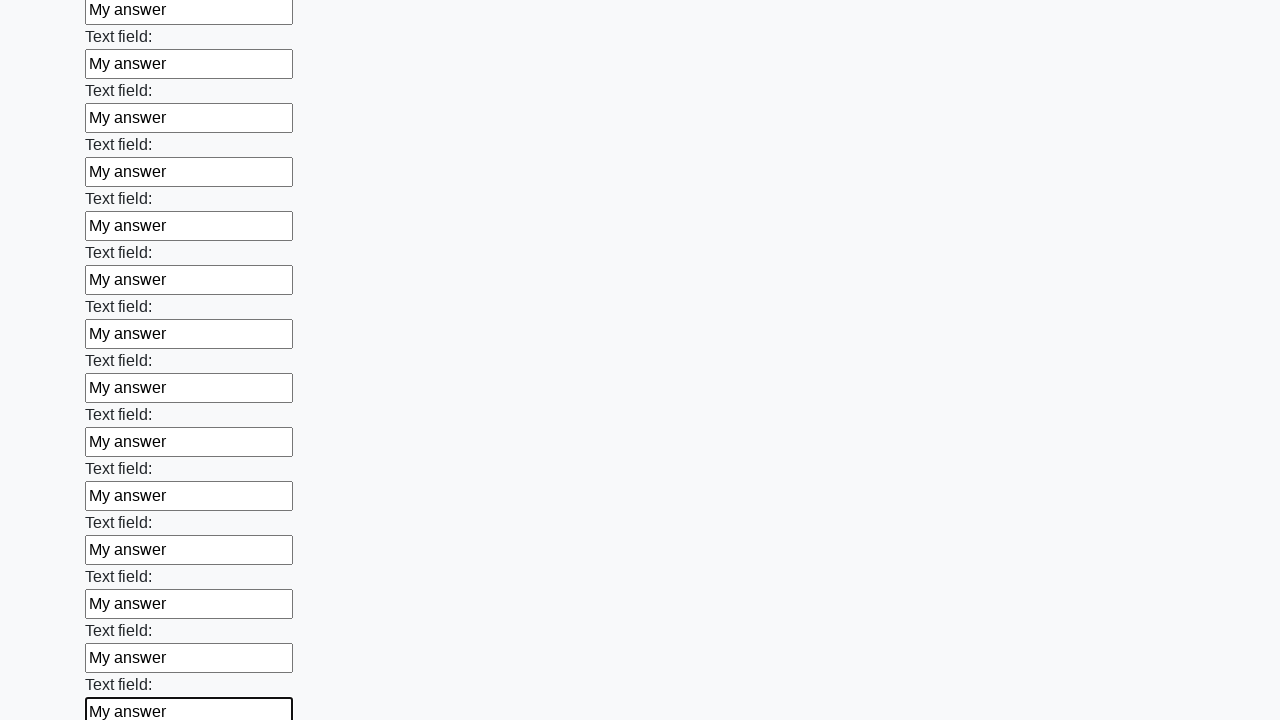

Filled a text input field with 'My answer' on input[type='text'] >> nth=42
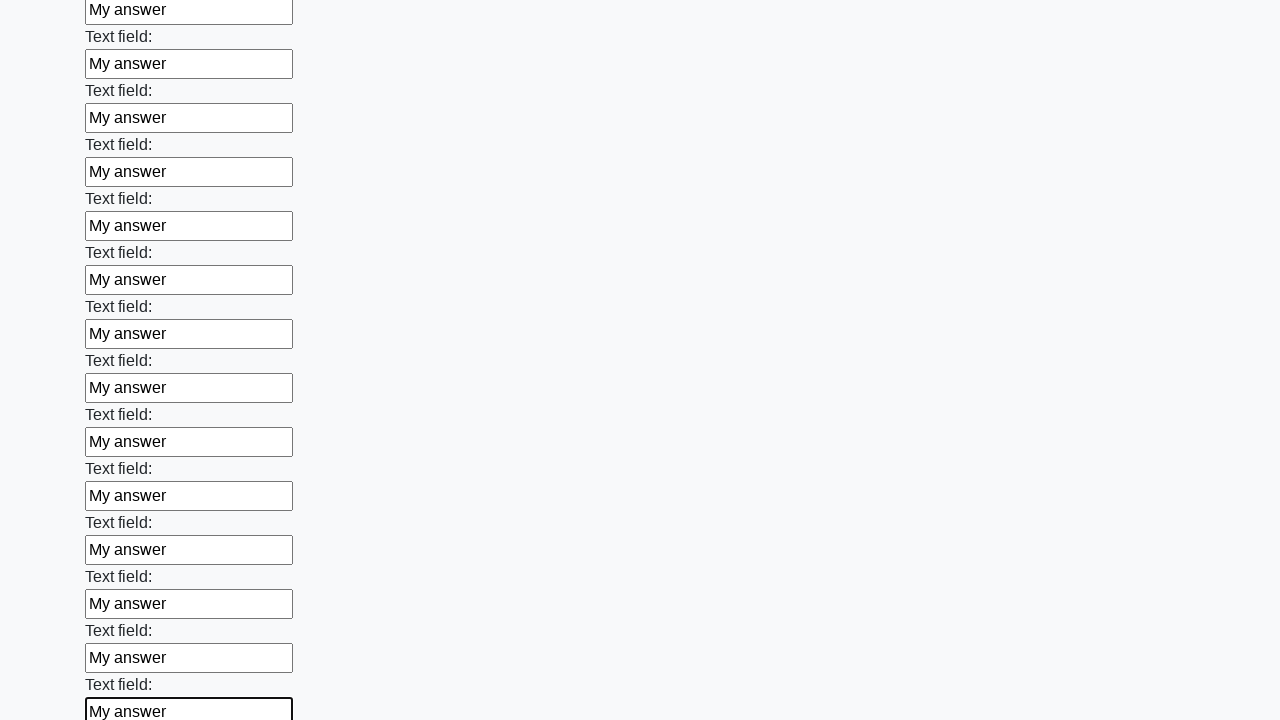

Filled a text input field with 'My answer' on input[type='text'] >> nth=43
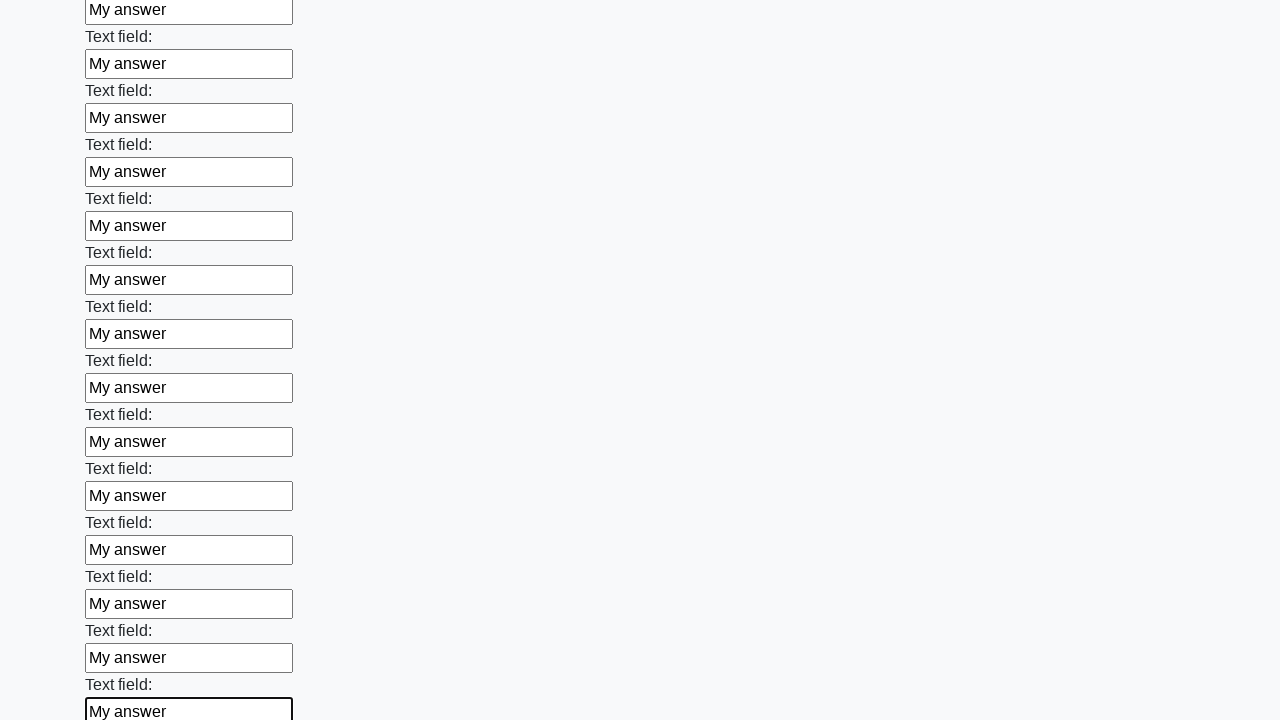

Filled a text input field with 'My answer' on input[type='text'] >> nth=44
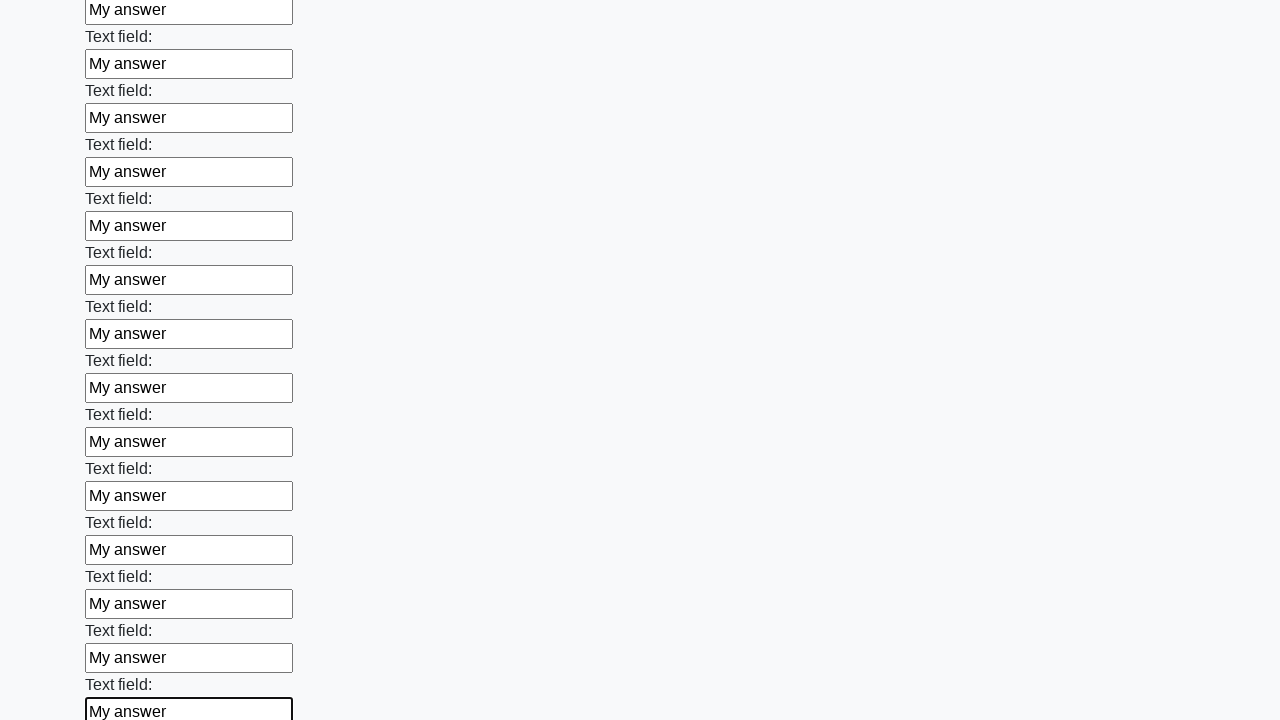

Filled a text input field with 'My answer' on input[type='text'] >> nth=45
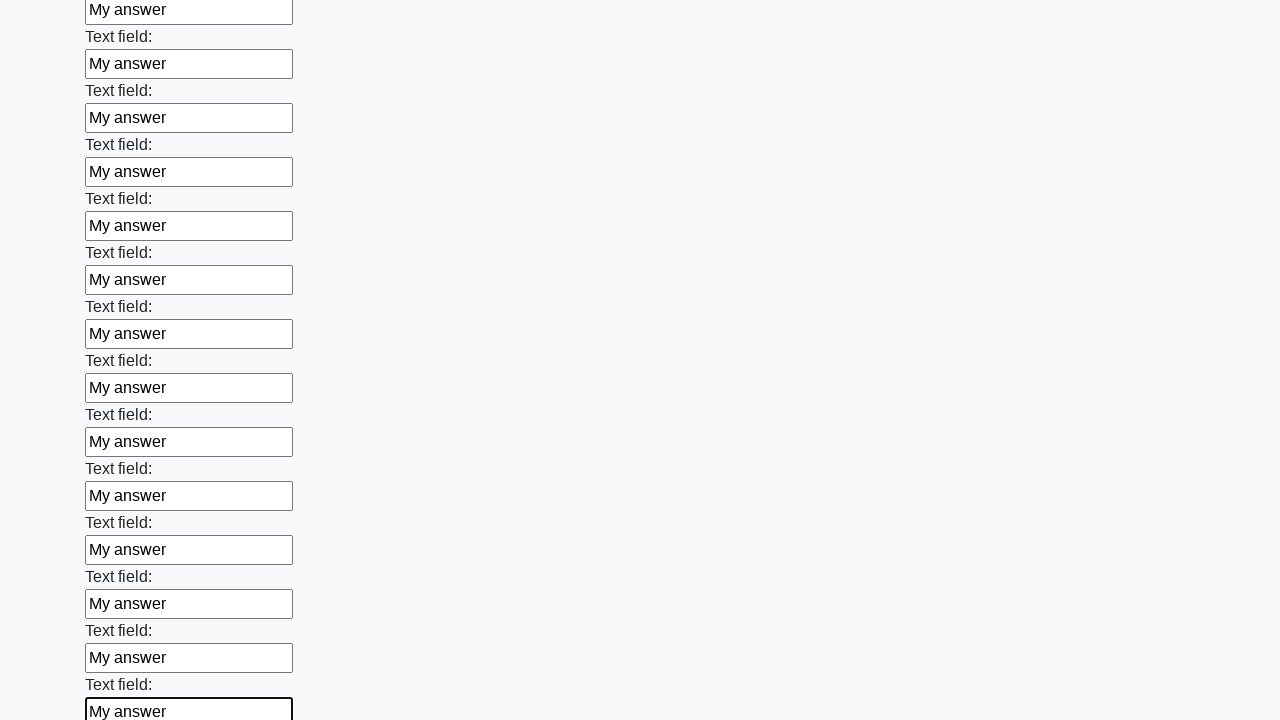

Filled a text input field with 'My answer' on input[type='text'] >> nth=46
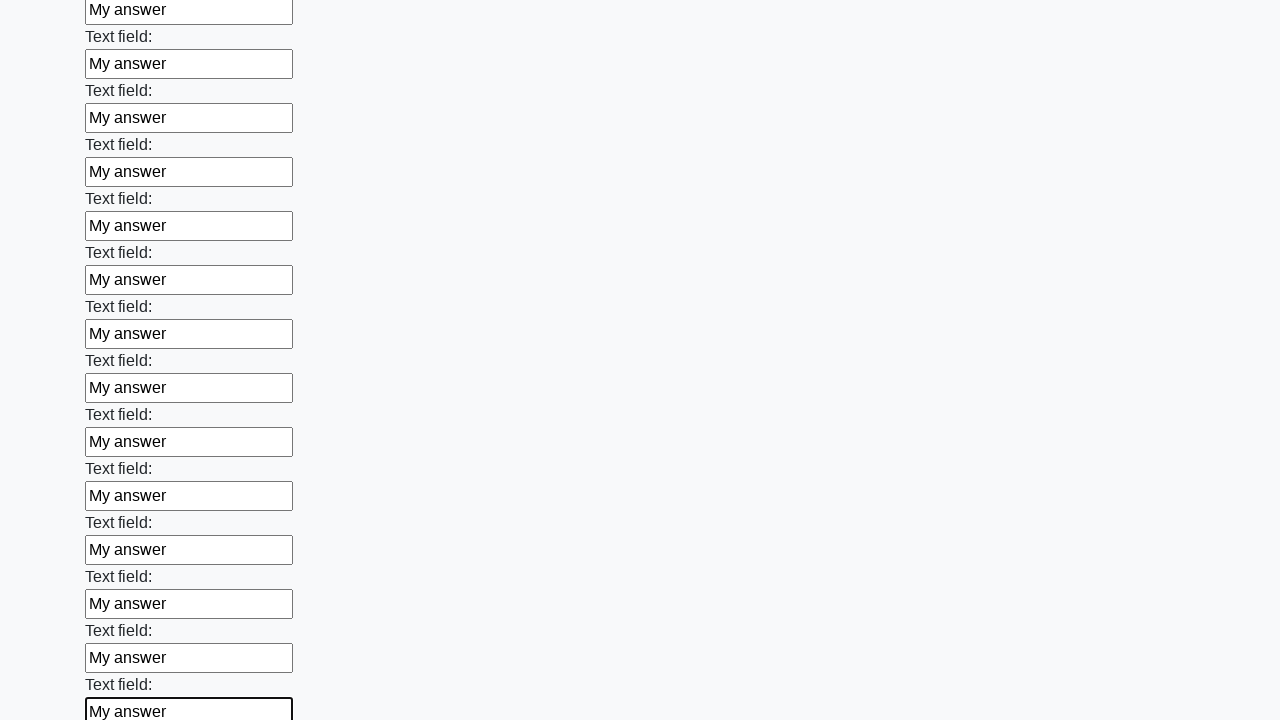

Filled a text input field with 'My answer' on input[type='text'] >> nth=47
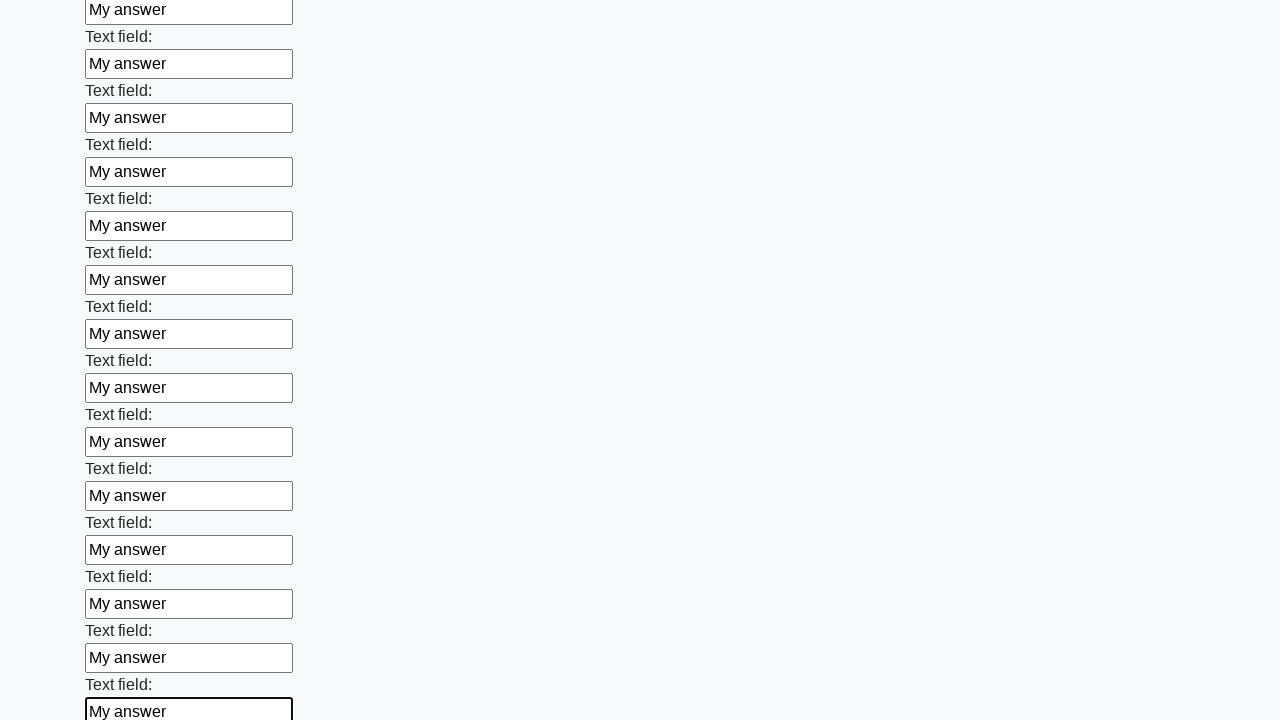

Filled a text input field with 'My answer' on input[type='text'] >> nth=48
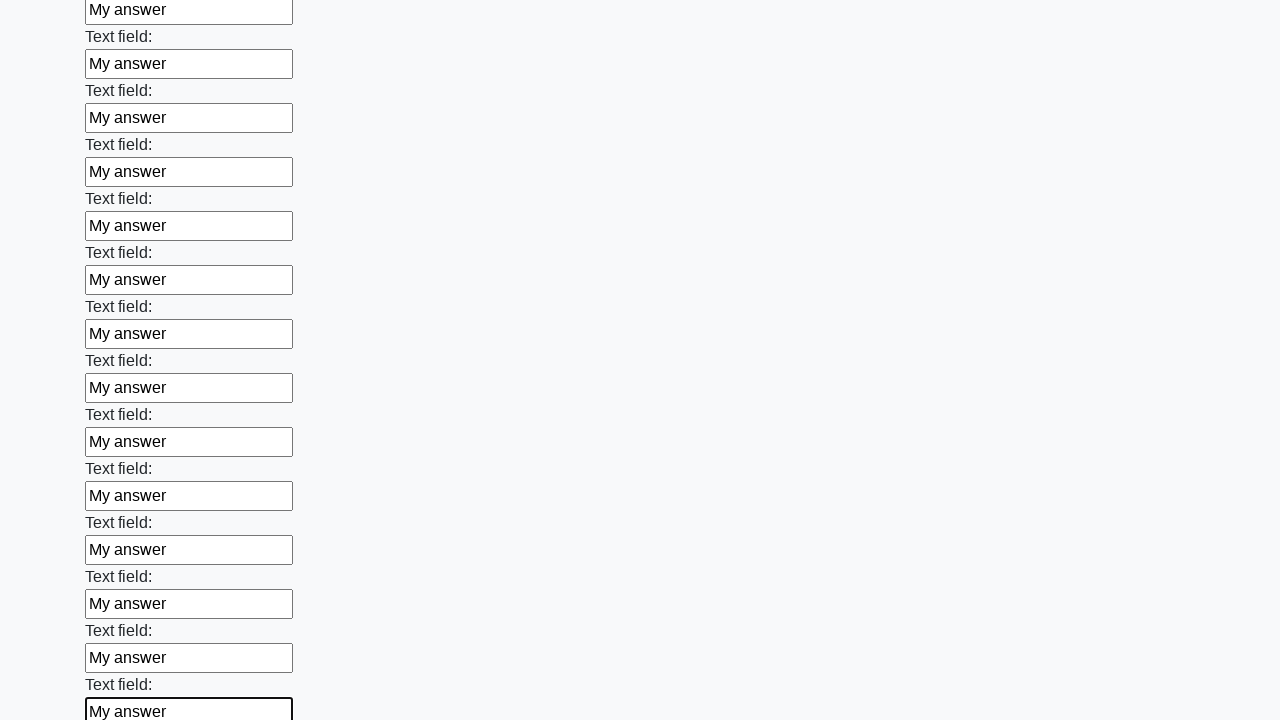

Filled a text input field with 'My answer' on input[type='text'] >> nth=49
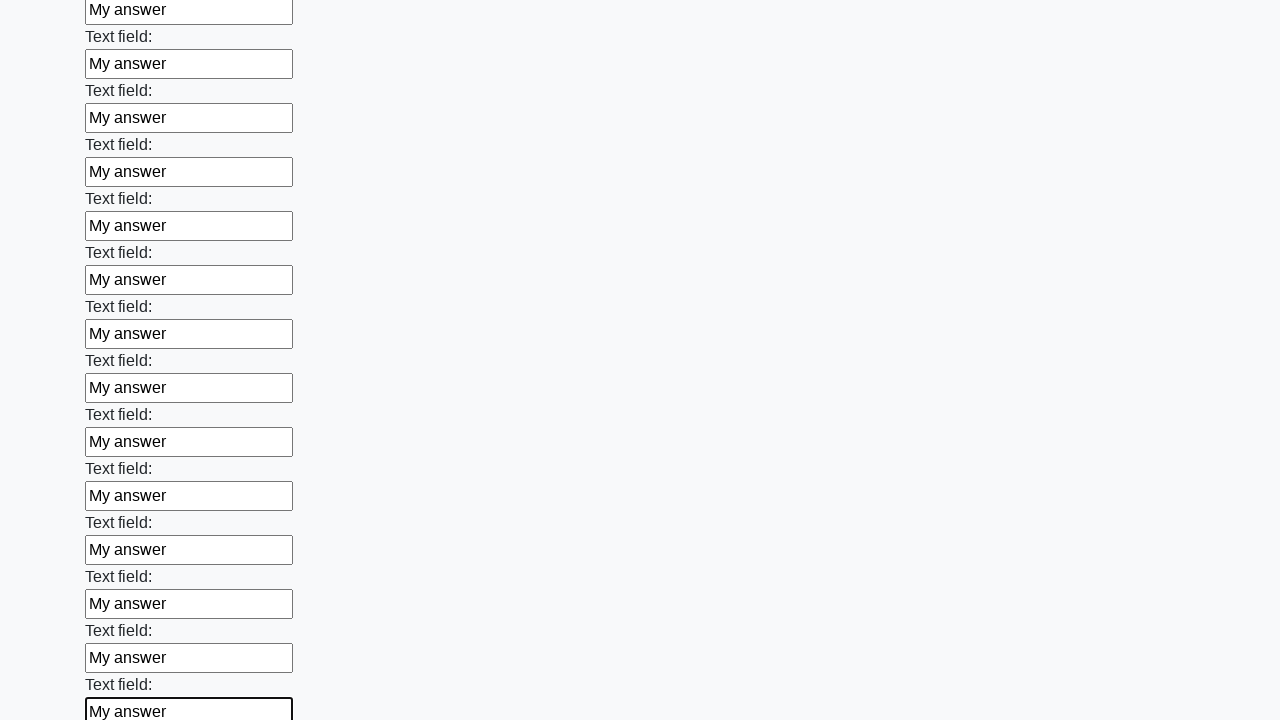

Filled a text input field with 'My answer' on input[type='text'] >> nth=50
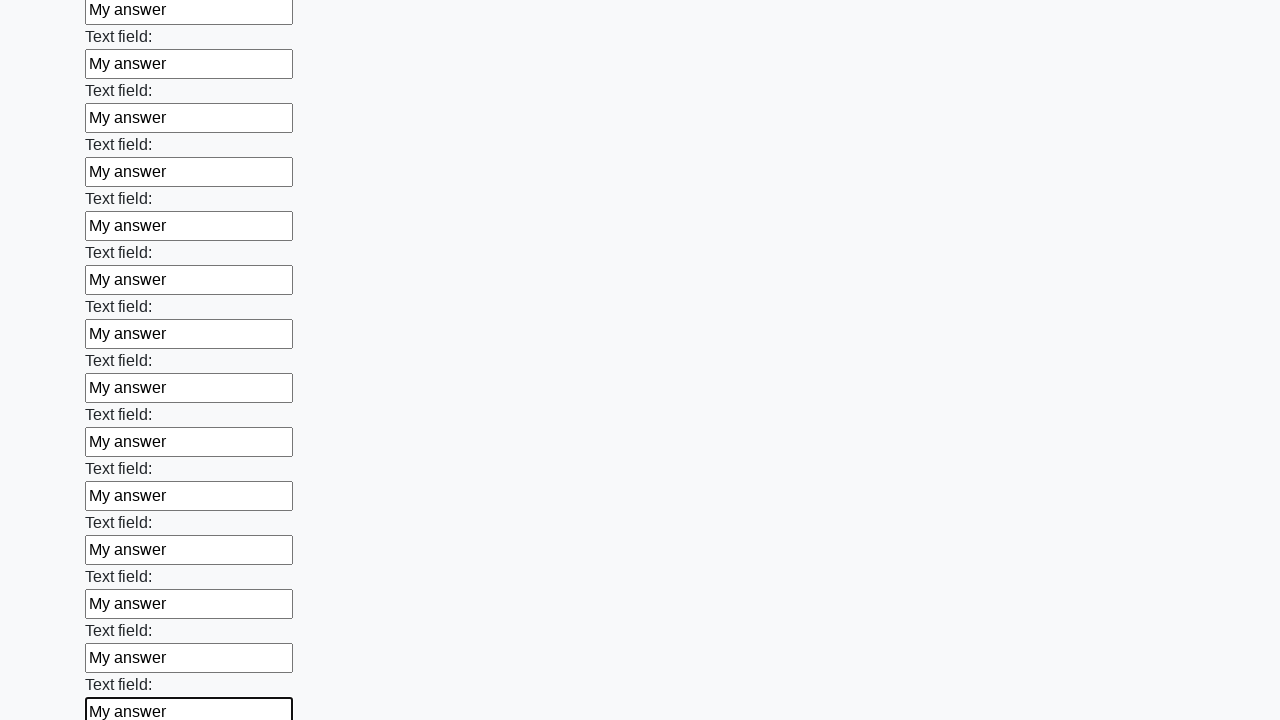

Filled a text input field with 'My answer' on input[type='text'] >> nth=51
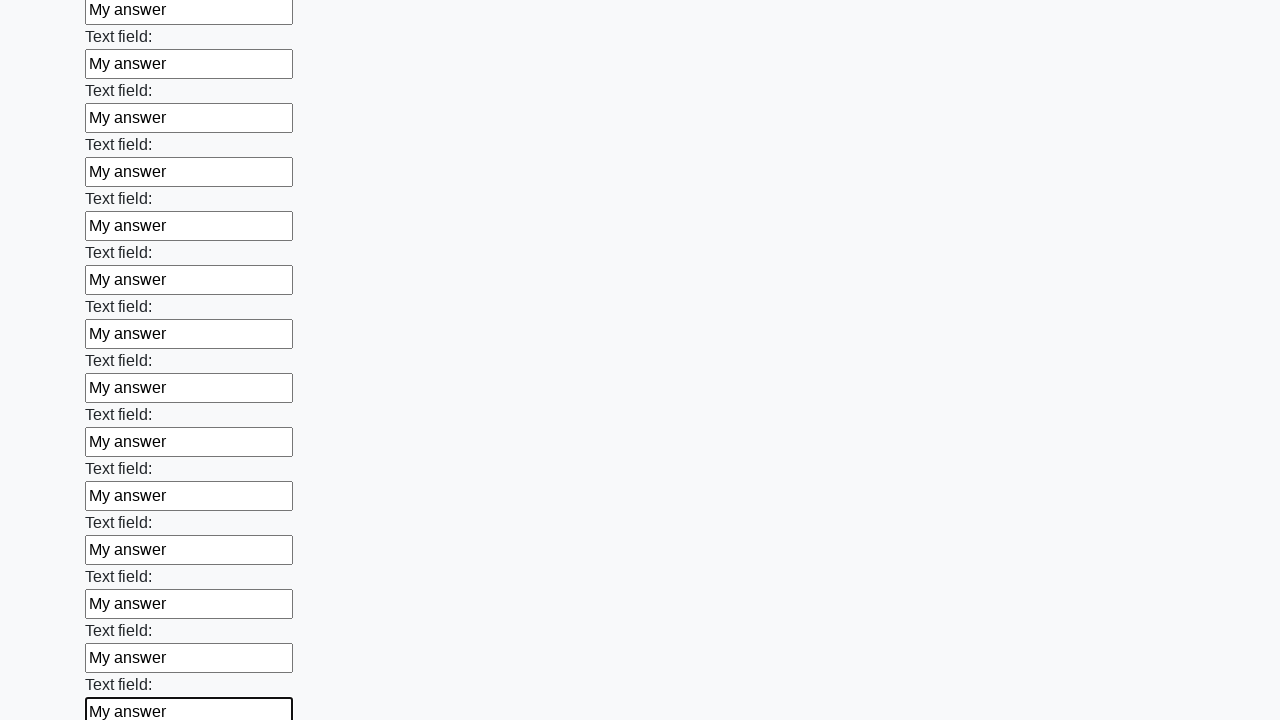

Filled a text input field with 'My answer' on input[type='text'] >> nth=52
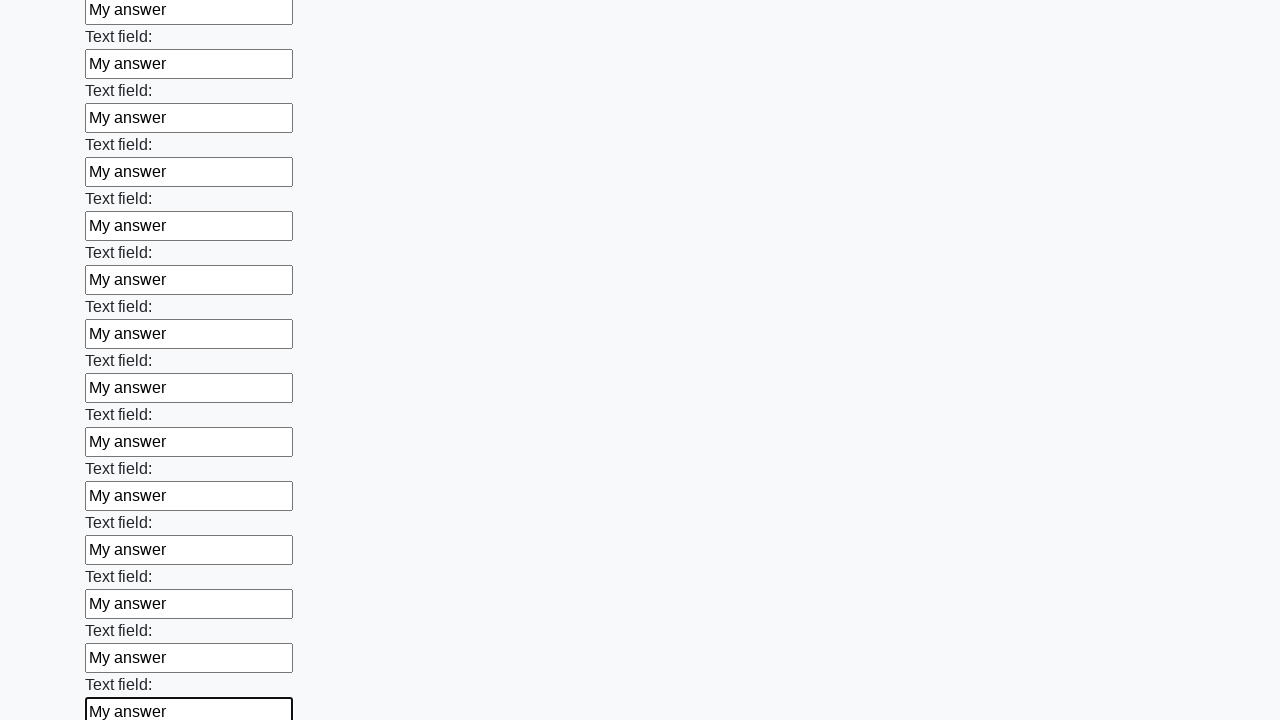

Filled a text input field with 'My answer' on input[type='text'] >> nth=53
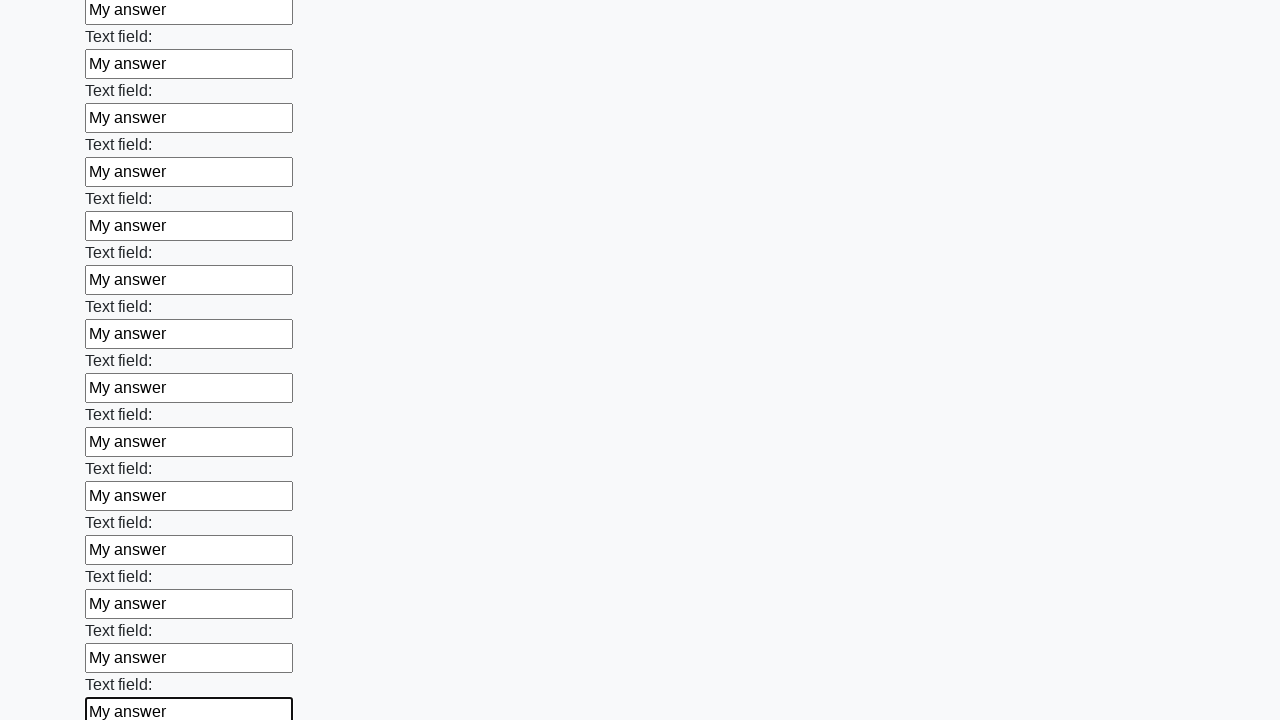

Filled a text input field with 'My answer' on input[type='text'] >> nth=54
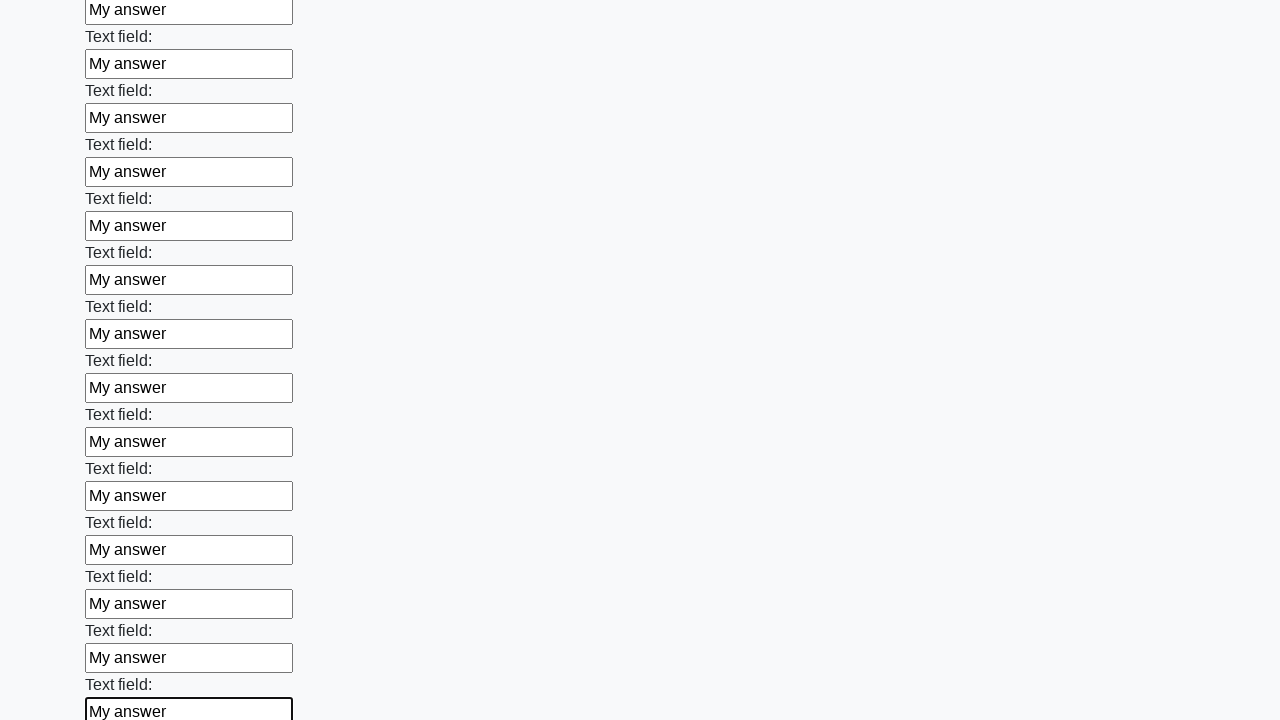

Filled a text input field with 'My answer' on input[type='text'] >> nth=55
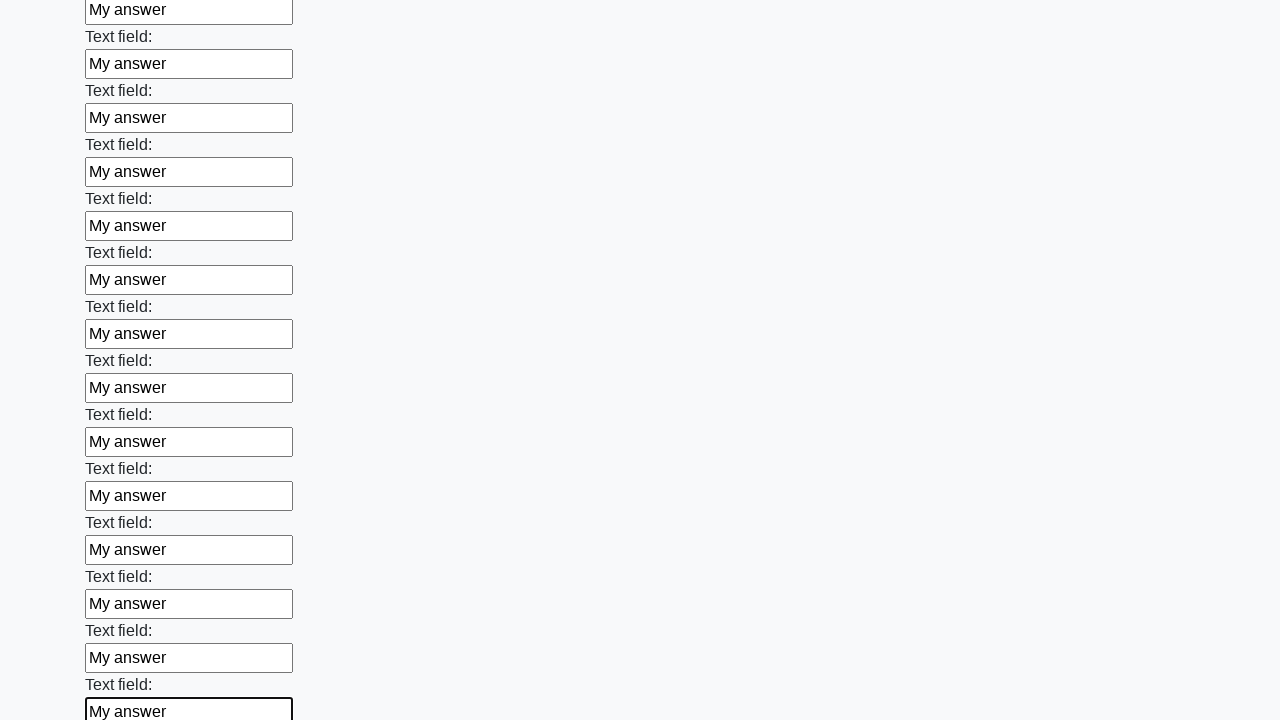

Filled a text input field with 'My answer' on input[type='text'] >> nth=56
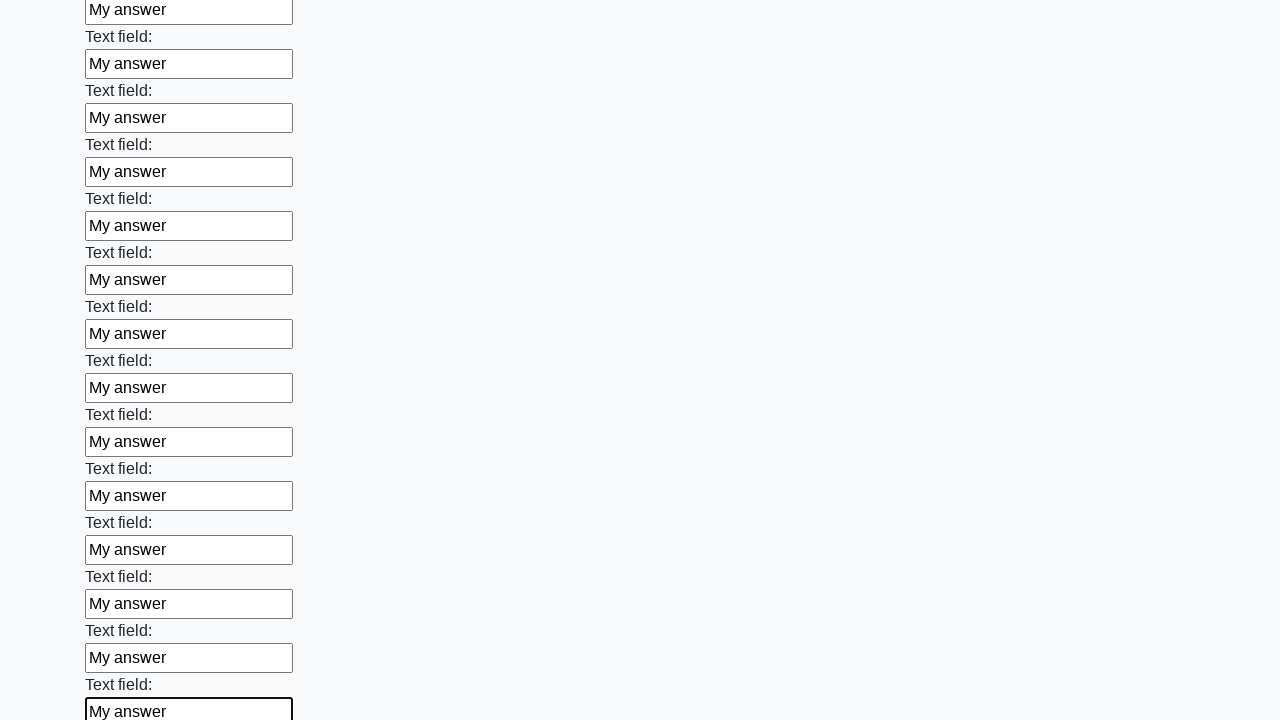

Filled a text input field with 'My answer' on input[type='text'] >> nth=57
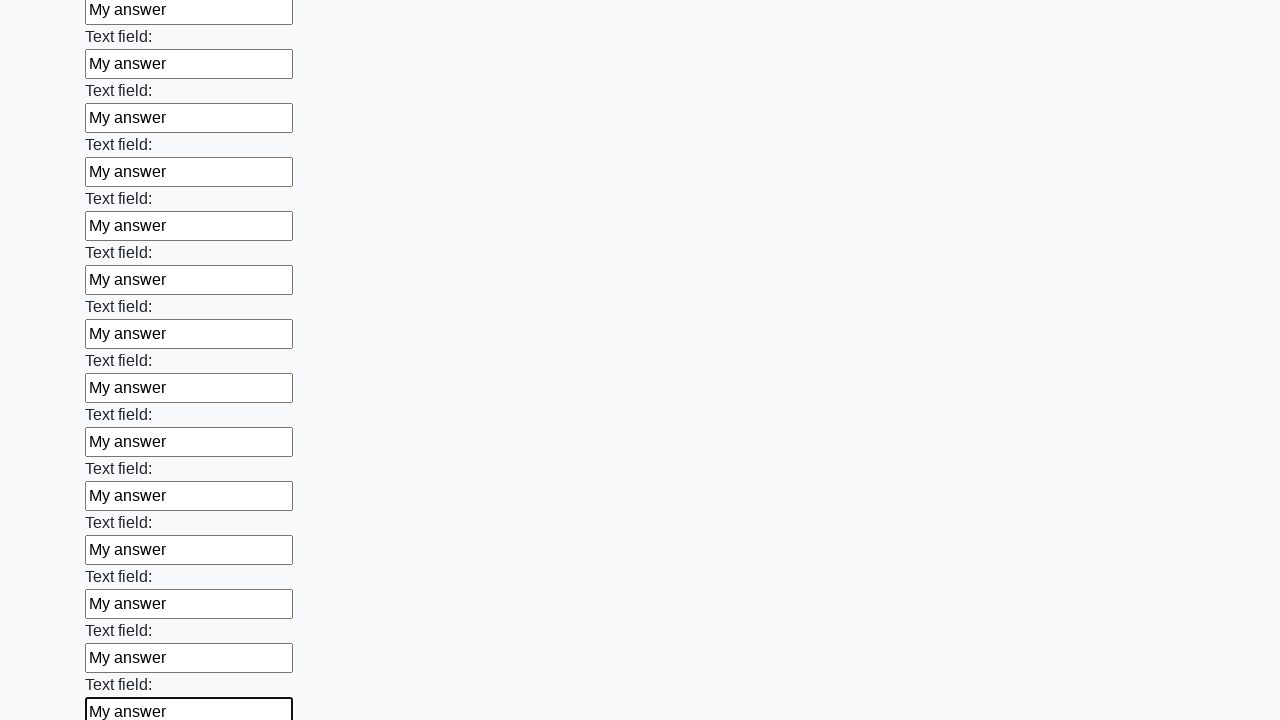

Filled a text input field with 'My answer' on input[type='text'] >> nth=58
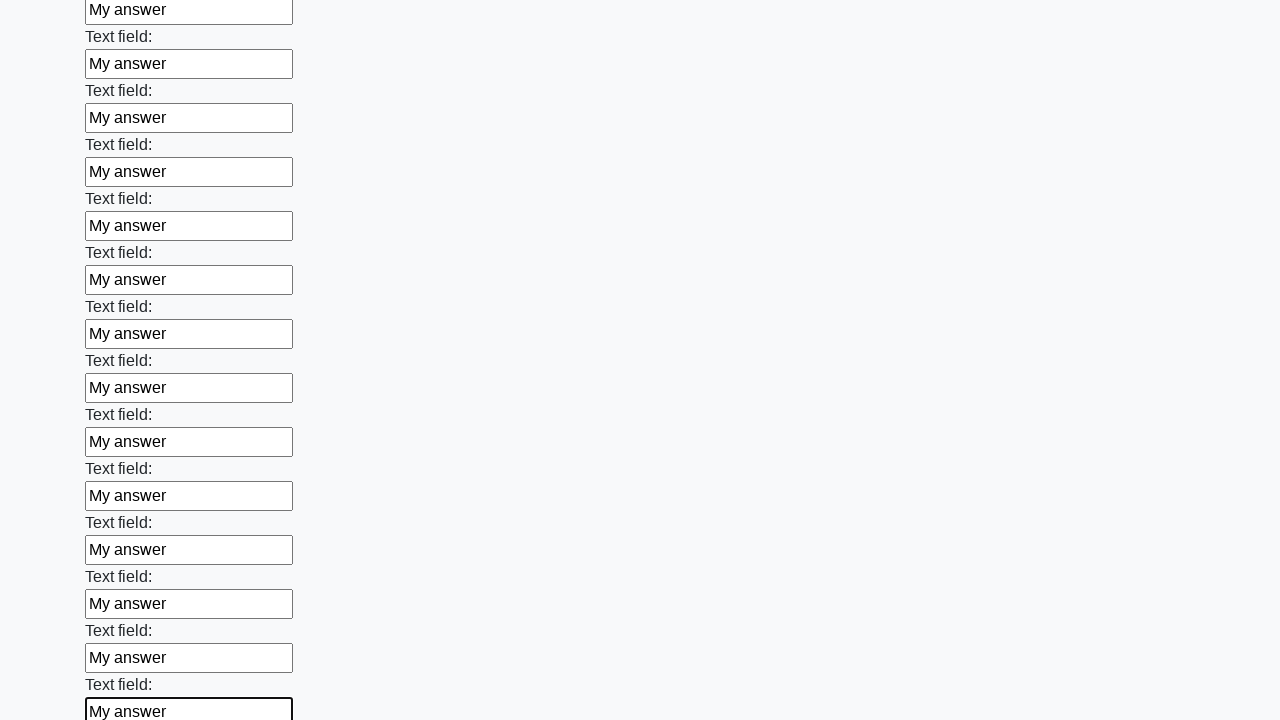

Filled a text input field with 'My answer' on input[type='text'] >> nth=59
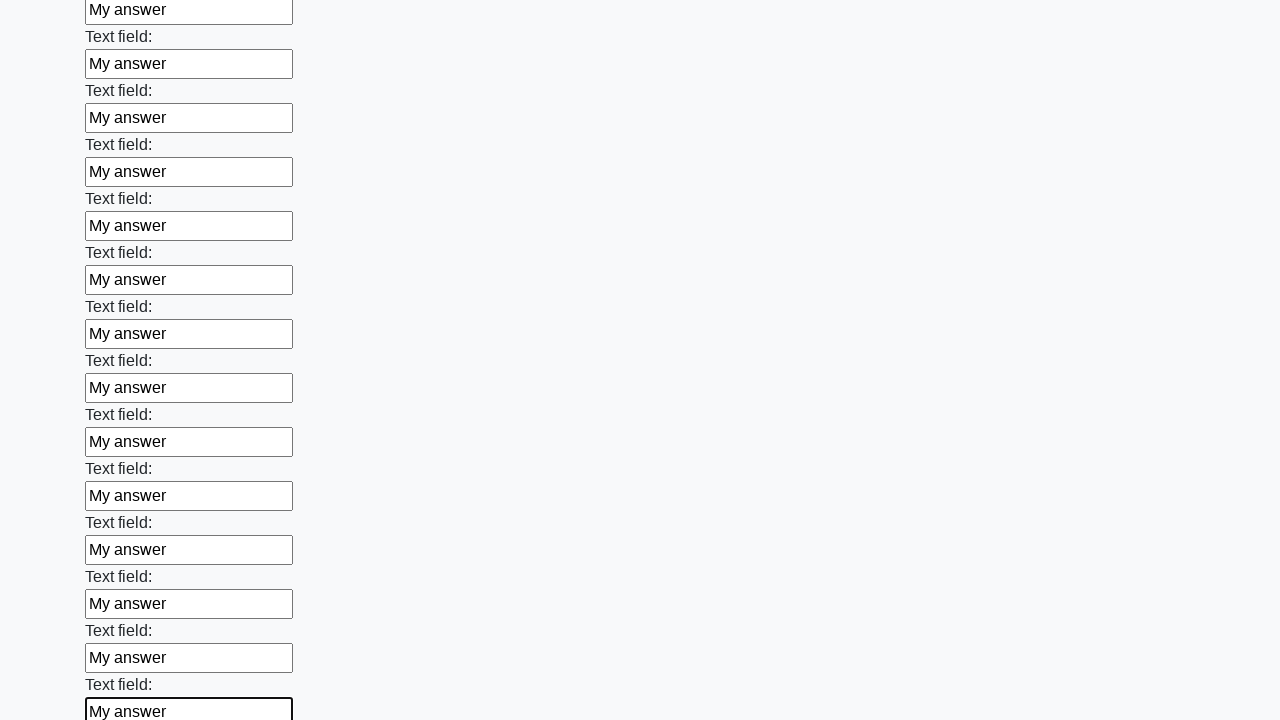

Filled a text input field with 'My answer' on input[type='text'] >> nth=60
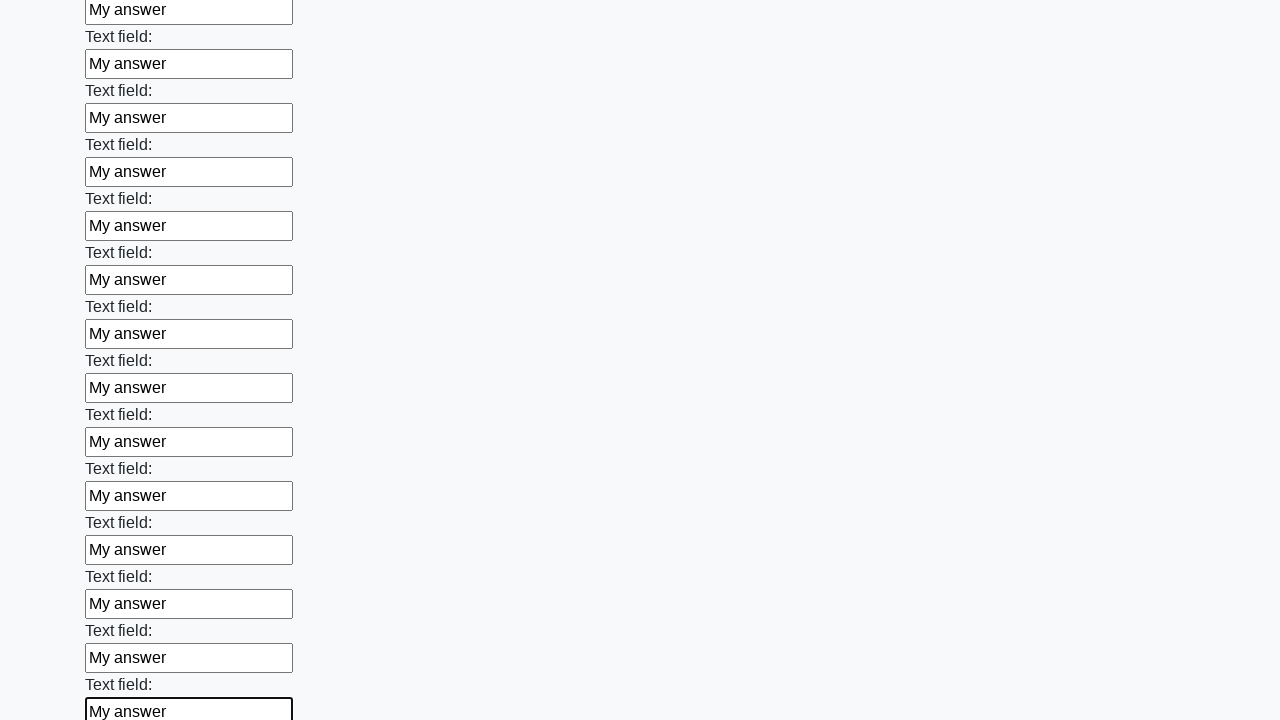

Filled a text input field with 'My answer' on input[type='text'] >> nth=61
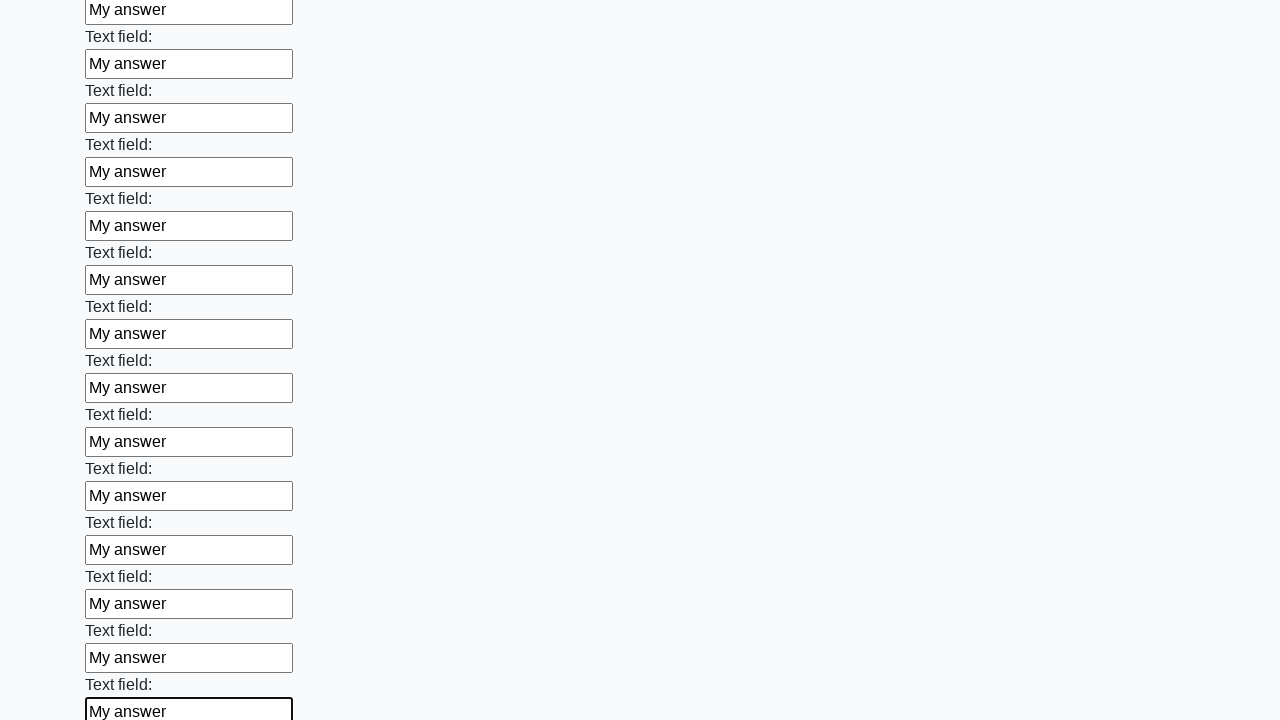

Filled a text input field with 'My answer' on input[type='text'] >> nth=62
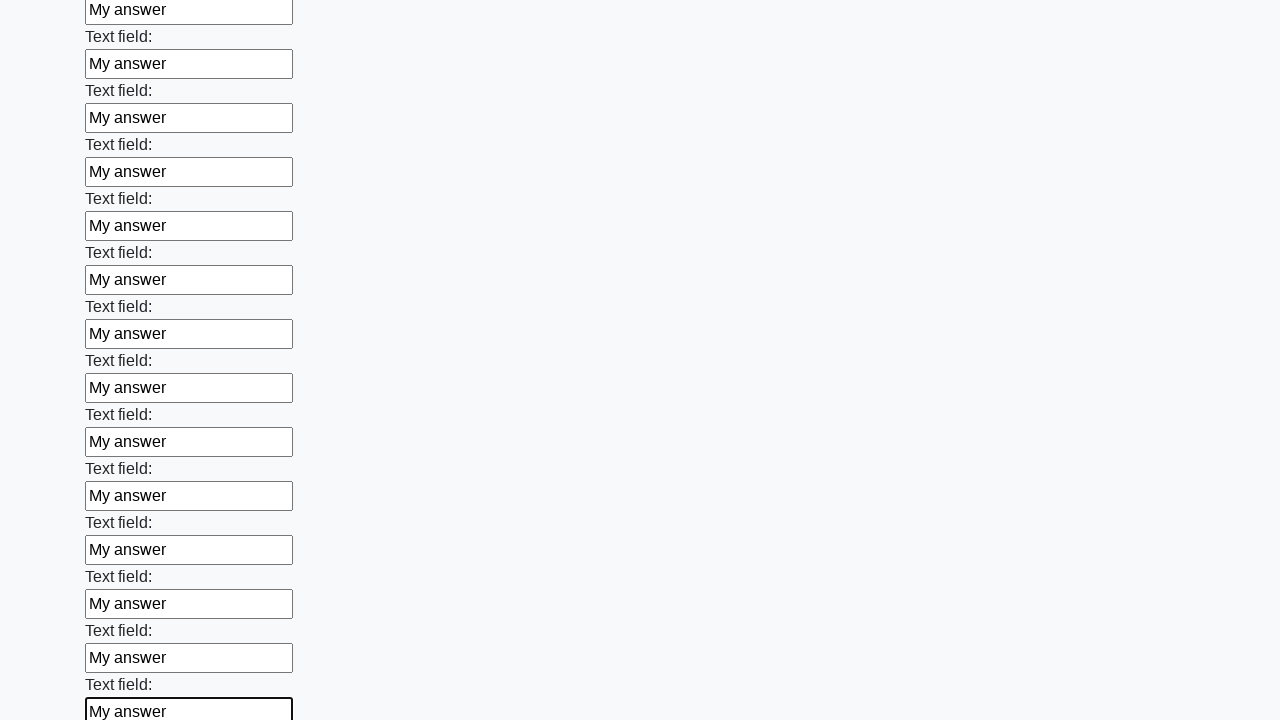

Filled a text input field with 'My answer' on input[type='text'] >> nth=63
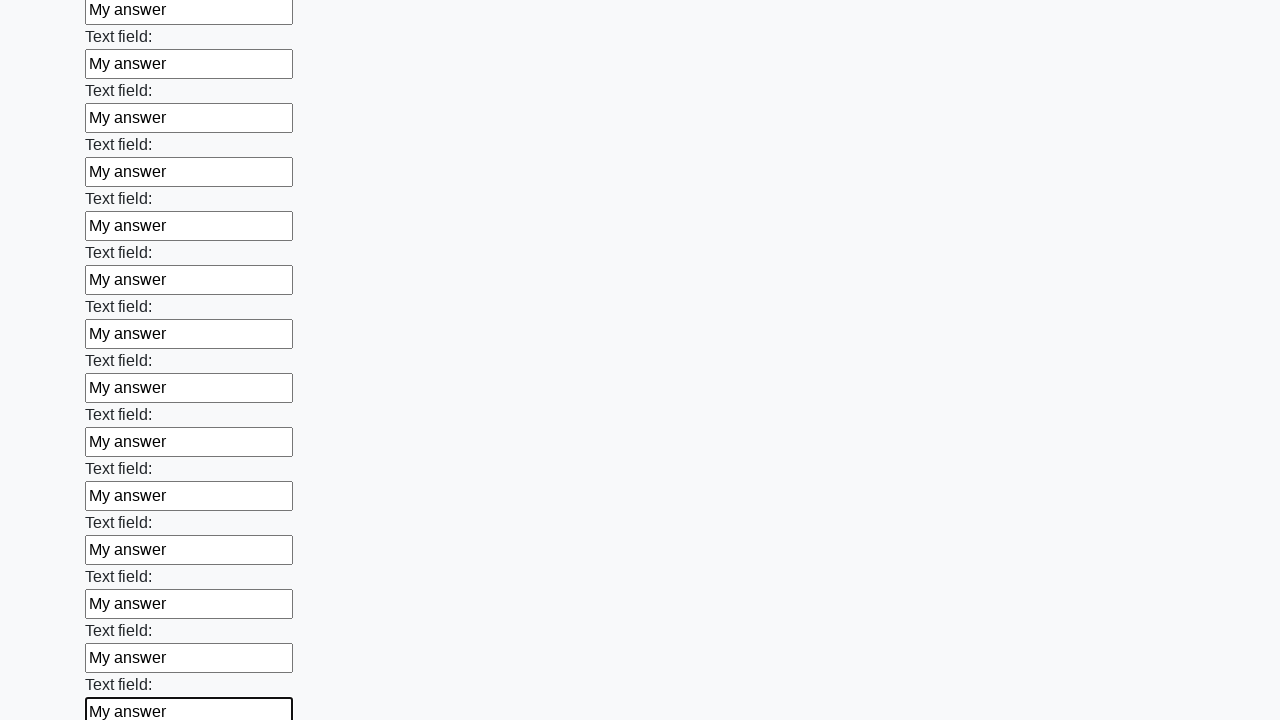

Filled a text input field with 'My answer' on input[type='text'] >> nth=64
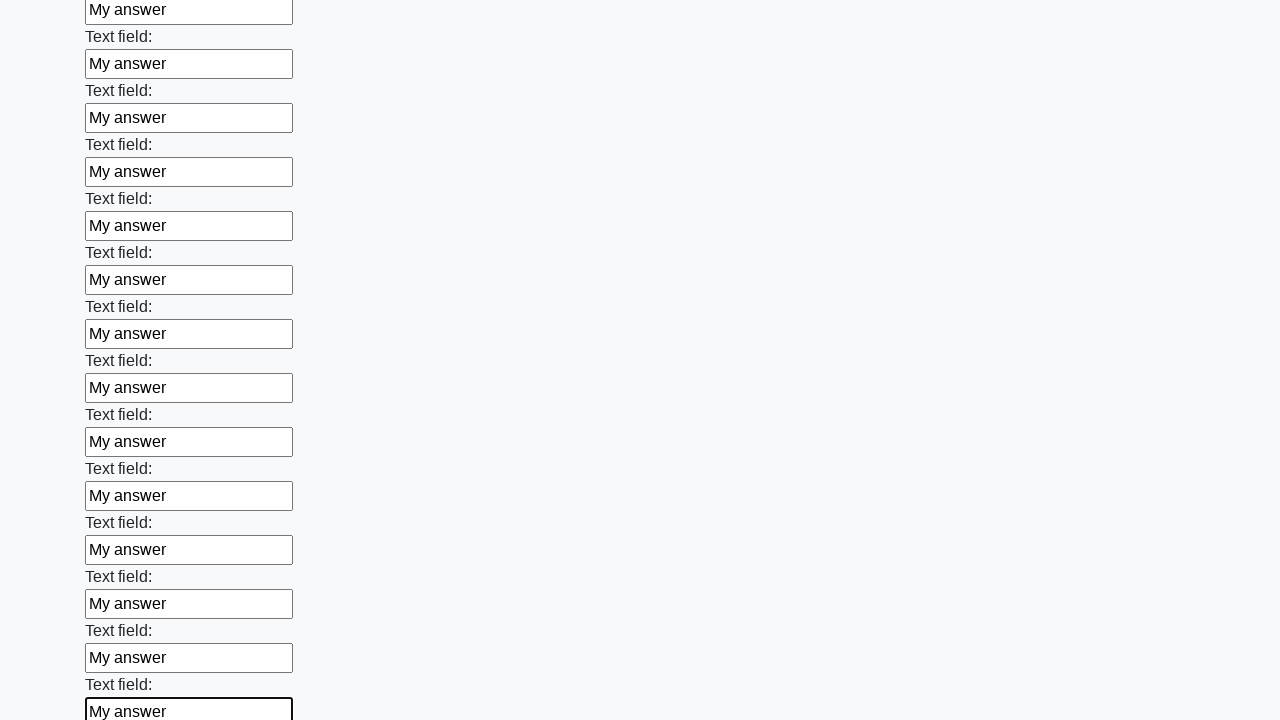

Filled a text input field with 'My answer' on input[type='text'] >> nth=65
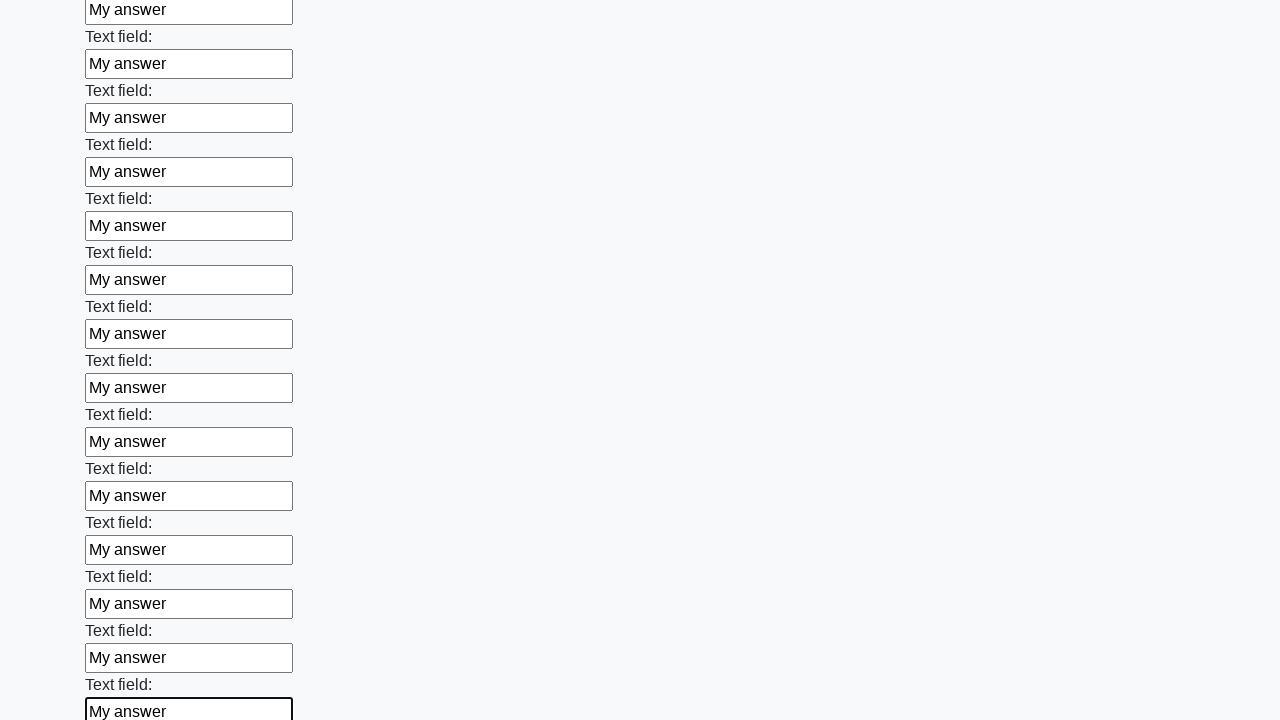

Filled a text input field with 'My answer' on input[type='text'] >> nth=66
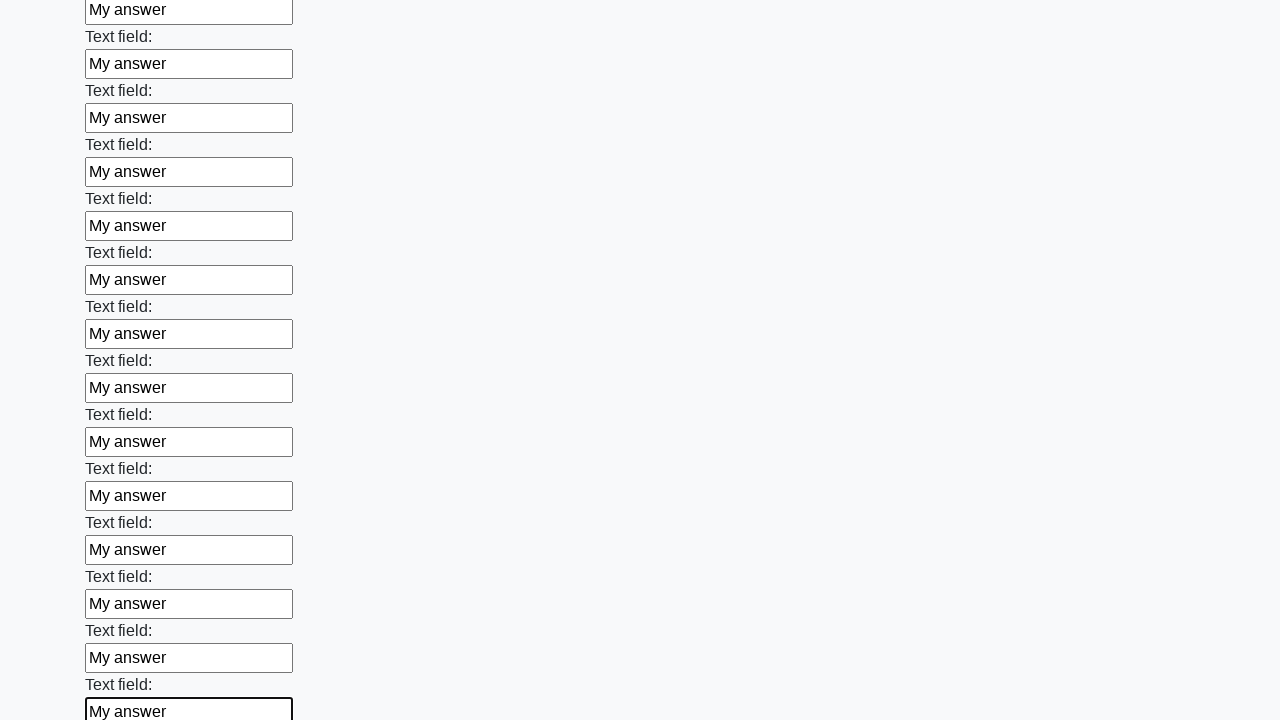

Filled a text input field with 'My answer' on input[type='text'] >> nth=67
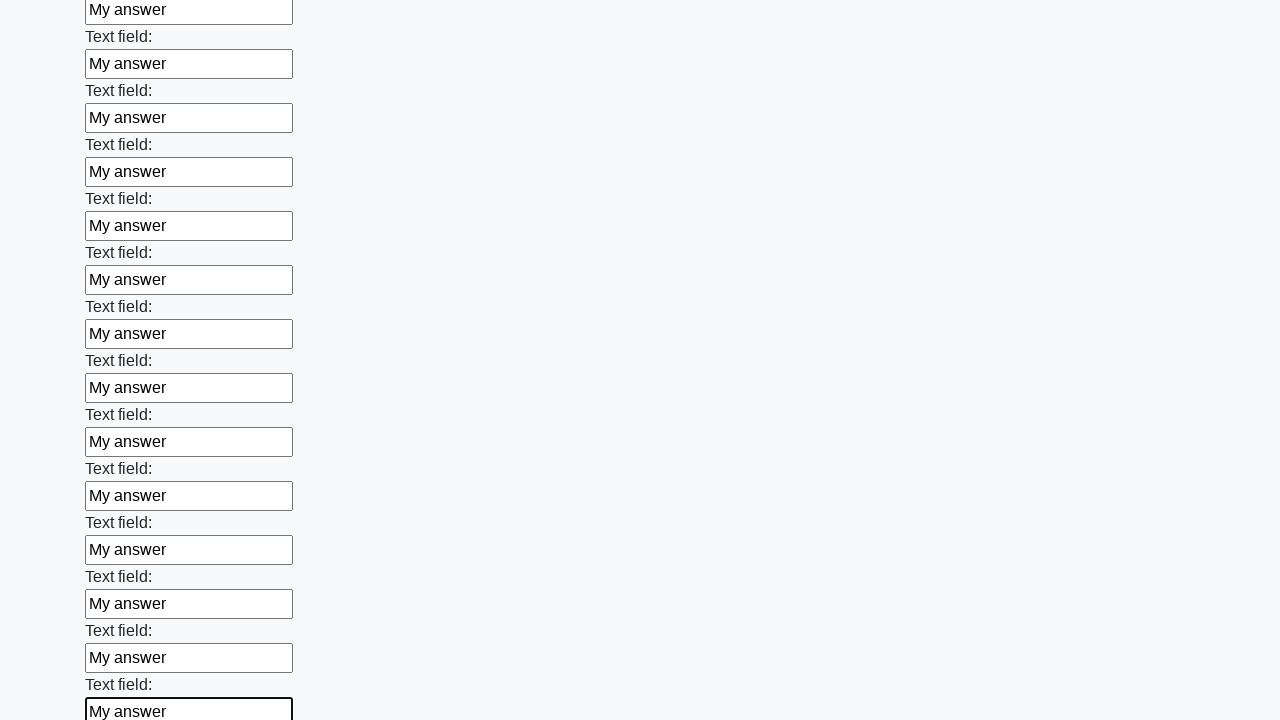

Filled a text input field with 'My answer' on input[type='text'] >> nth=68
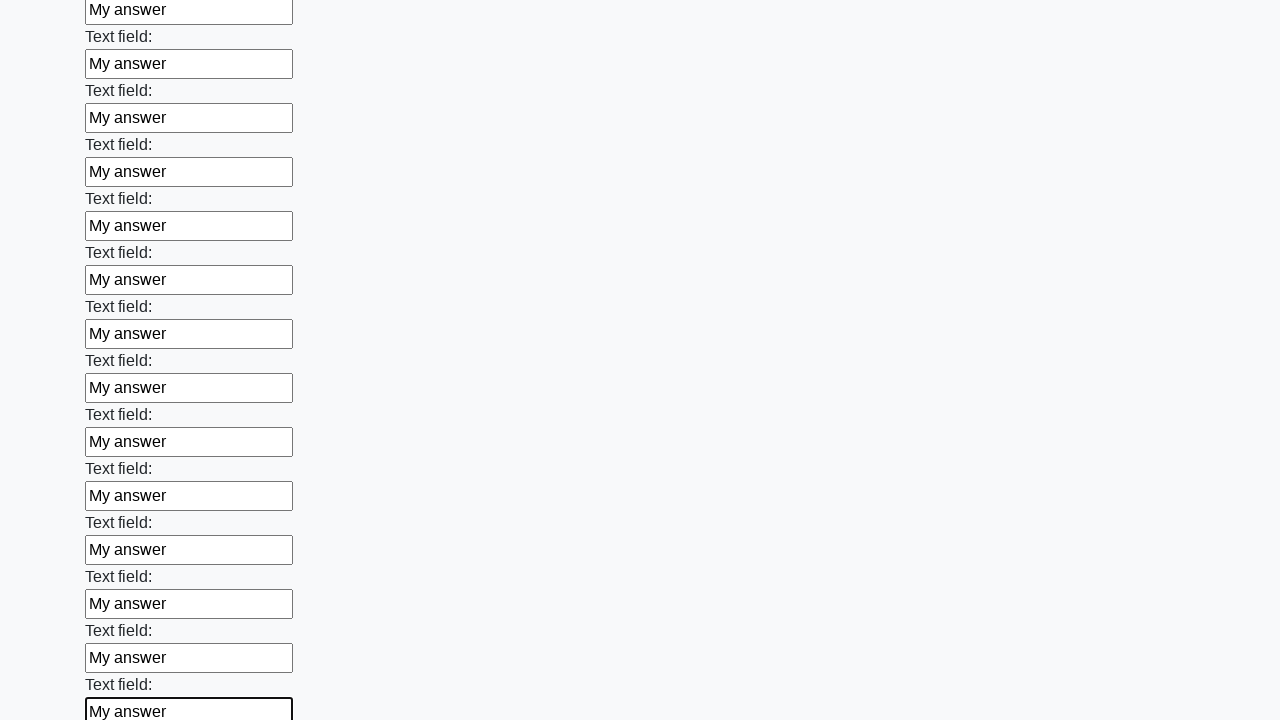

Filled a text input field with 'My answer' on input[type='text'] >> nth=69
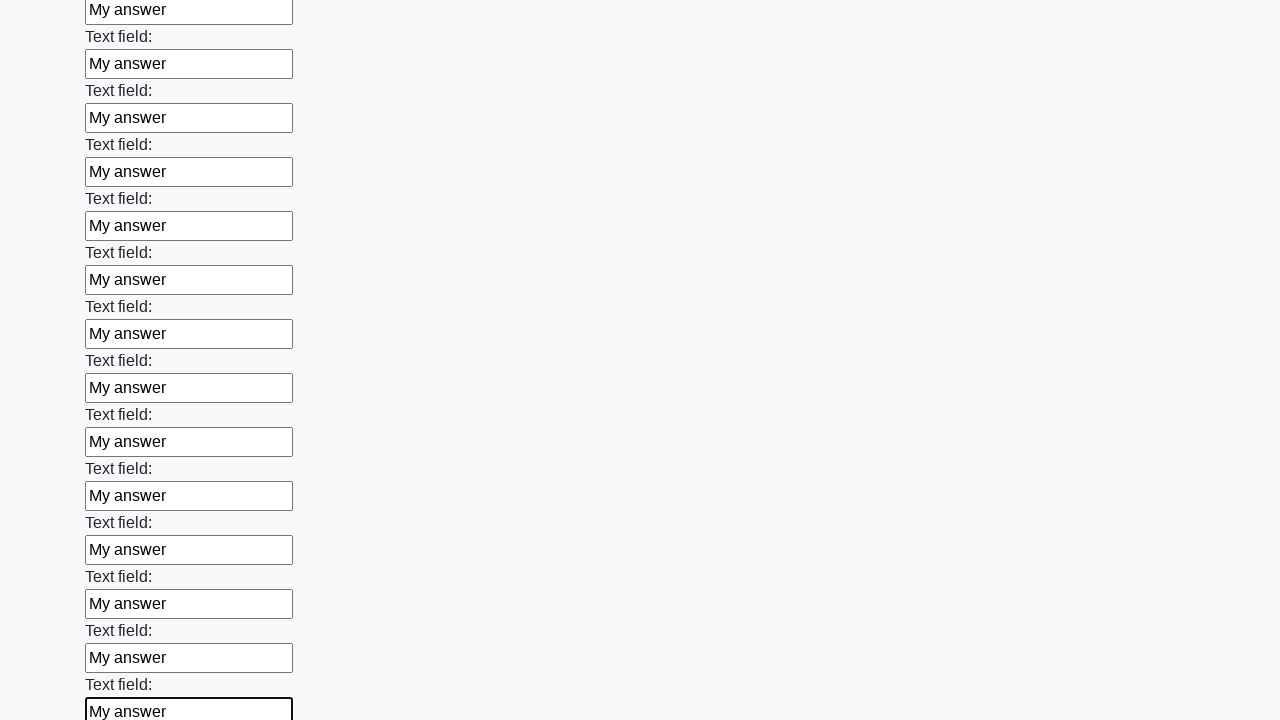

Filled a text input field with 'My answer' on input[type='text'] >> nth=70
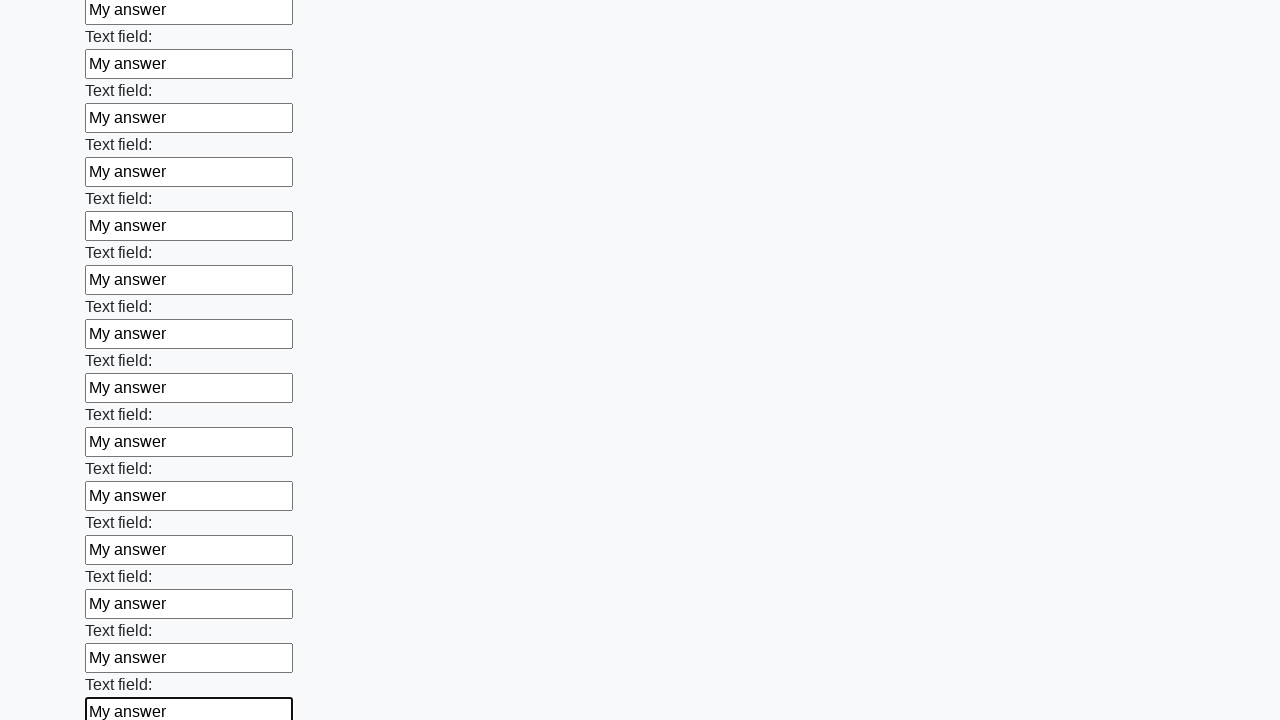

Filled a text input field with 'My answer' on input[type='text'] >> nth=71
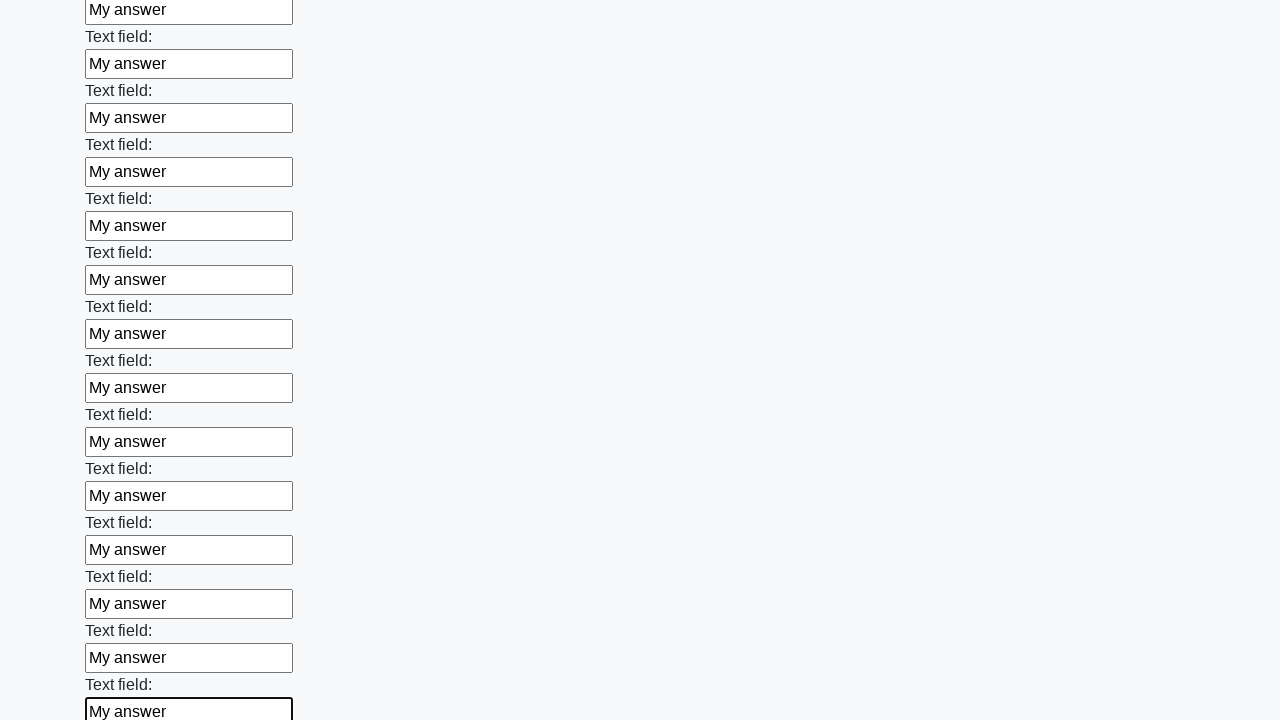

Filled a text input field with 'My answer' on input[type='text'] >> nth=72
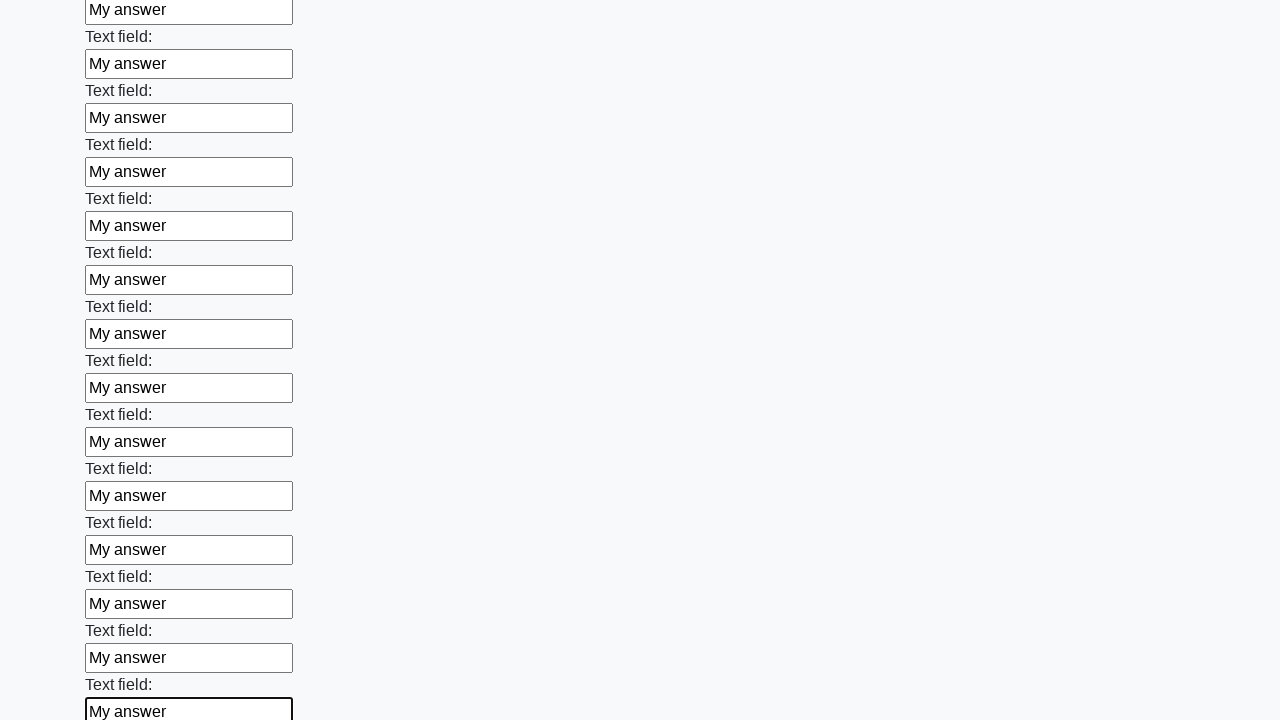

Filled a text input field with 'My answer' on input[type='text'] >> nth=73
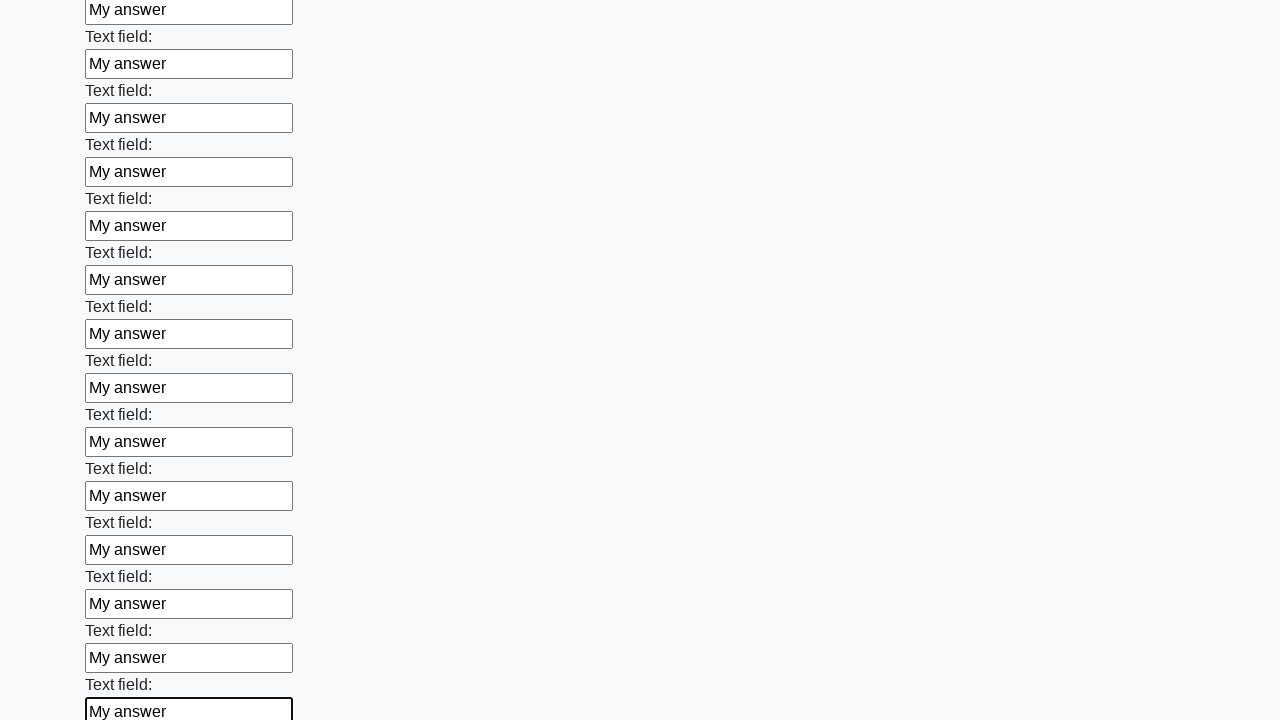

Filled a text input field with 'My answer' on input[type='text'] >> nth=74
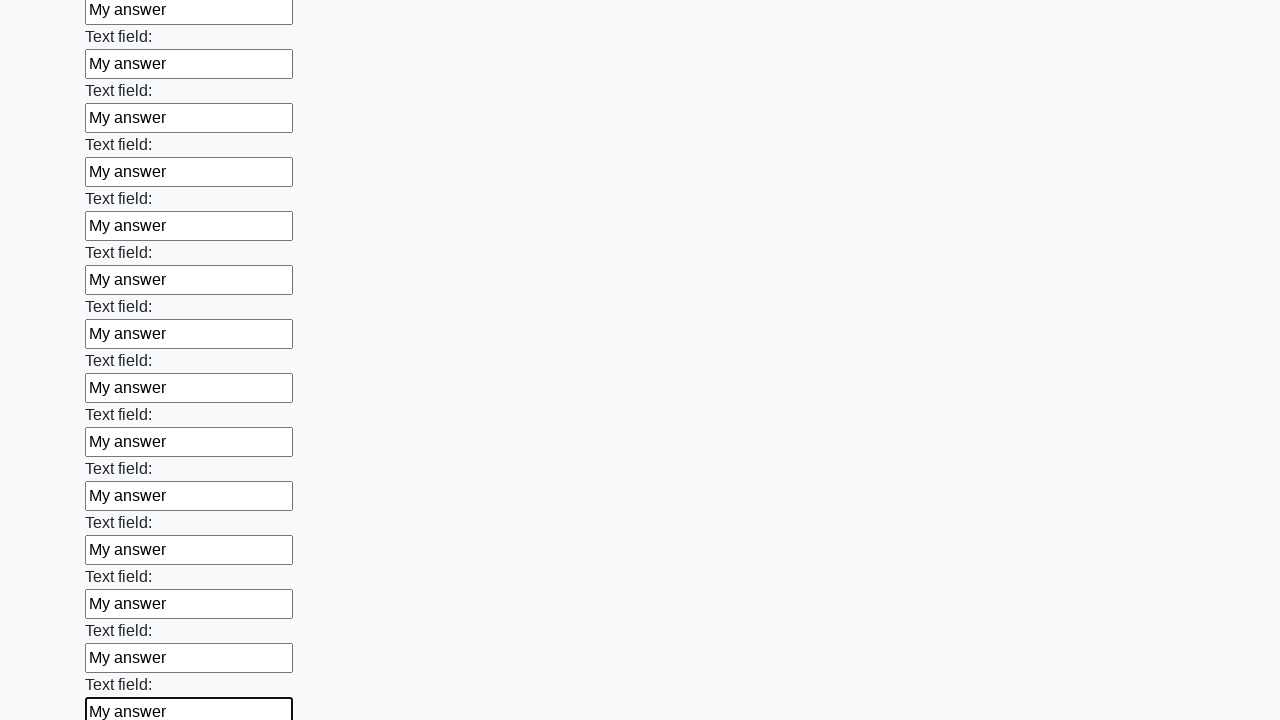

Filled a text input field with 'My answer' on input[type='text'] >> nth=75
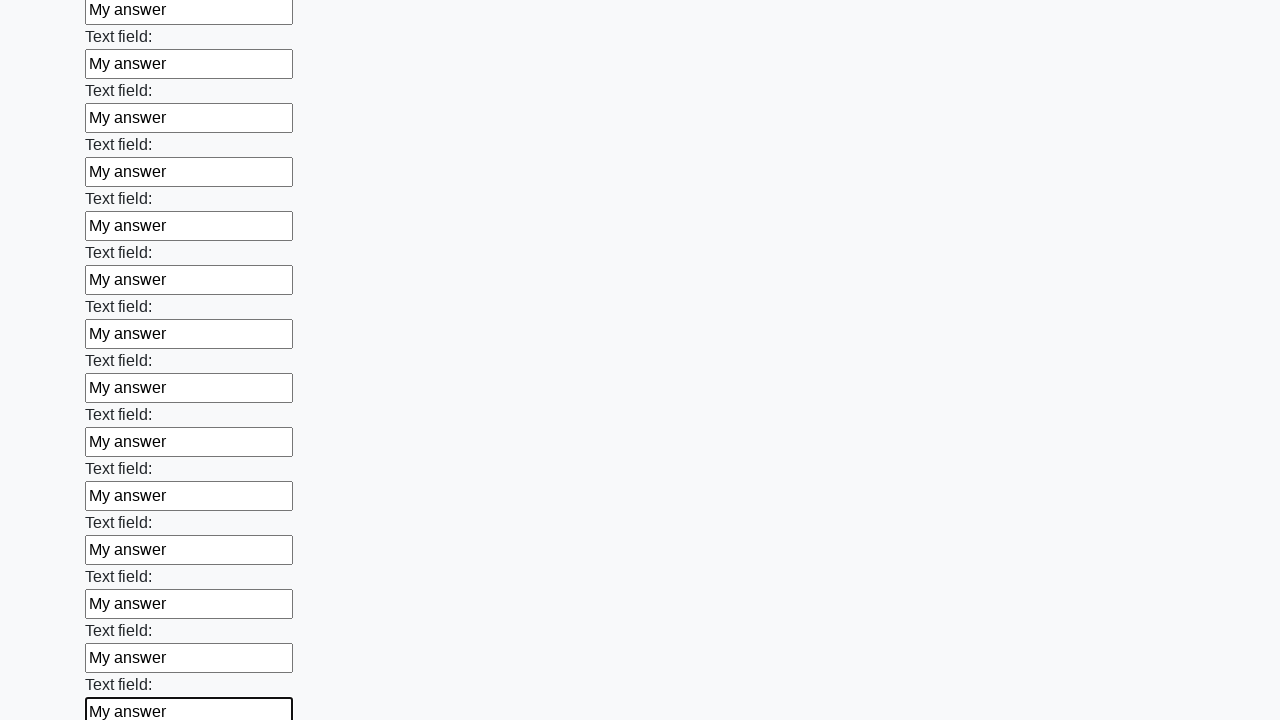

Filled a text input field with 'My answer' on input[type='text'] >> nth=76
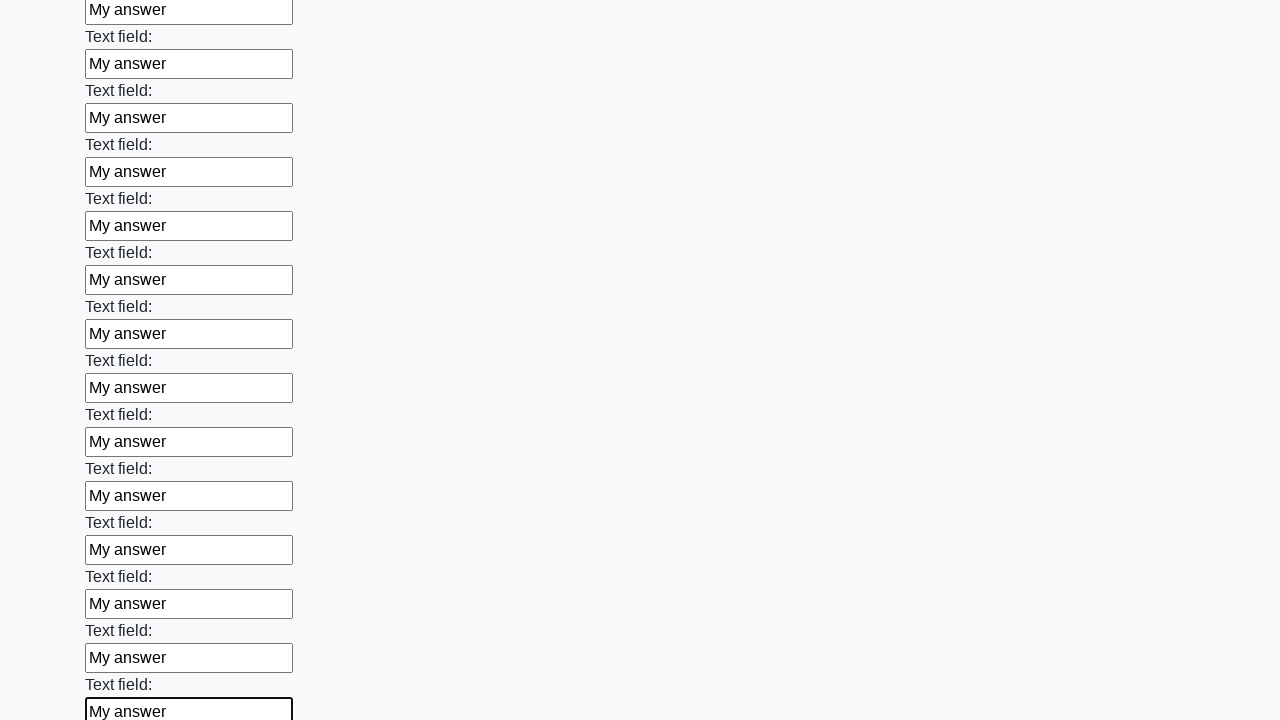

Filled a text input field with 'My answer' on input[type='text'] >> nth=77
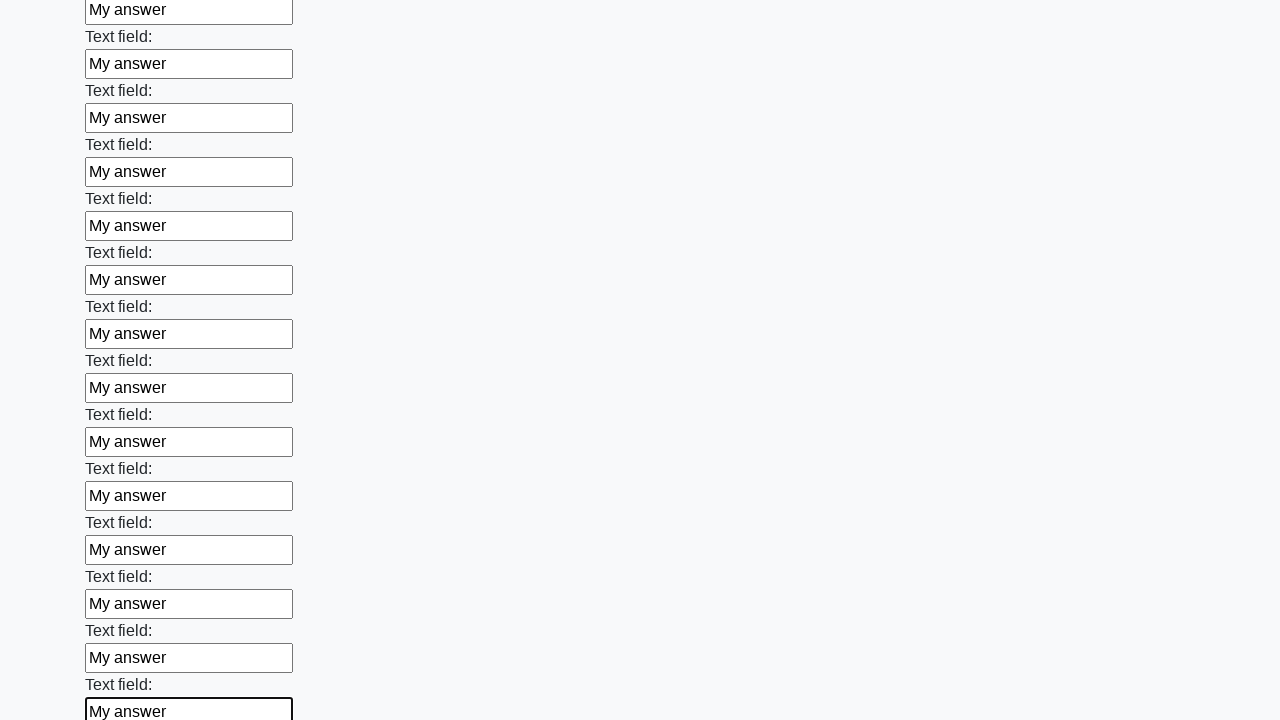

Filled a text input field with 'My answer' on input[type='text'] >> nth=78
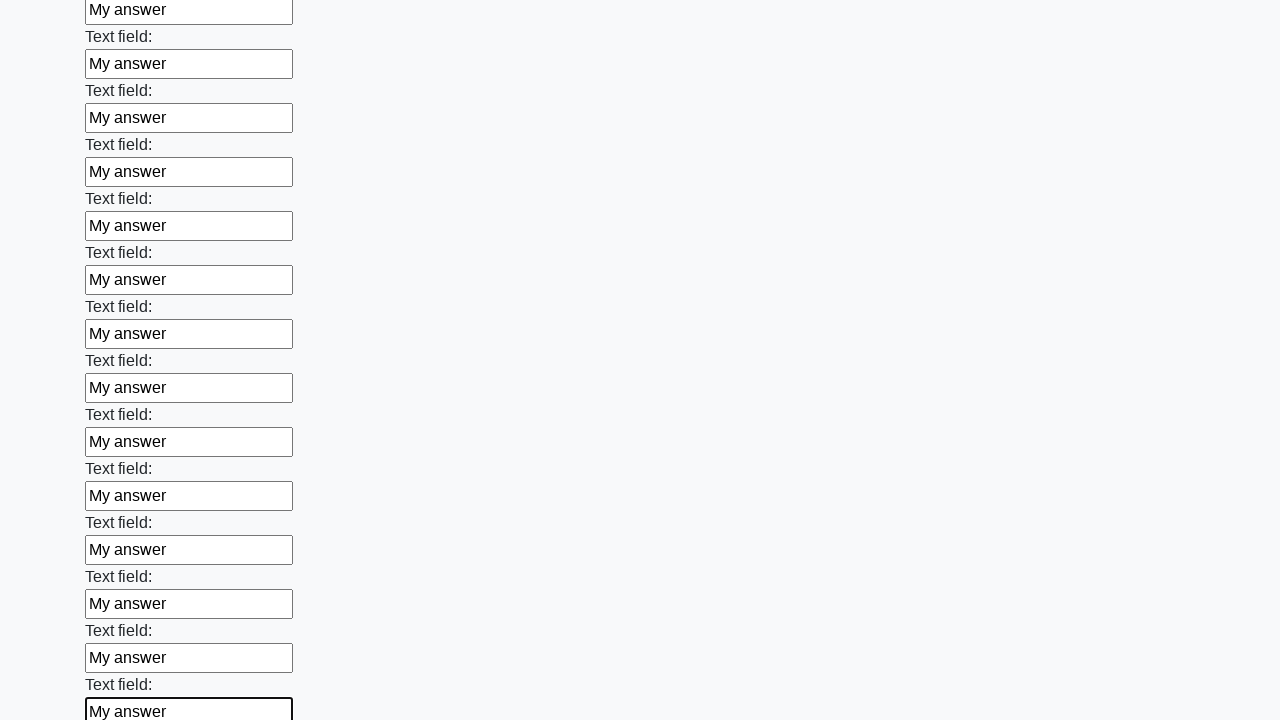

Filled a text input field with 'My answer' on input[type='text'] >> nth=79
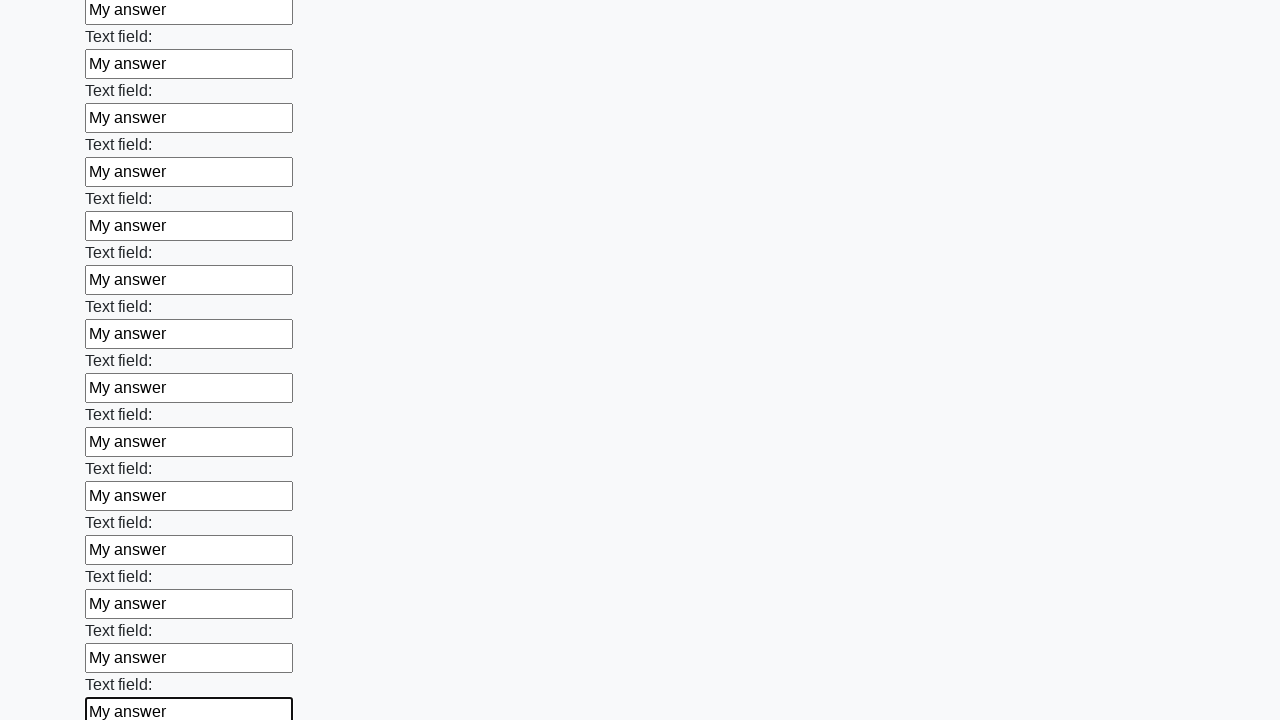

Filled a text input field with 'My answer' on input[type='text'] >> nth=80
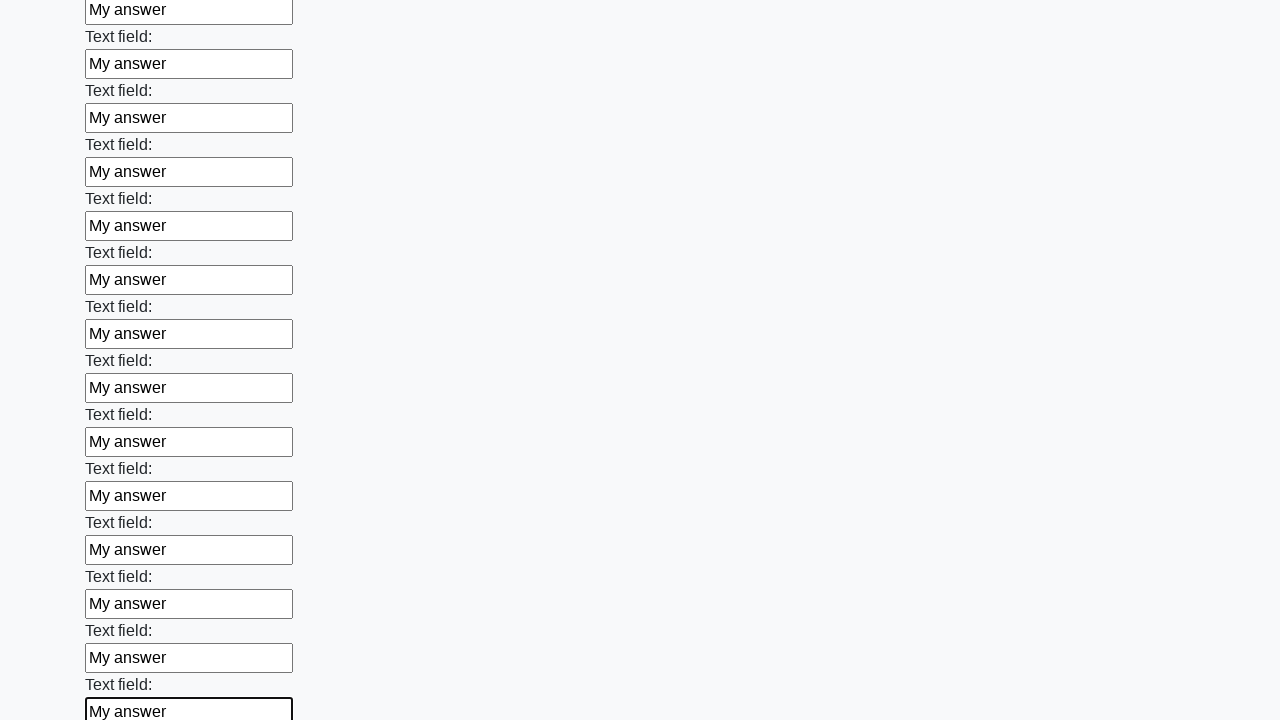

Filled a text input field with 'My answer' on input[type='text'] >> nth=81
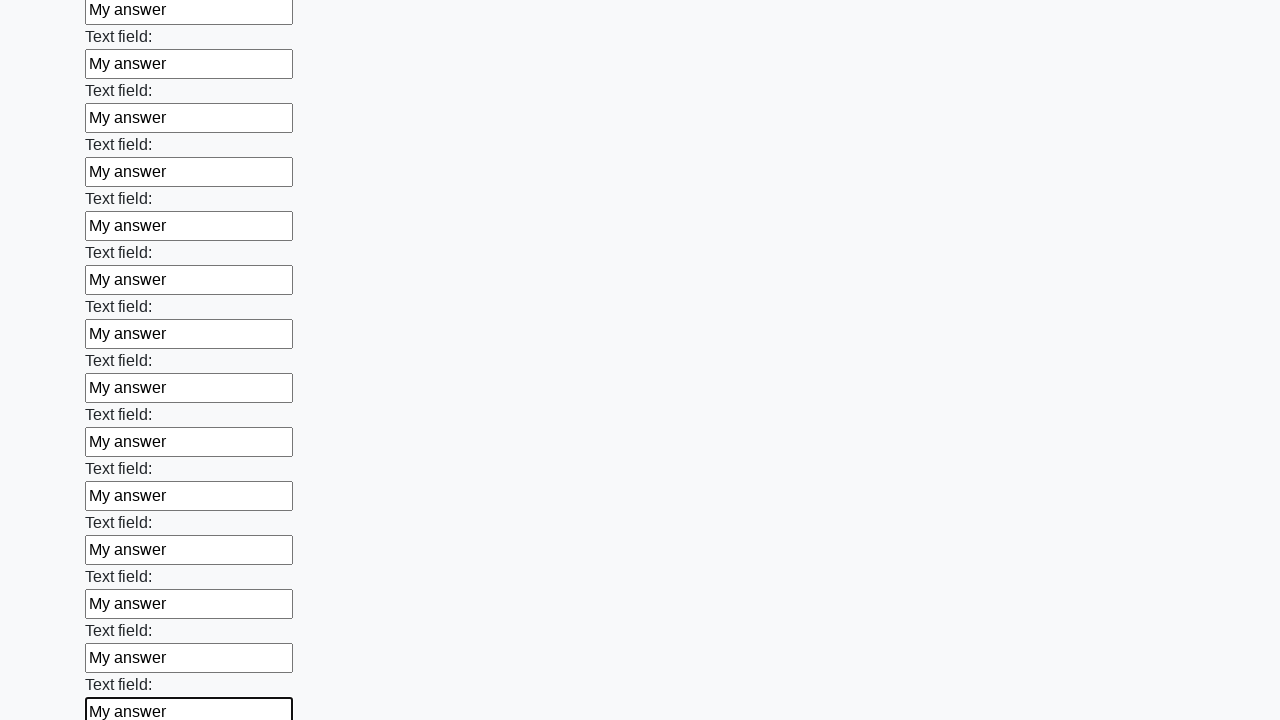

Filled a text input field with 'My answer' on input[type='text'] >> nth=82
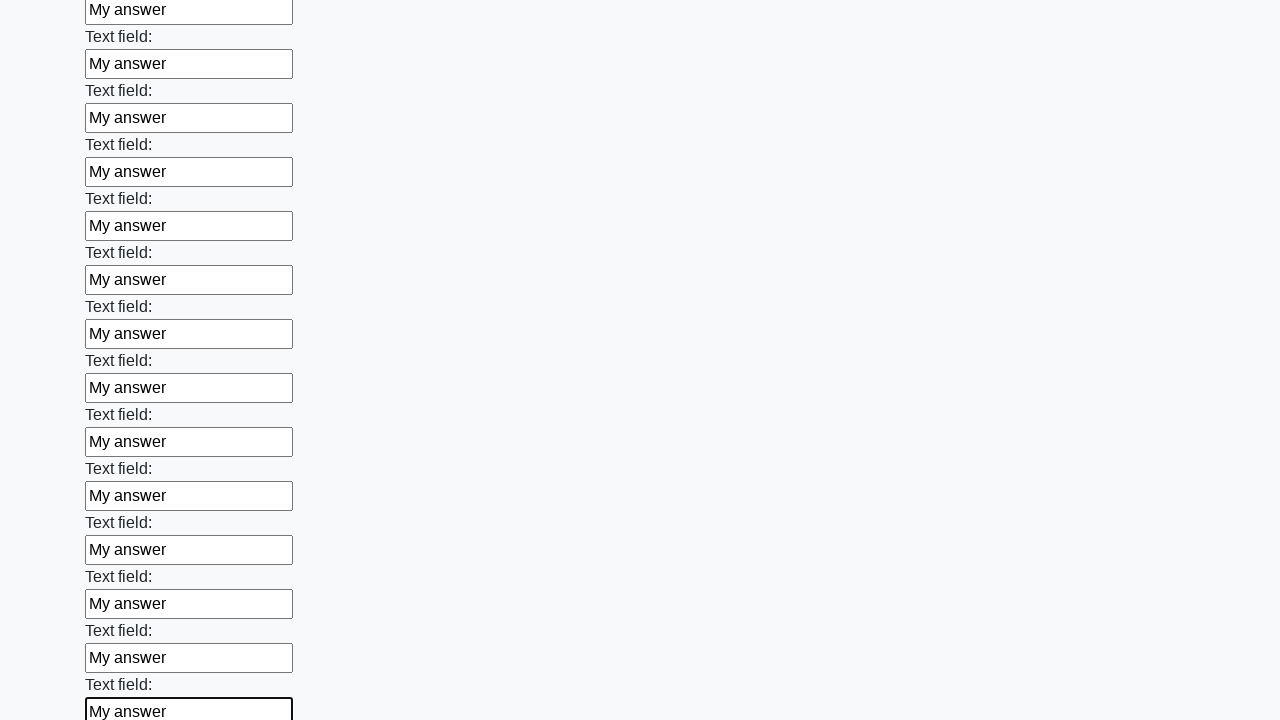

Filled a text input field with 'My answer' on input[type='text'] >> nth=83
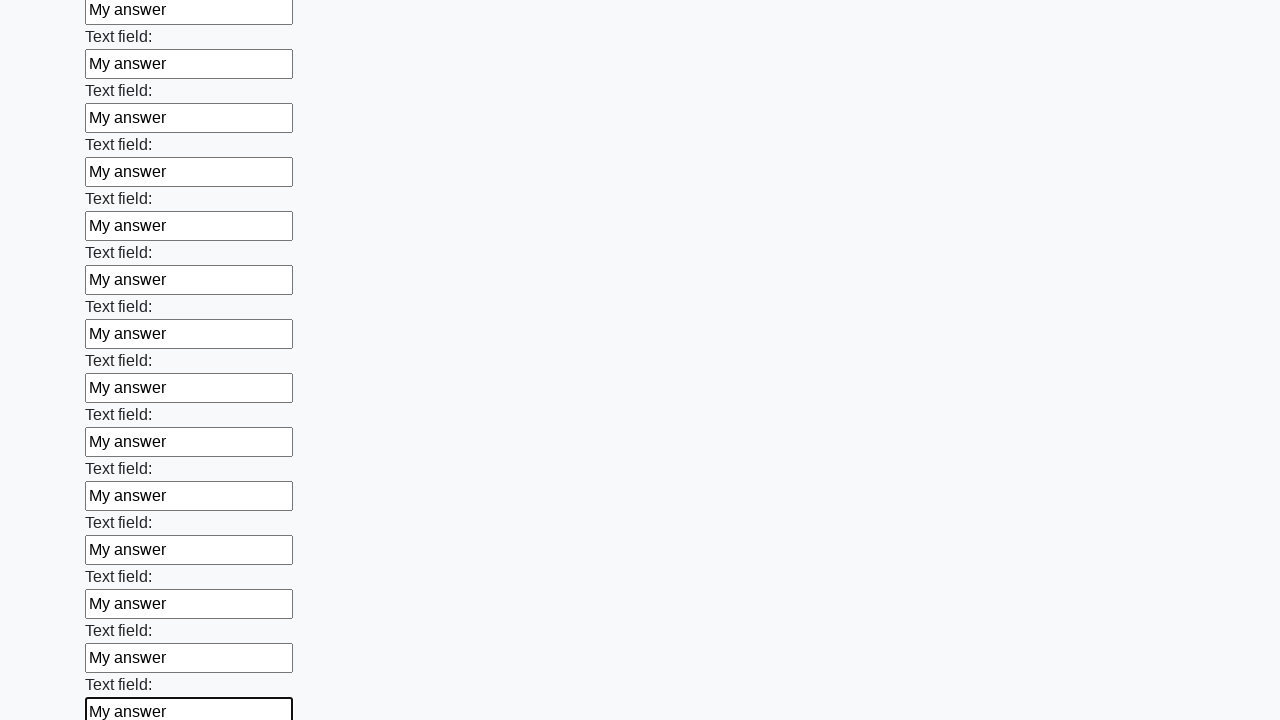

Filled a text input field with 'My answer' on input[type='text'] >> nth=84
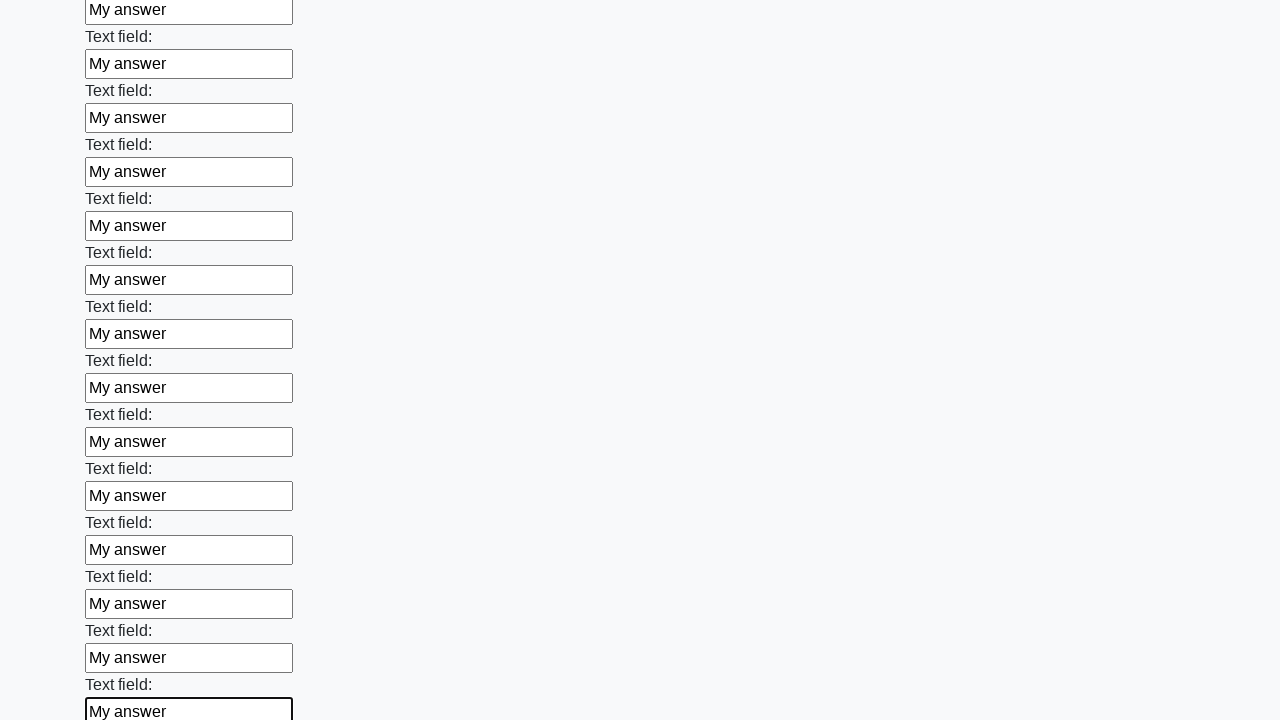

Filled a text input field with 'My answer' on input[type='text'] >> nth=85
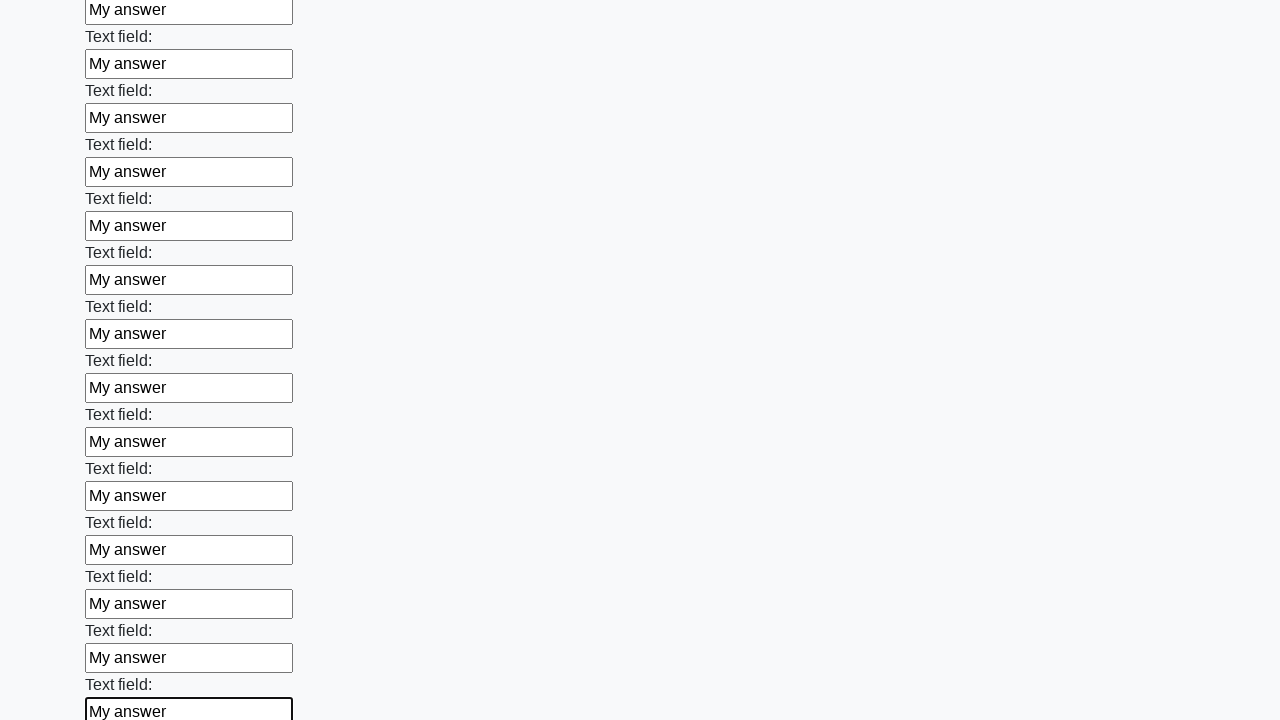

Filled a text input field with 'My answer' on input[type='text'] >> nth=86
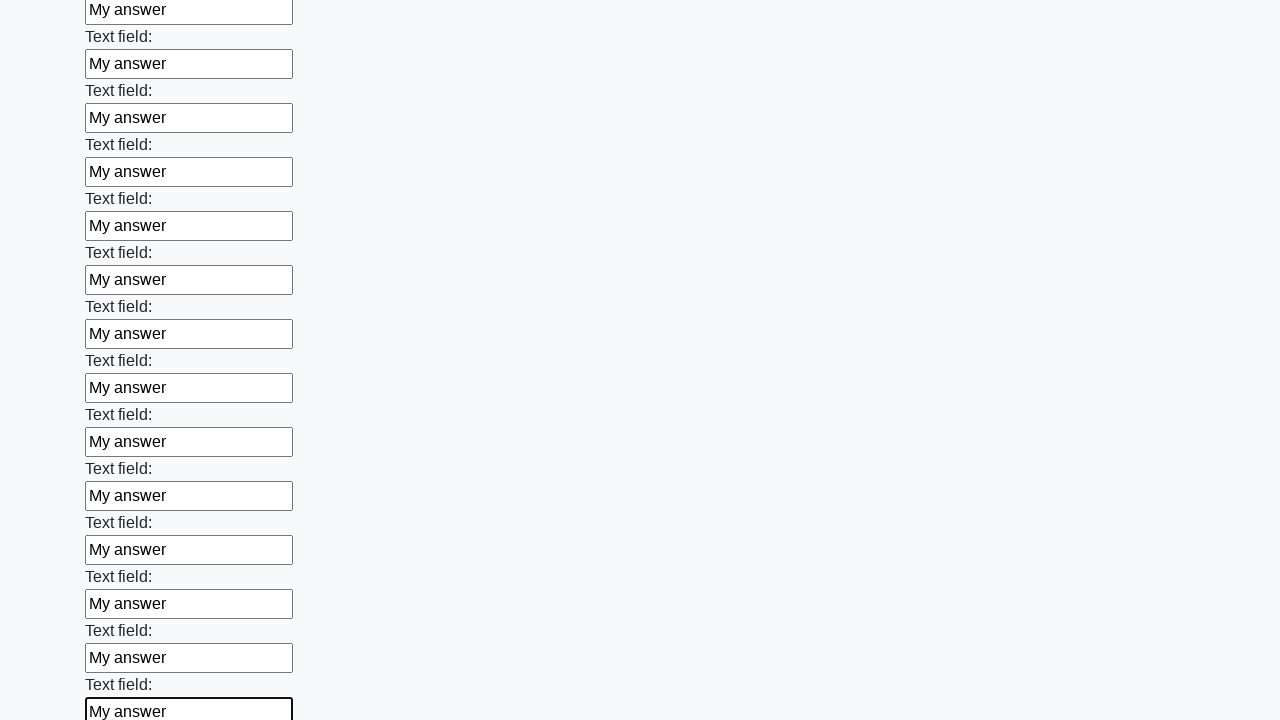

Filled a text input field with 'My answer' on input[type='text'] >> nth=87
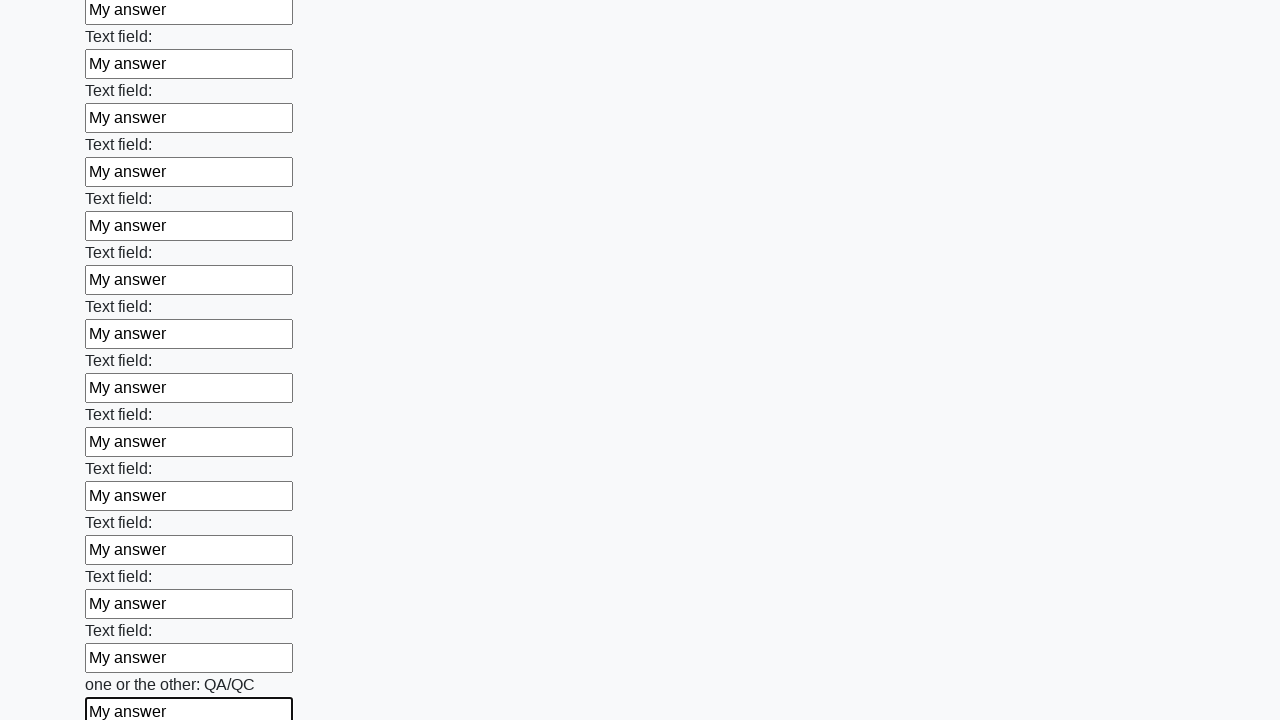

Filled a text input field with 'My answer' on input[type='text'] >> nth=88
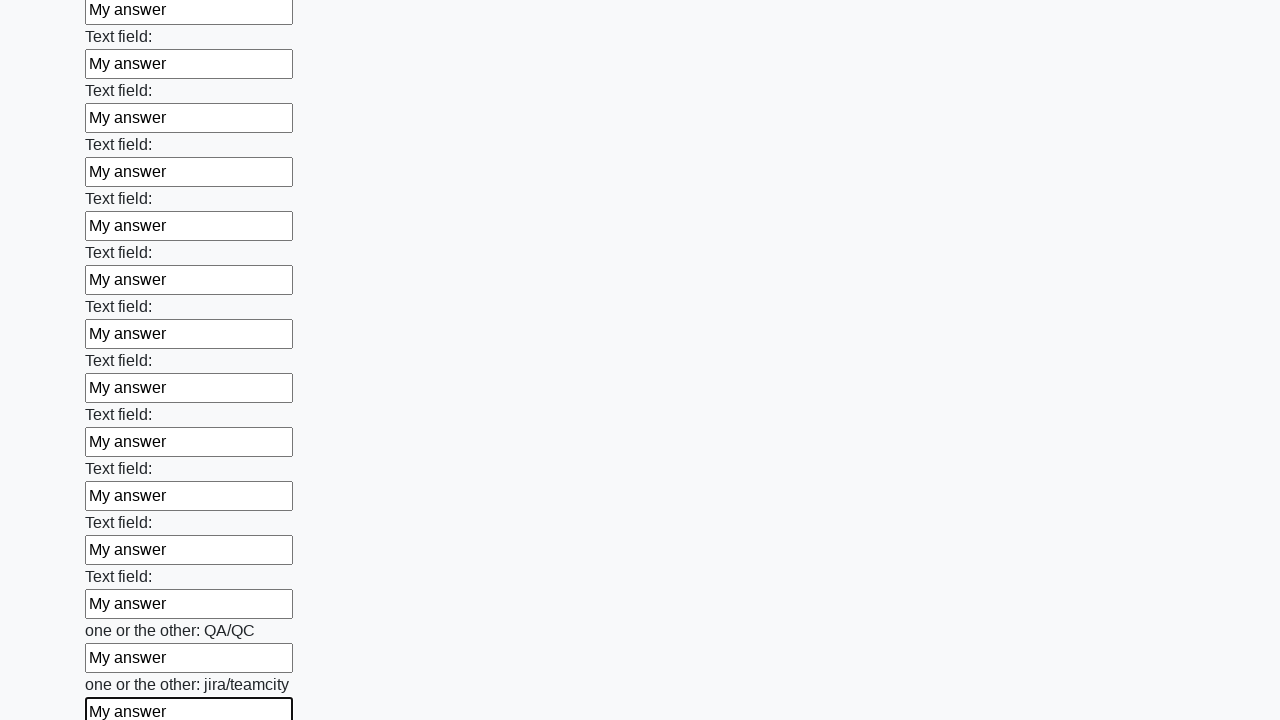

Filled a text input field with 'My answer' on input[type='text'] >> nth=89
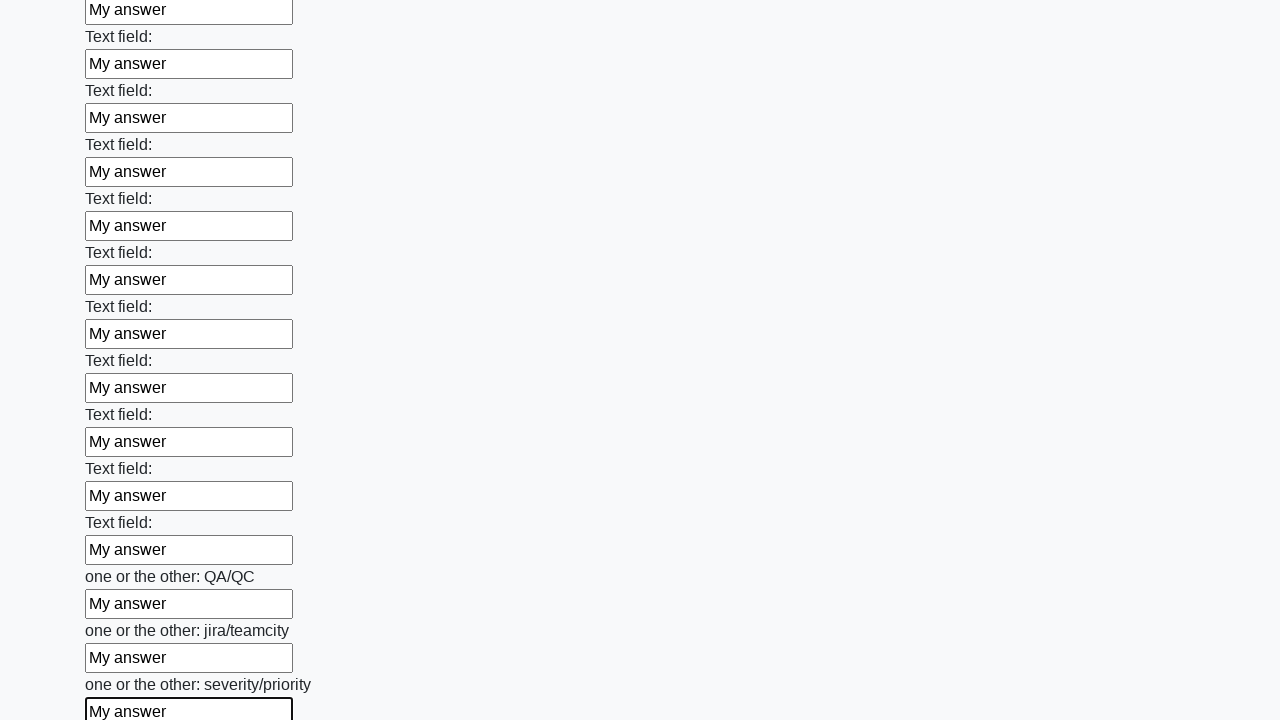

Filled a text input field with 'My answer' on input[type='text'] >> nth=90
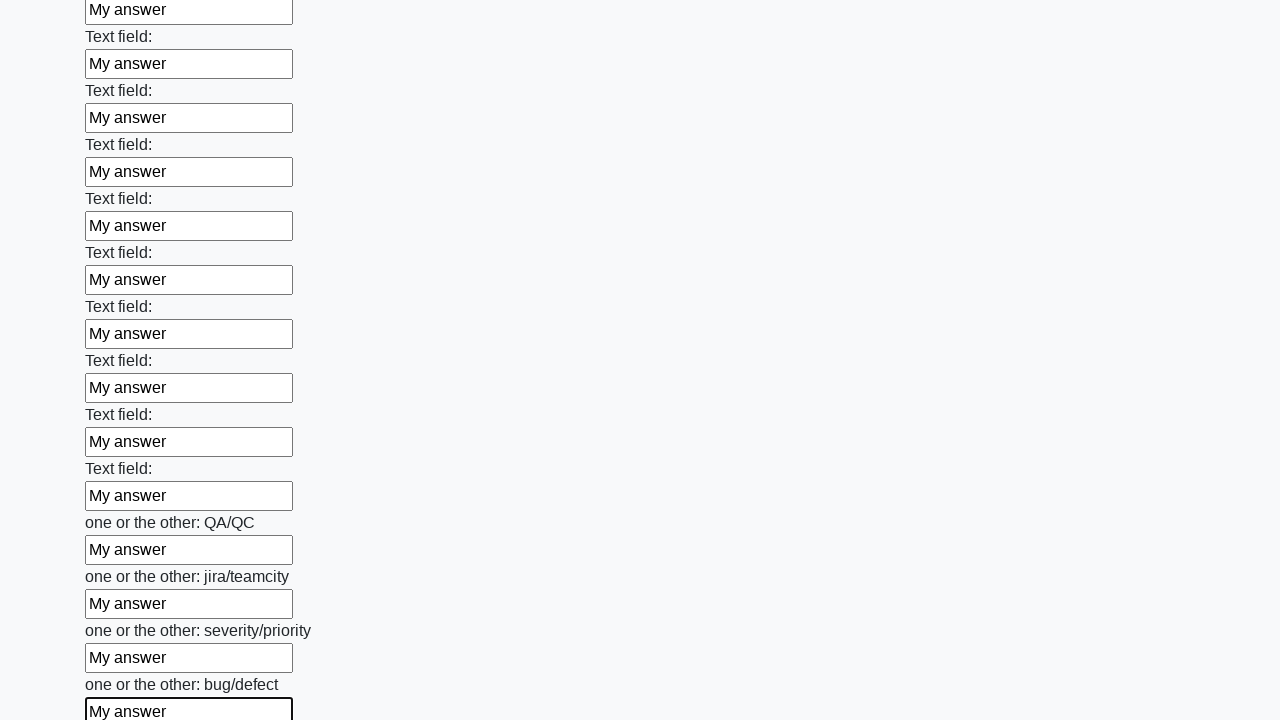

Filled a text input field with 'My answer' on input[type='text'] >> nth=91
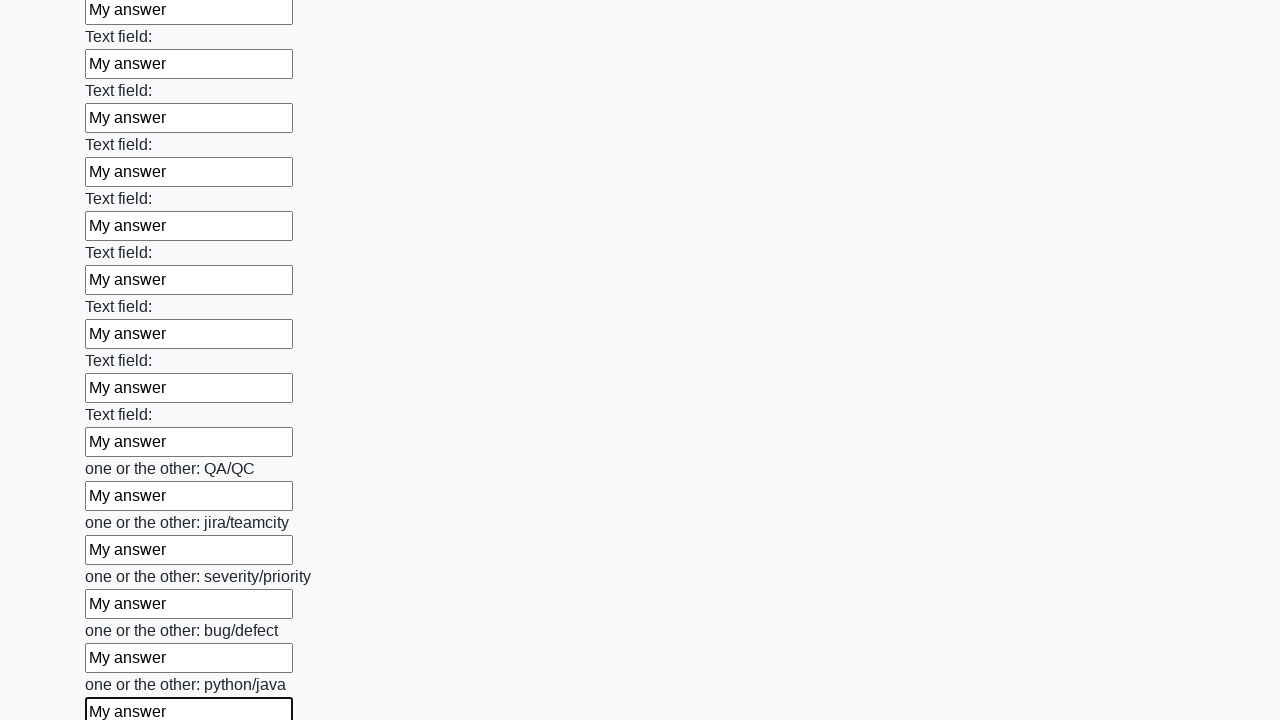

Filled a text input field with 'My answer' on input[type='text'] >> nth=92
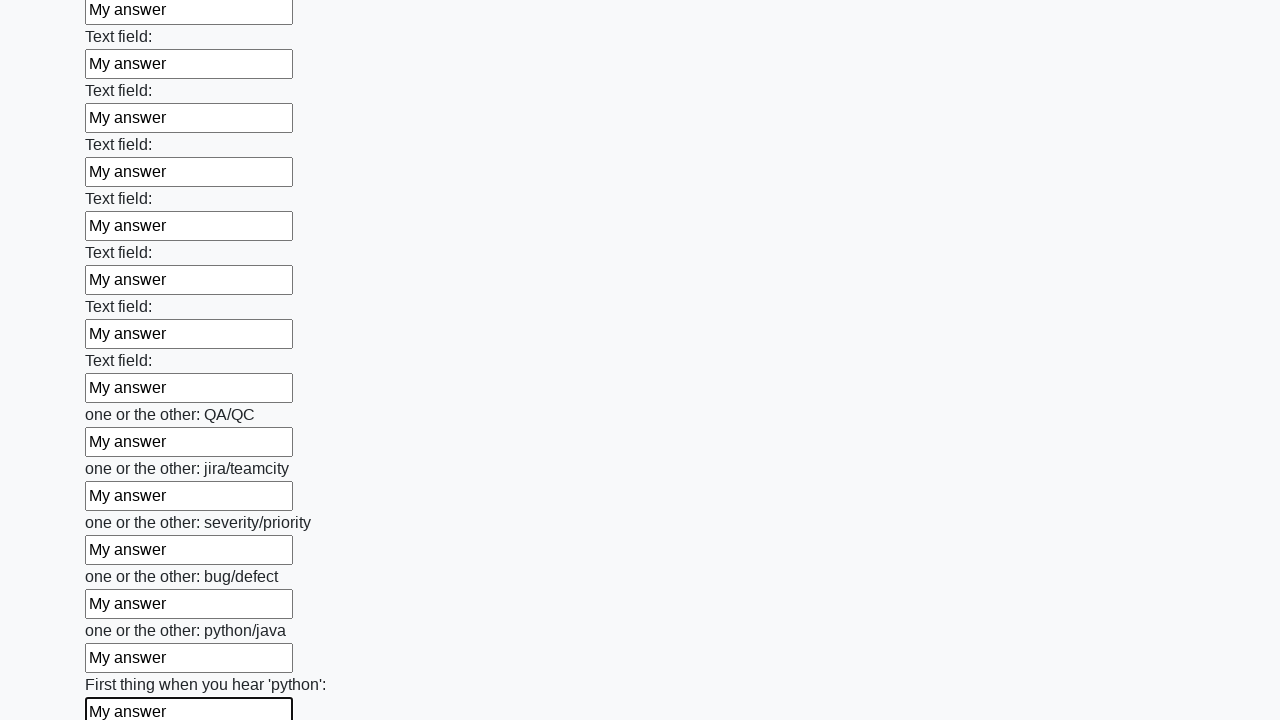

Filled a text input field with 'My answer' on input[type='text'] >> nth=93
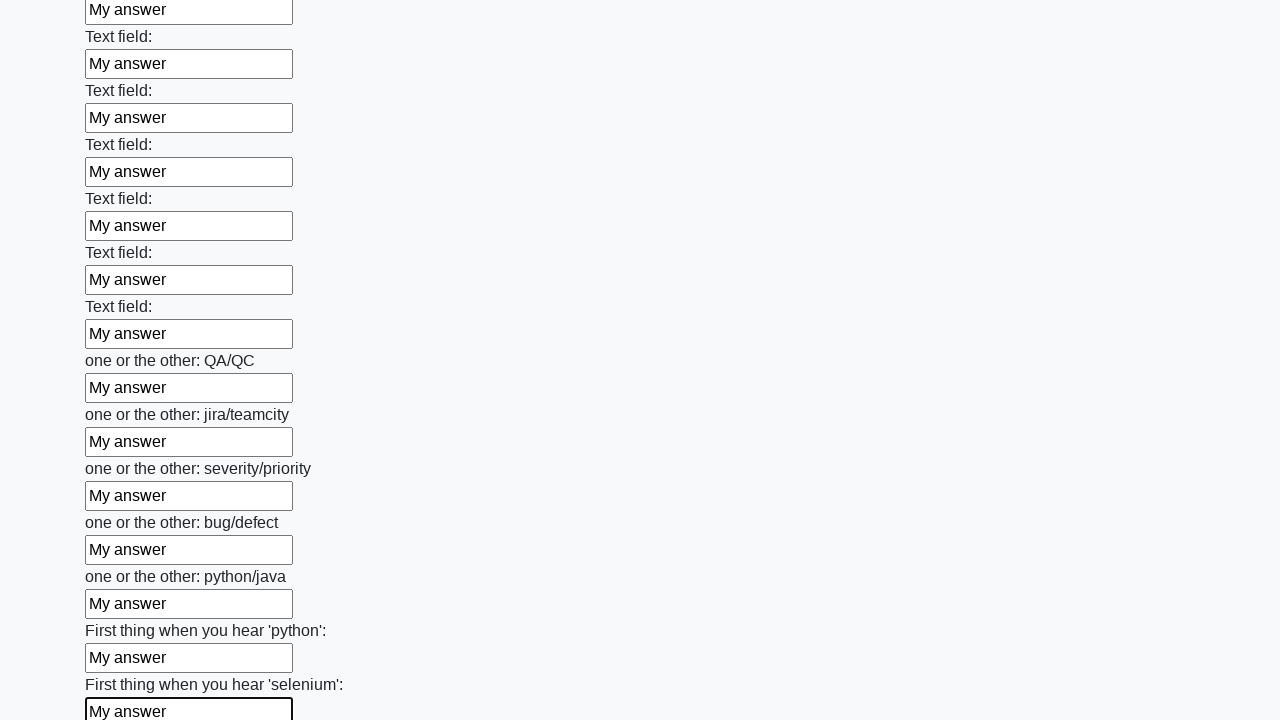

Filled a text input field with 'My answer' on input[type='text'] >> nth=94
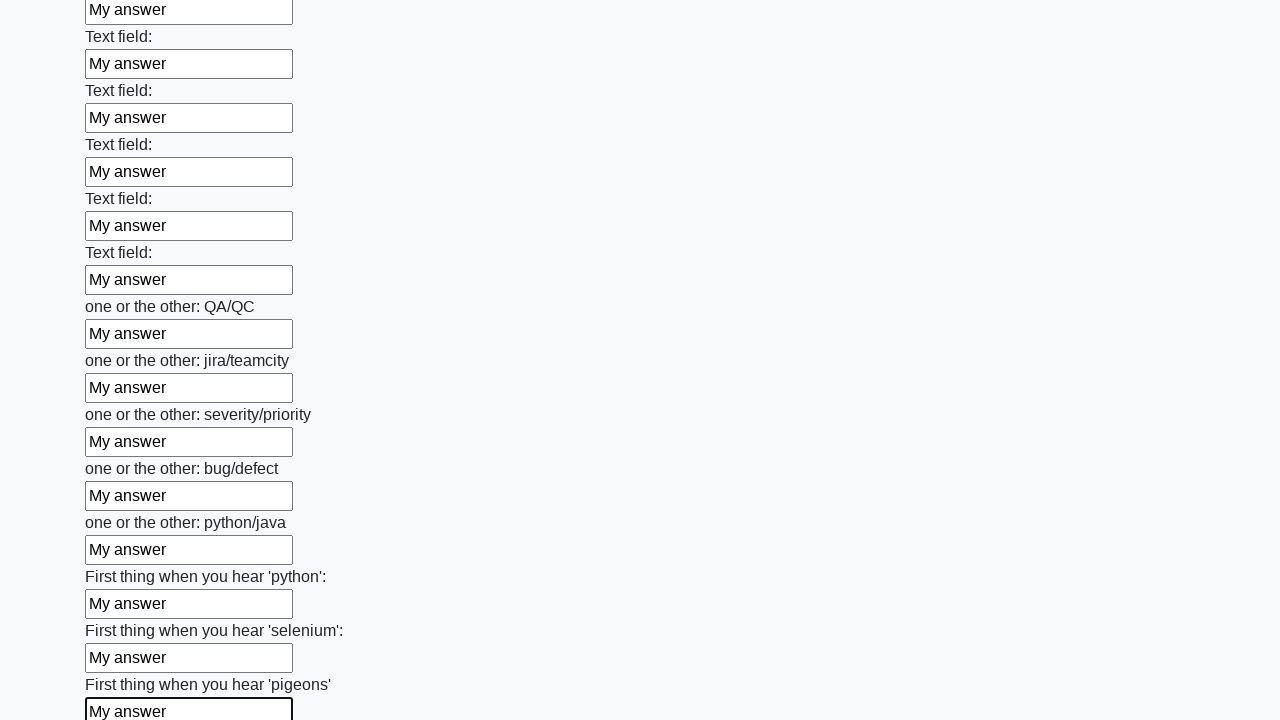

Filled a text input field with 'My answer' on input[type='text'] >> nth=95
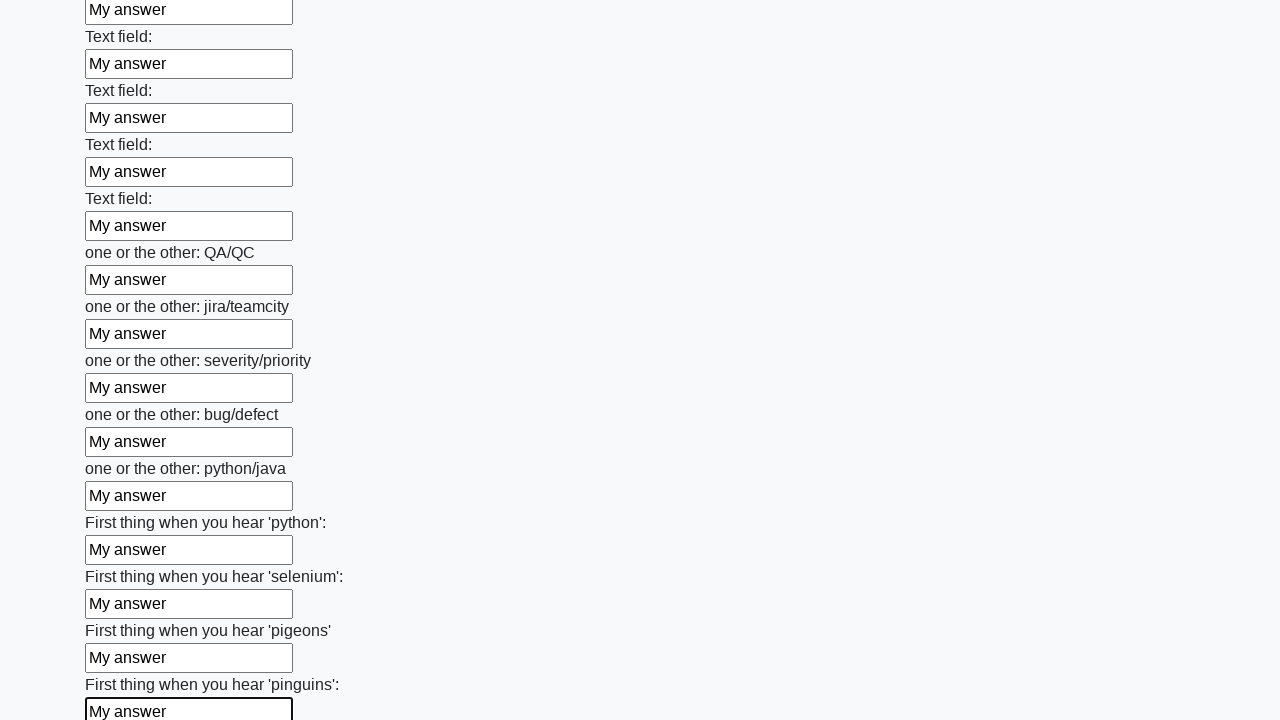

Filled a text input field with 'My answer' on input[type='text'] >> nth=96
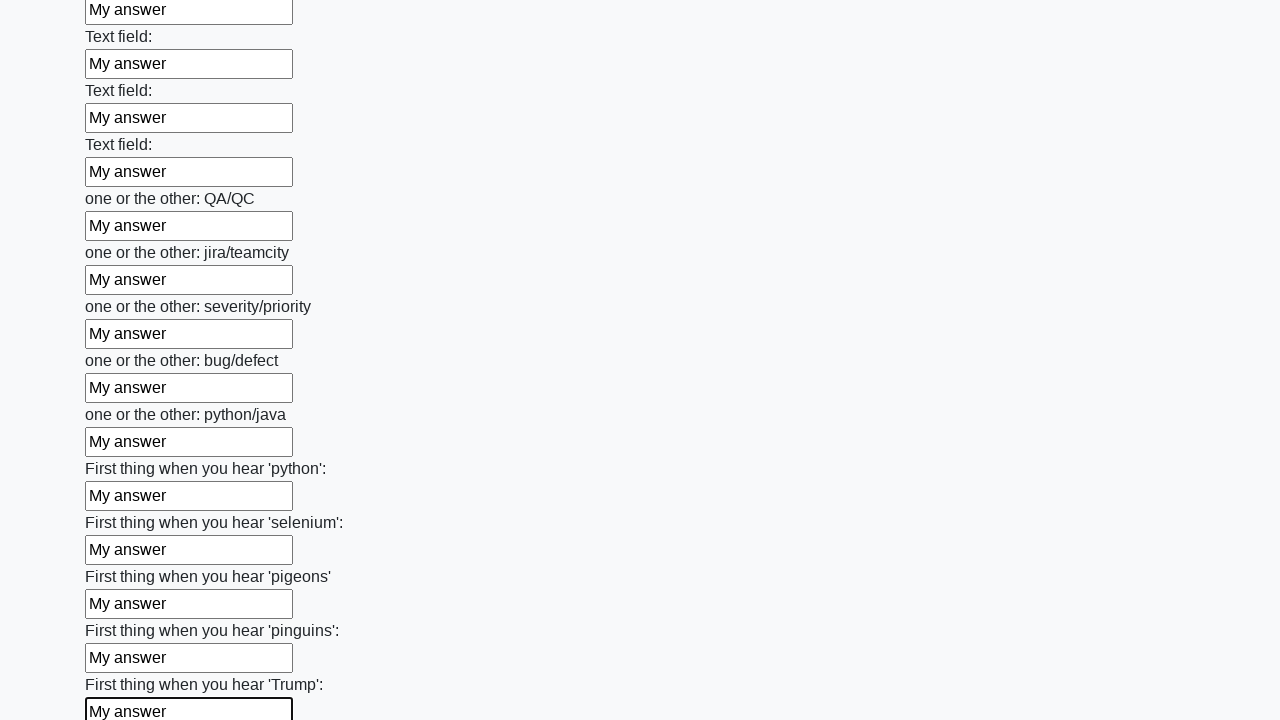

Filled a text input field with 'My answer' on input[type='text'] >> nth=97
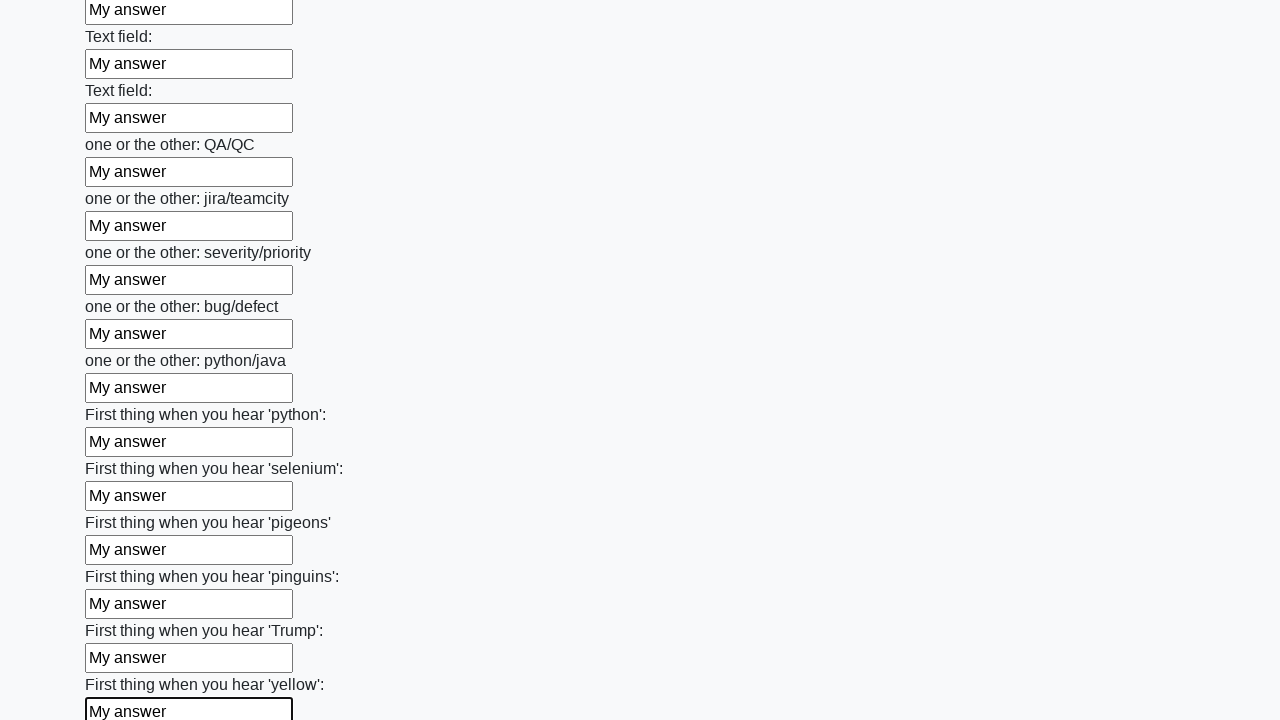

Filled a text input field with 'My answer' on input[type='text'] >> nth=98
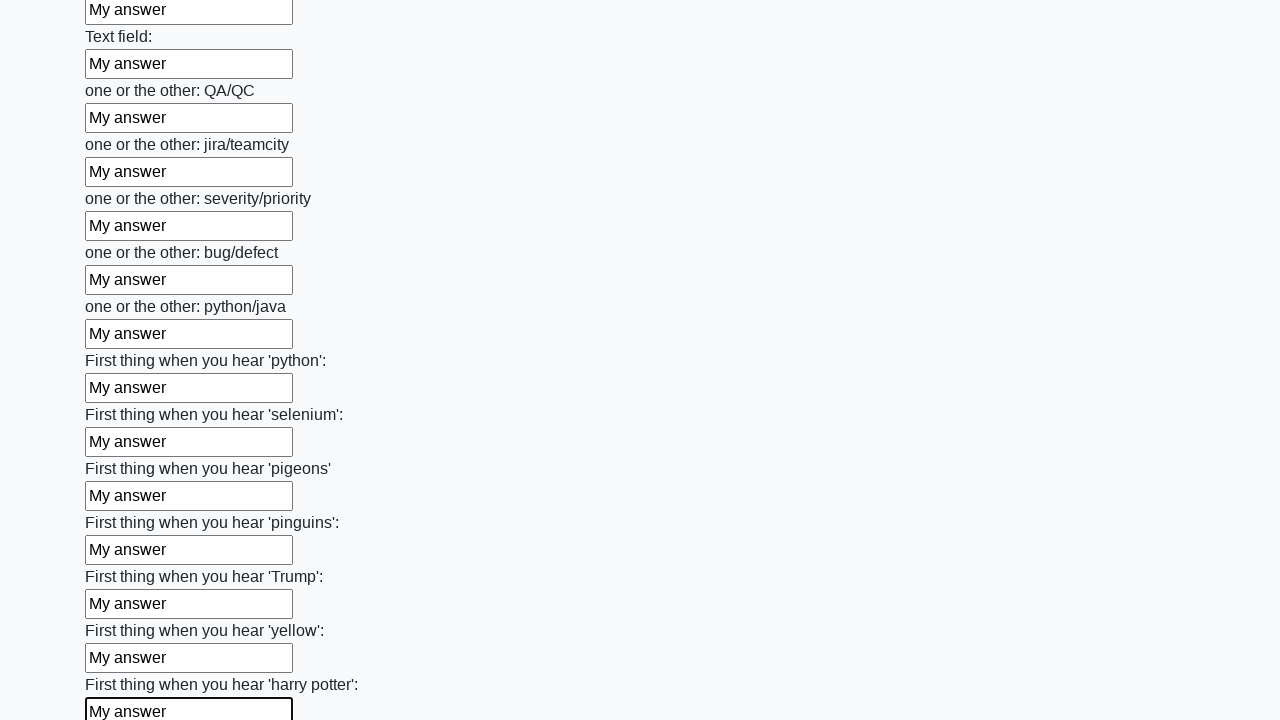

Filled a text input field with 'My answer' on input[type='text'] >> nth=99
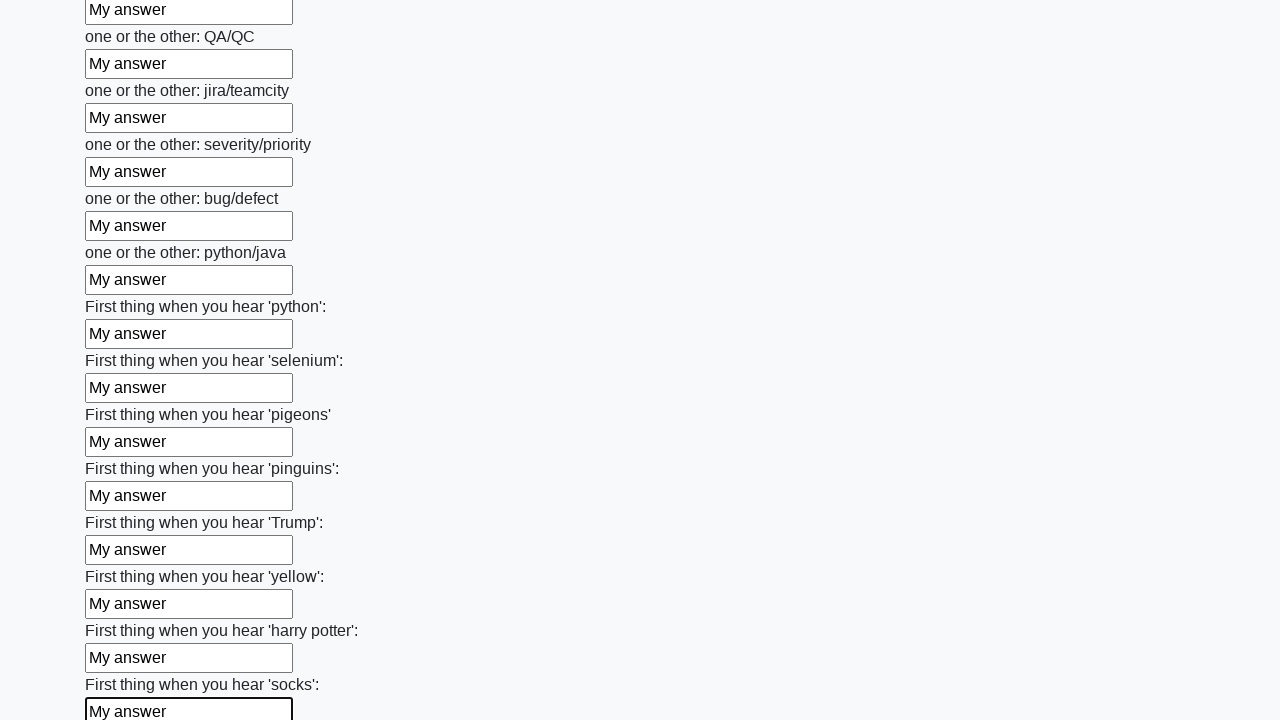

Clicked the submit button at (123, 611) on button.btn
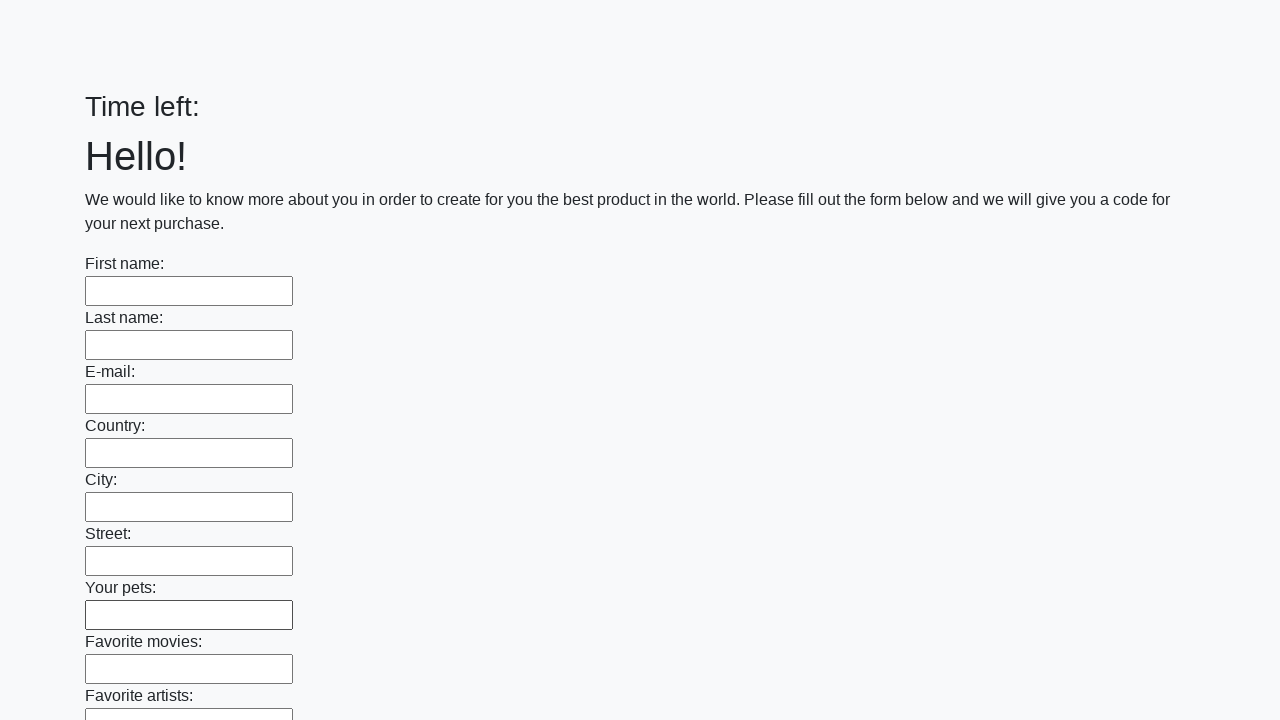

Set up dialog handler to accept alerts
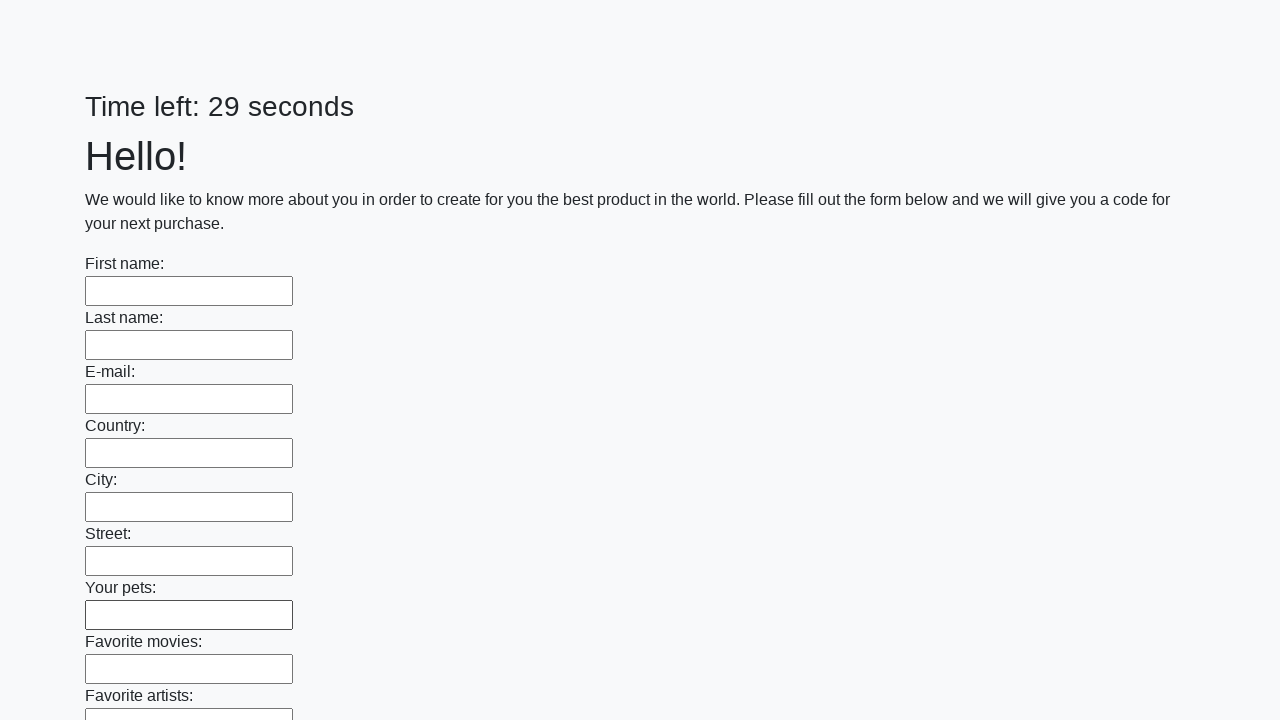

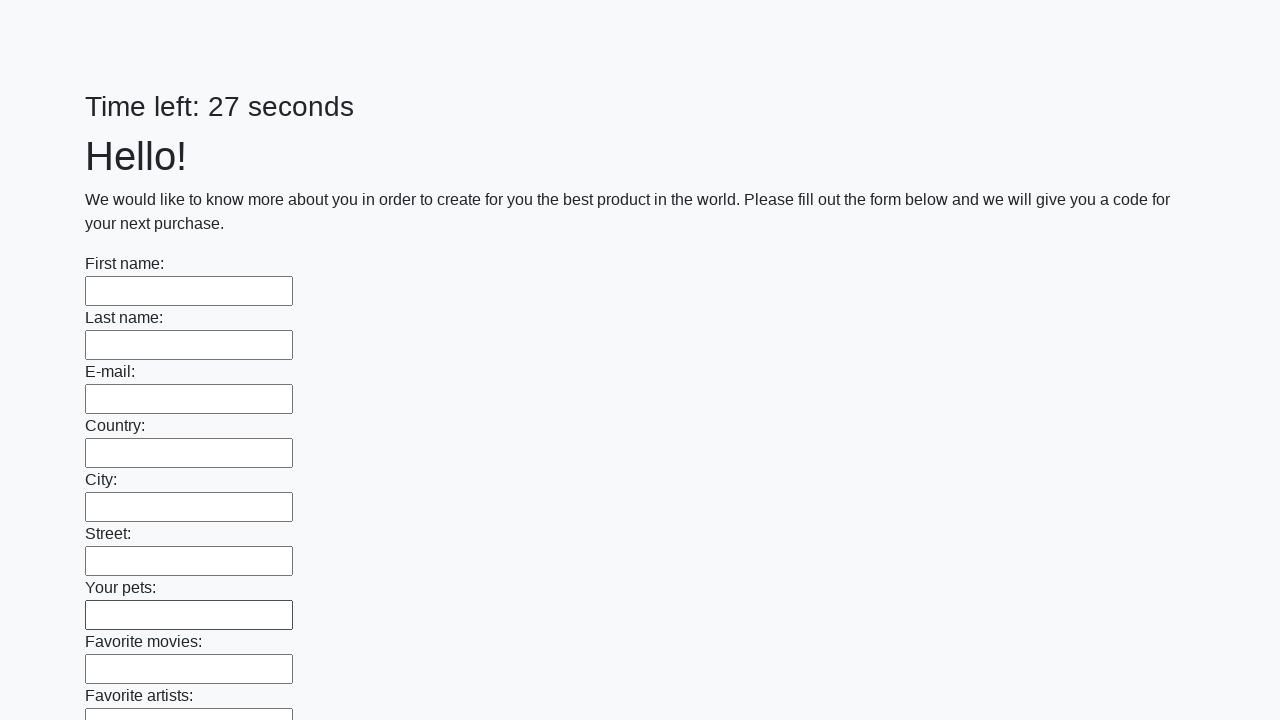